Tests the Add Element functionality by clicking the "Add Element" button 100 times to create 100 delete buttons

Starting URL: http://the-internet.herokuapp.com/add_remove_elements/

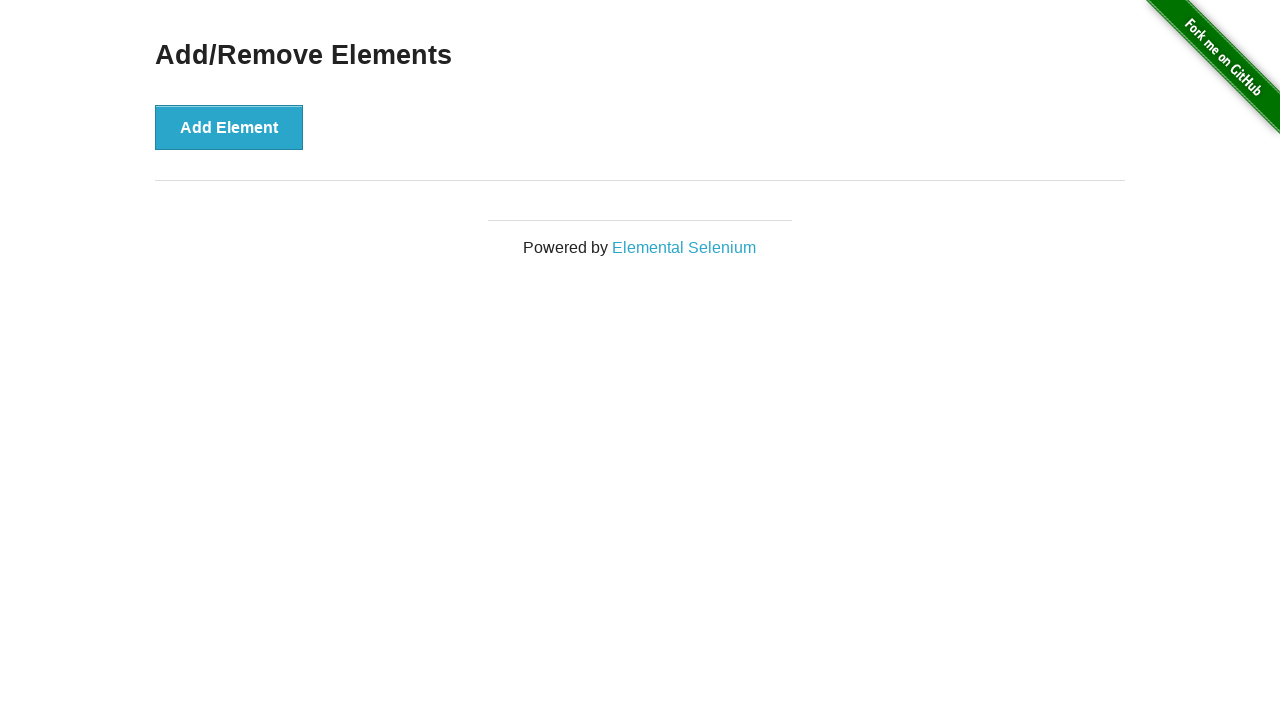

Clicked 'Add Element' button (iteration 1/100) at (229, 127) on button[onclick='addElement()']
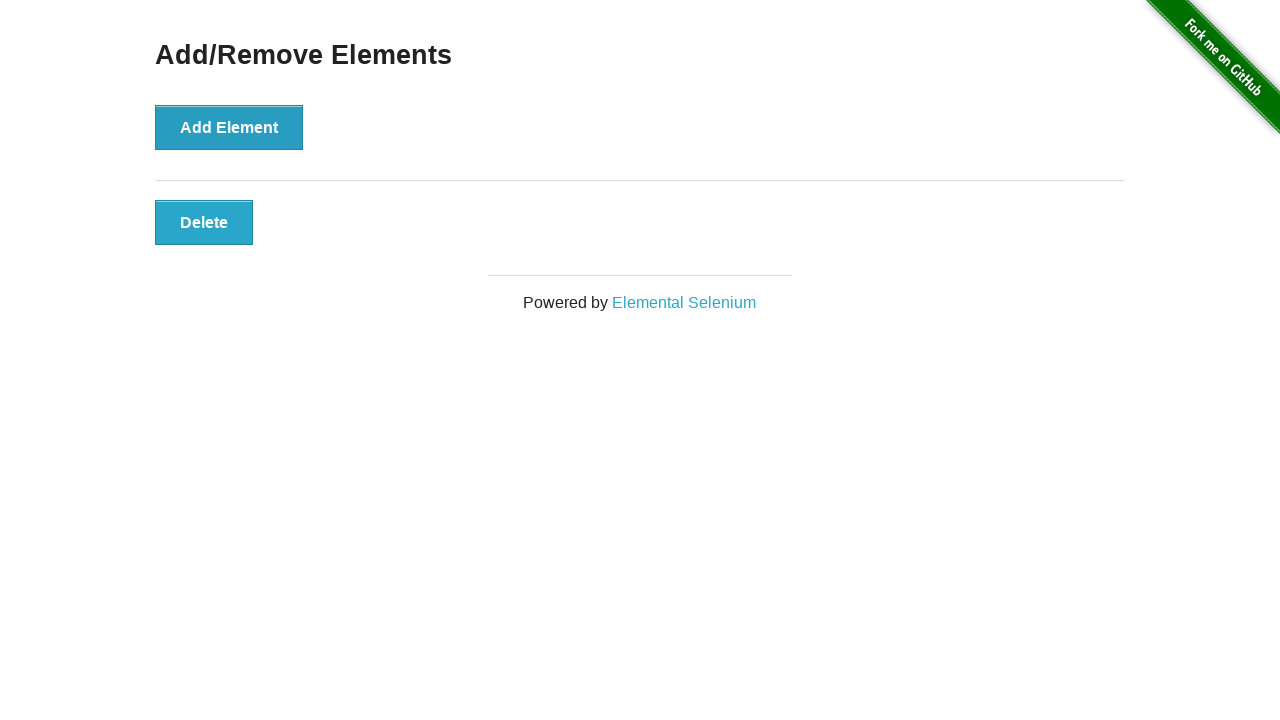

Clicked 'Add Element' button (iteration 2/100) at (229, 127) on button[onclick='addElement()']
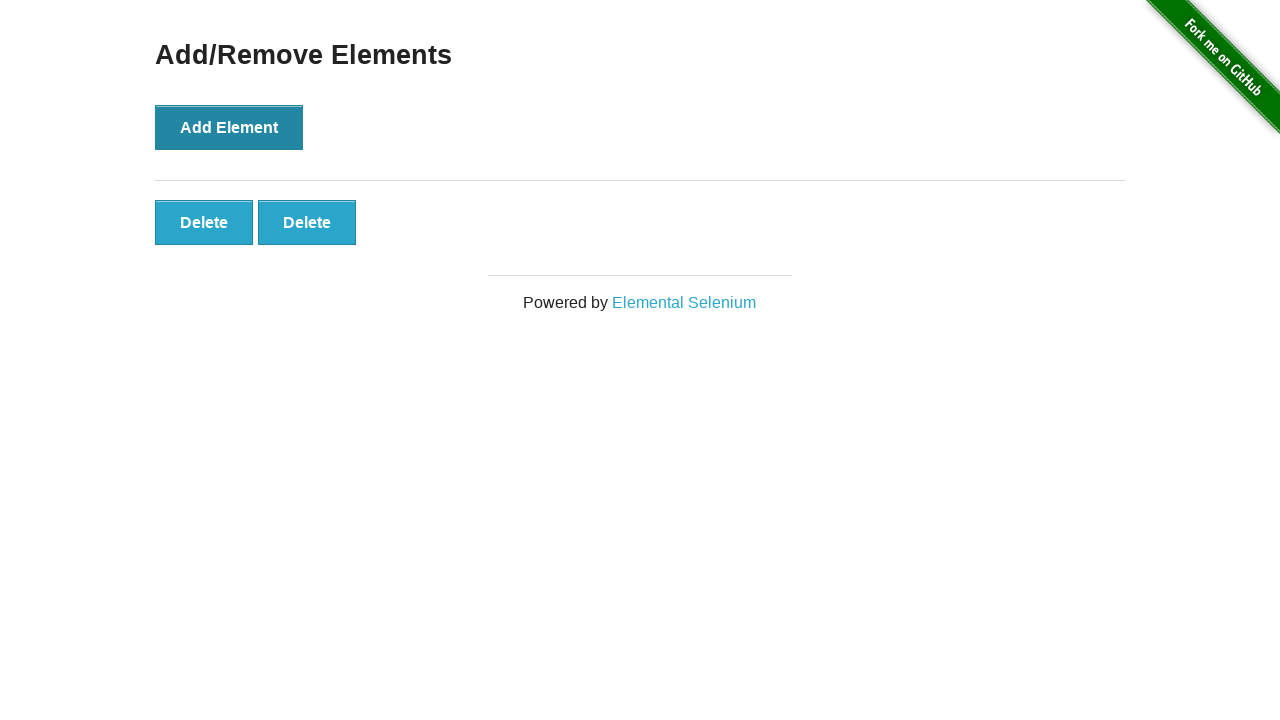

Clicked 'Add Element' button (iteration 3/100) at (229, 127) on button[onclick='addElement()']
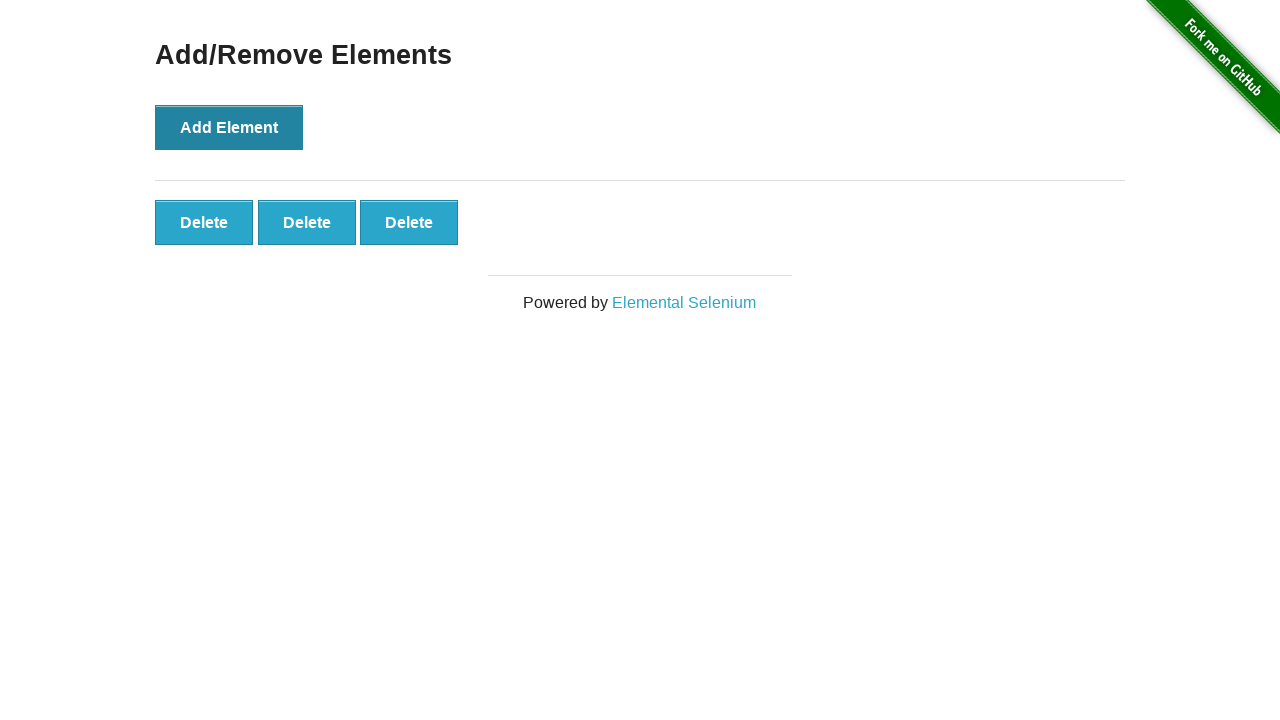

Clicked 'Add Element' button (iteration 4/100) at (229, 127) on button[onclick='addElement()']
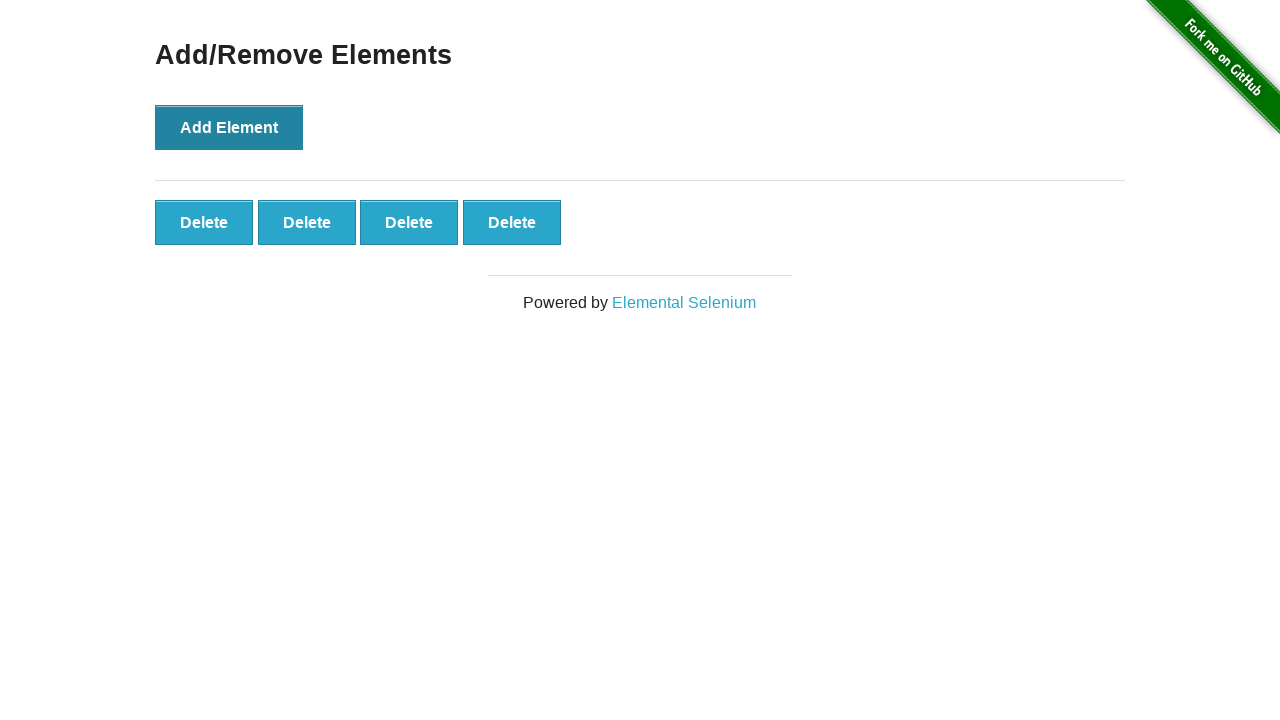

Clicked 'Add Element' button (iteration 5/100) at (229, 127) on button[onclick='addElement()']
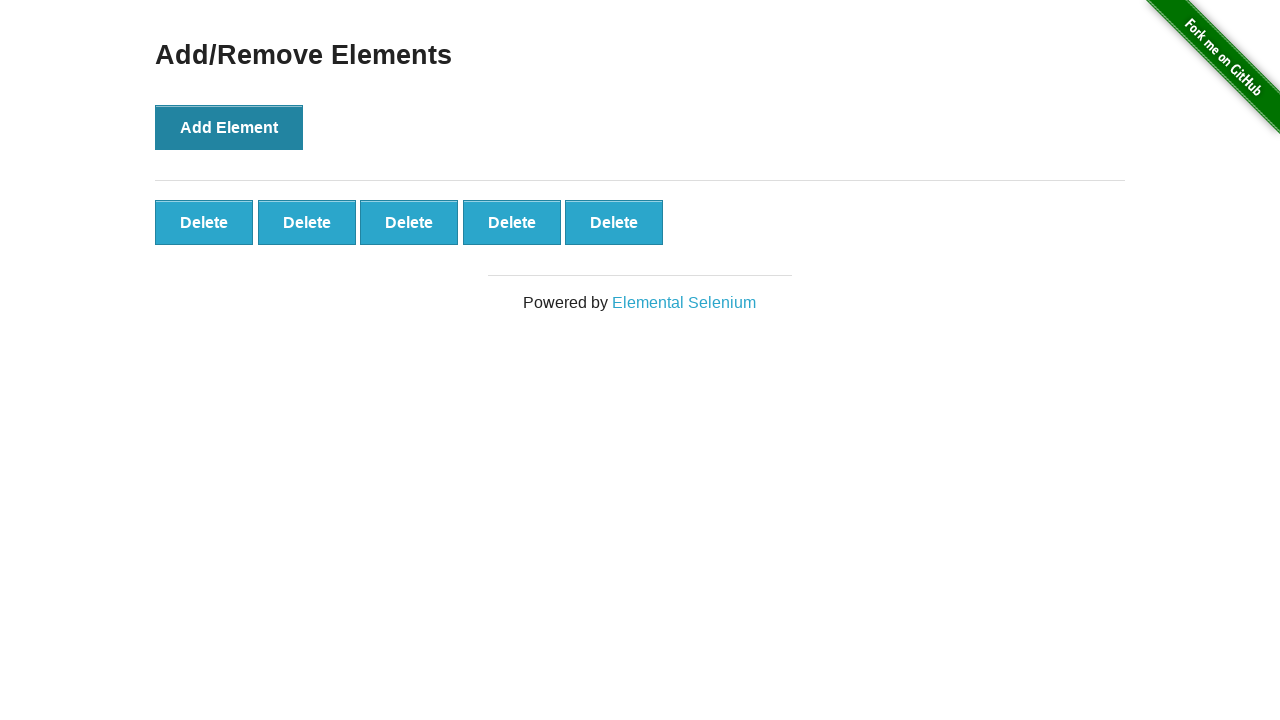

Clicked 'Add Element' button (iteration 6/100) at (229, 127) on button[onclick='addElement()']
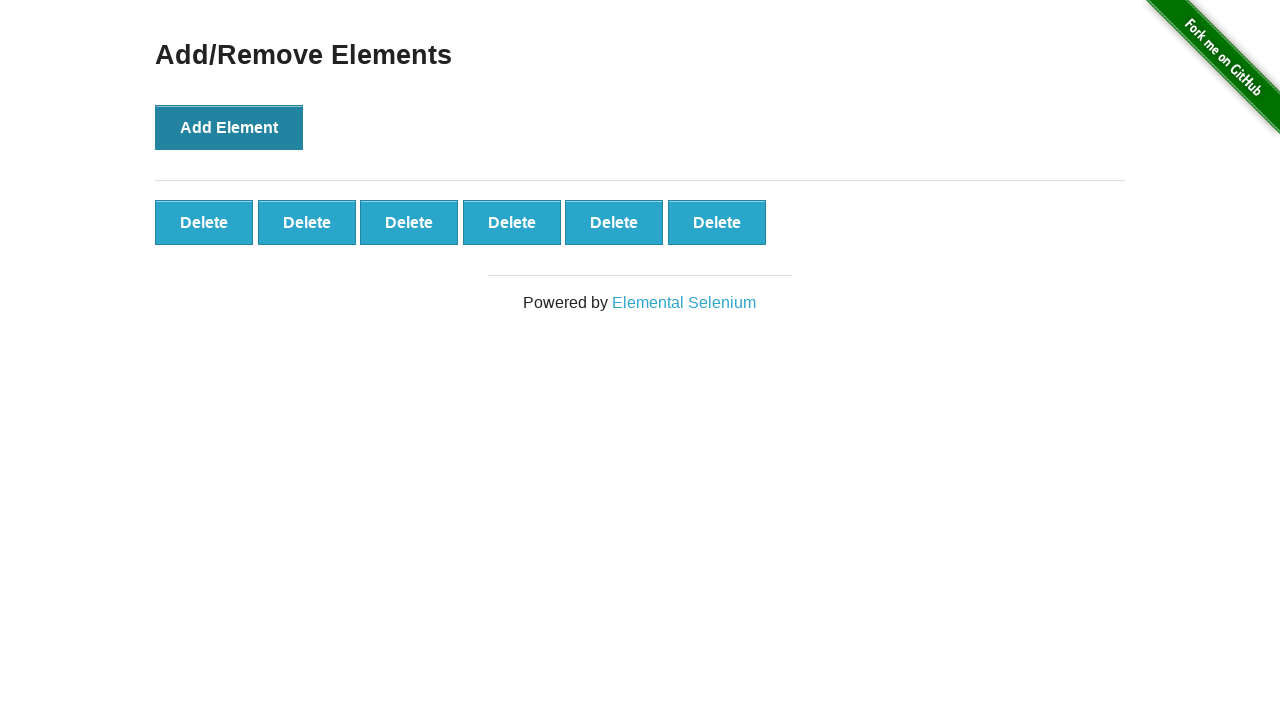

Clicked 'Add Element' button (iteration 7/100) at (229, 127) on button[onclick='addElement()']
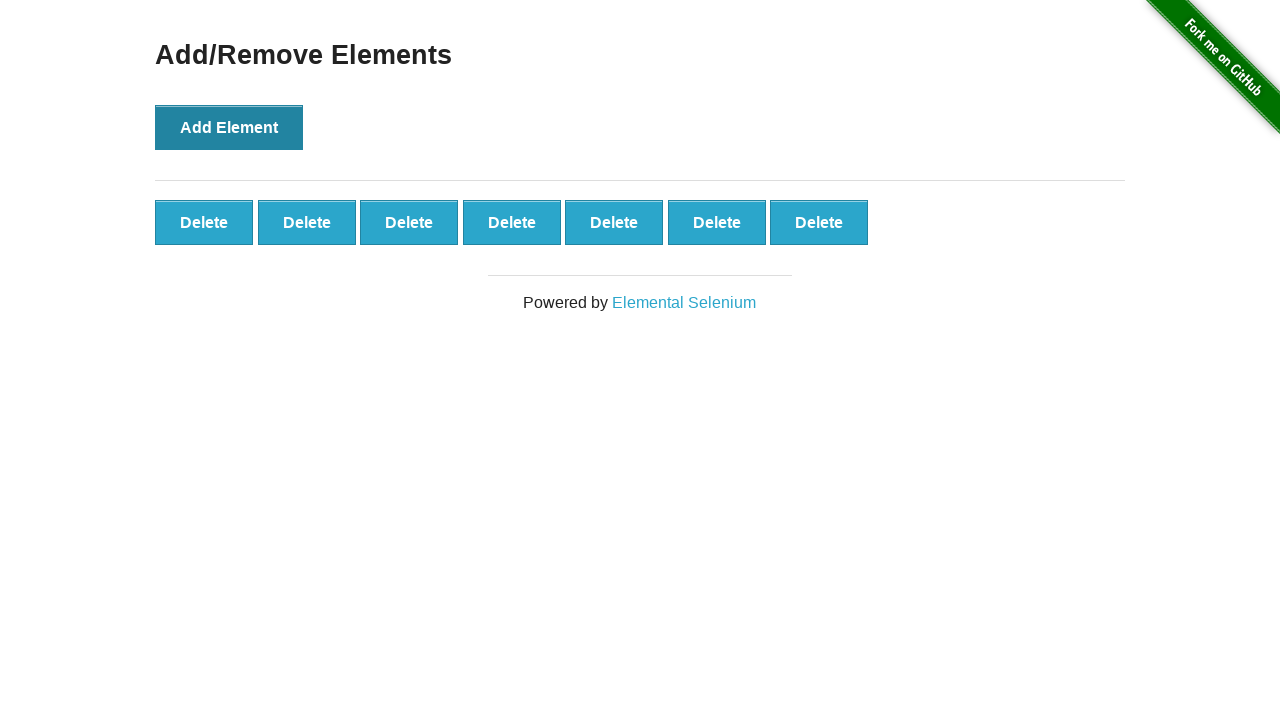

Clicked 'Add Element' button (iteration 8/100) at (229, 127) on button[onclick='addElement()']
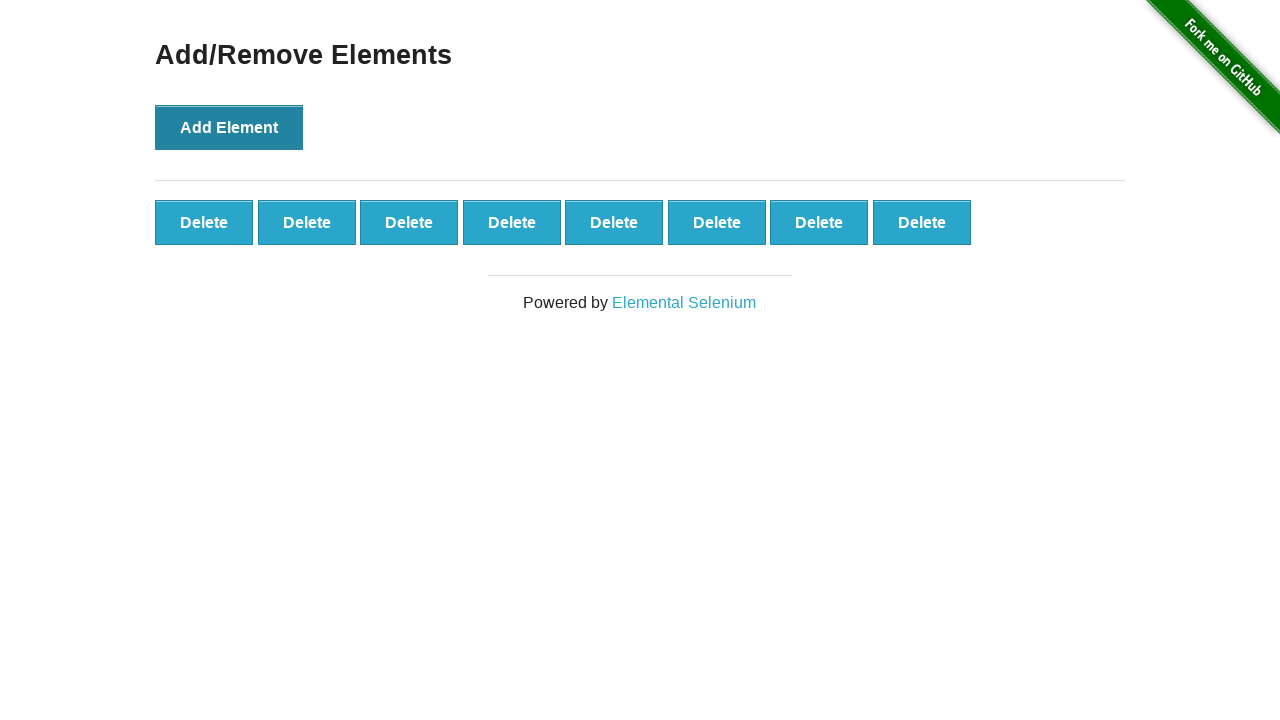

Clicked 'Add Element' button (iteration 9/100) at (229, 127) on button[onclick='addElement()']
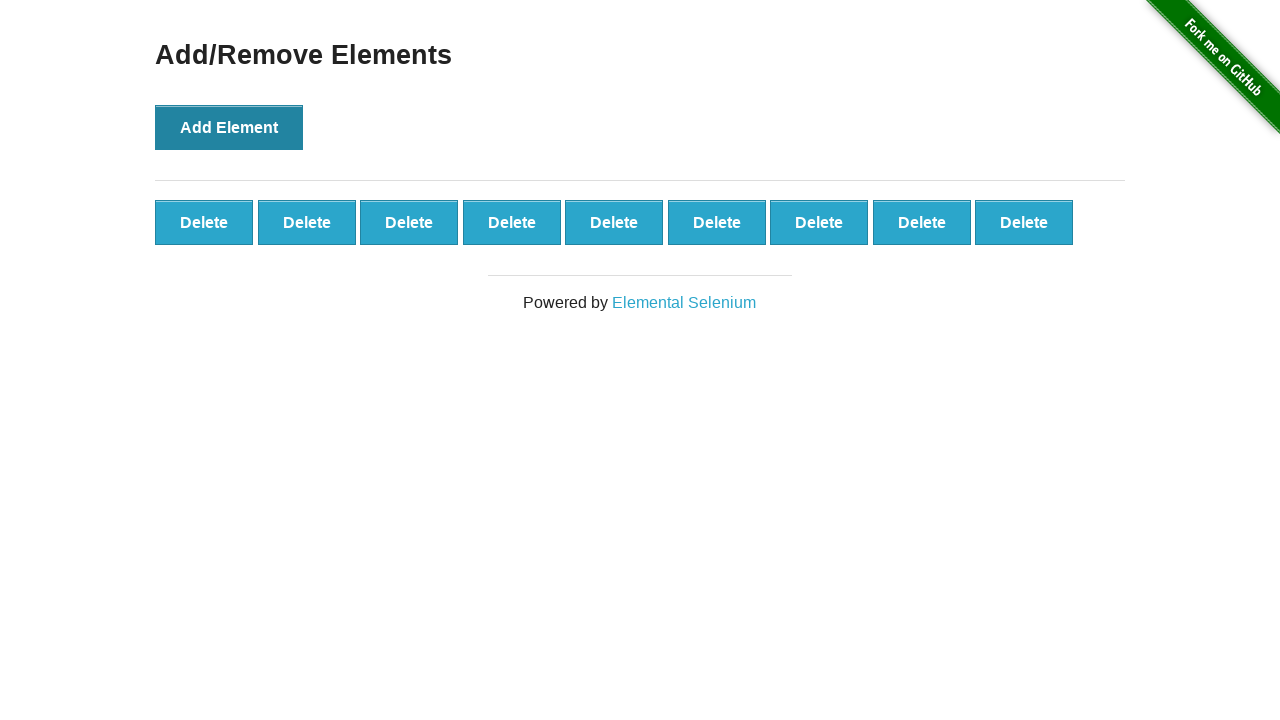

Clicked 'Add Element' button (iteration 10/100) at (229, 127) on button[onclick='addElement()']
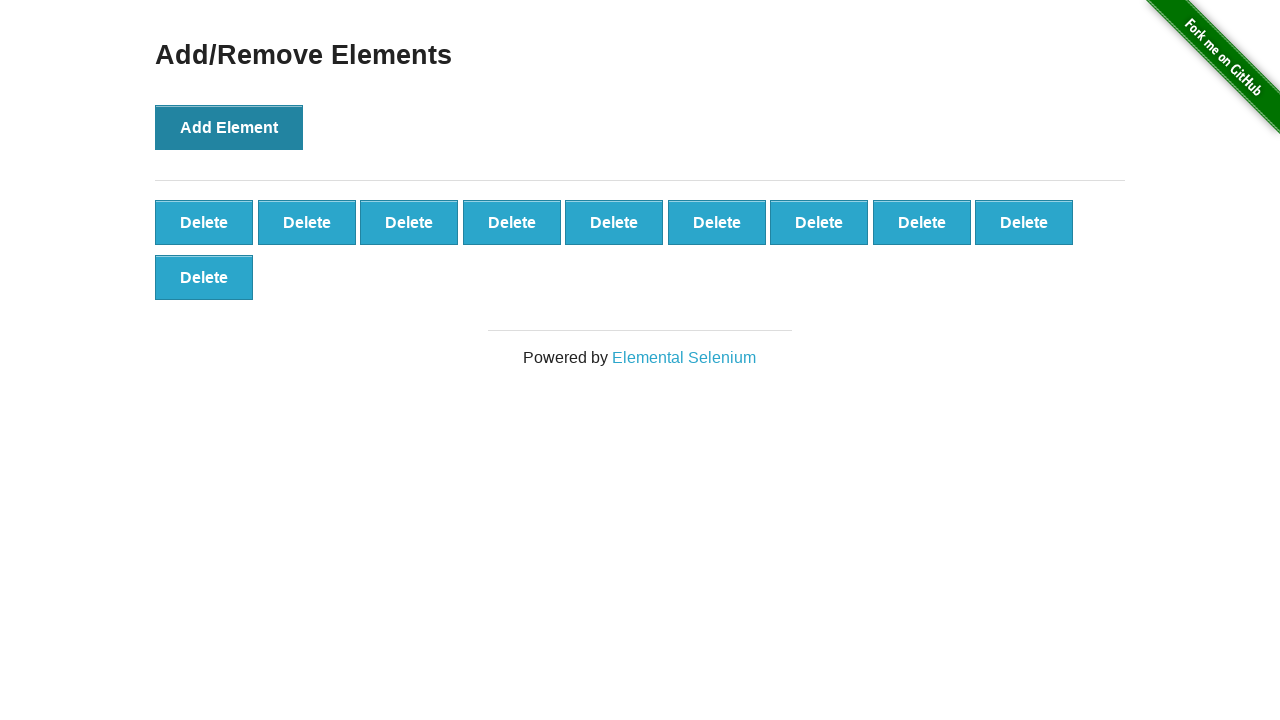

Clicked 'Add Element' button (iteration 11/100) at (229, 127) on button[onclick='addElement()']
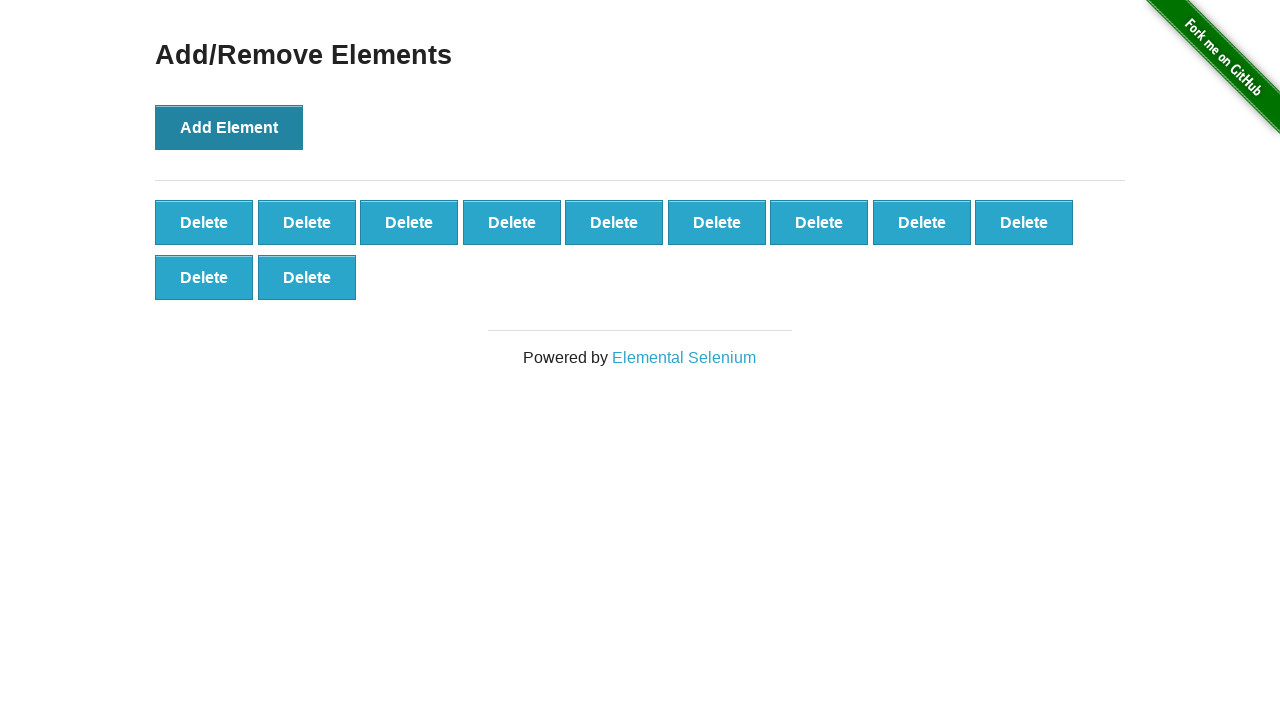

Clicked 'Add Element' button (iteration 12/100) at (229, 127) on button[onclick='addElement()']
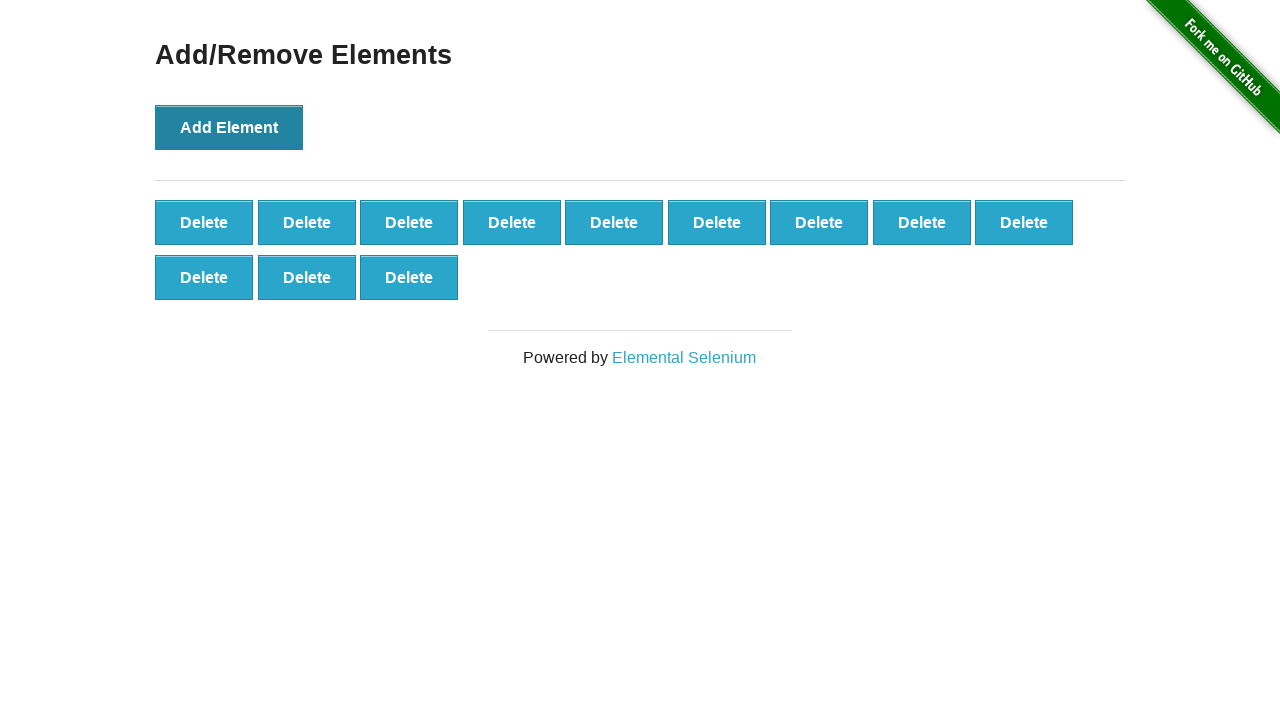

Clicked 'Add Element' button (iteration 13/100) at (229, 127) on button[onclick='addElement()']
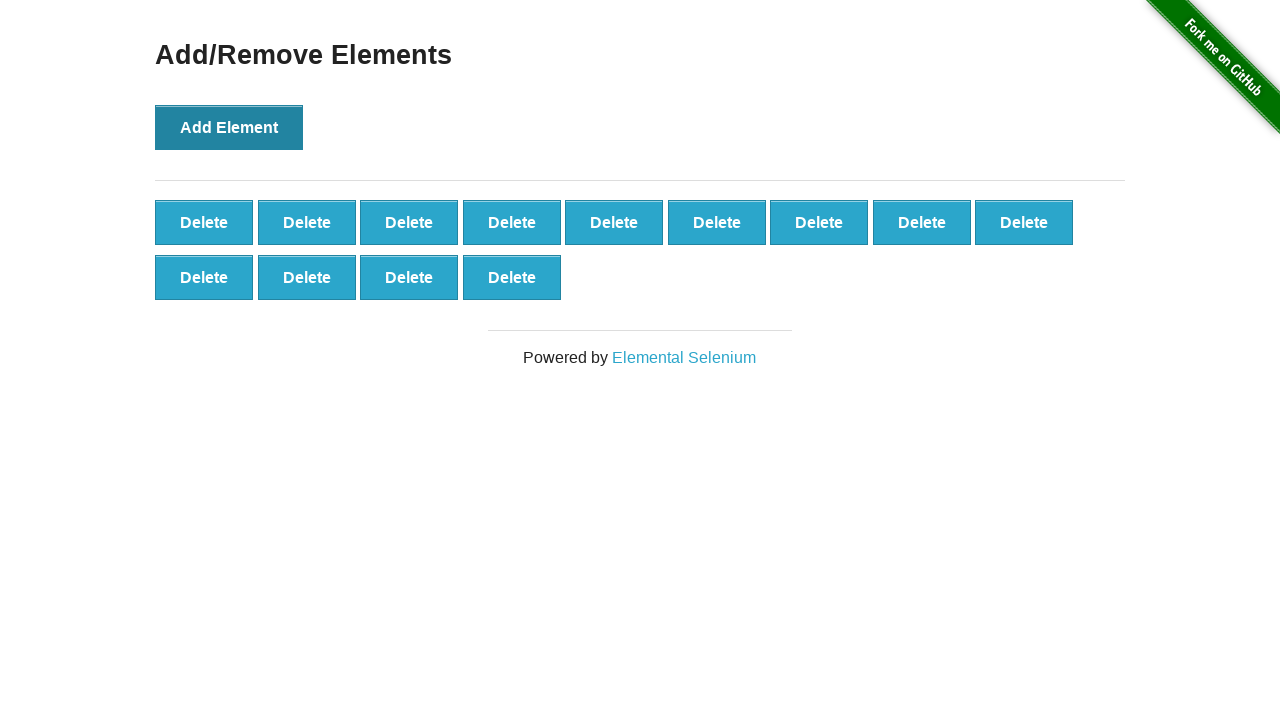

Clicked 'Add Element' button (iteration 14/100) at (229, 127) on button[onclick='addElement()']
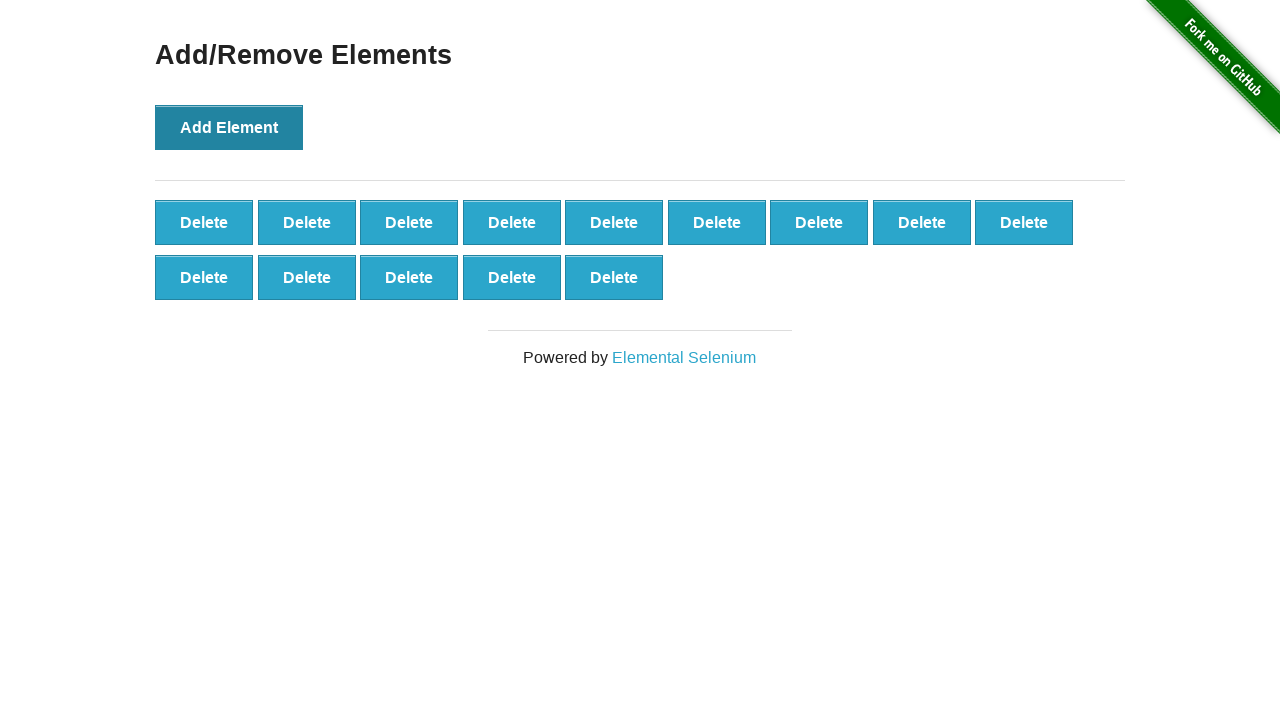

Clicked 'Add Element' button (iteration 15/100) at (229, 127) on button[onclick='addElement()']
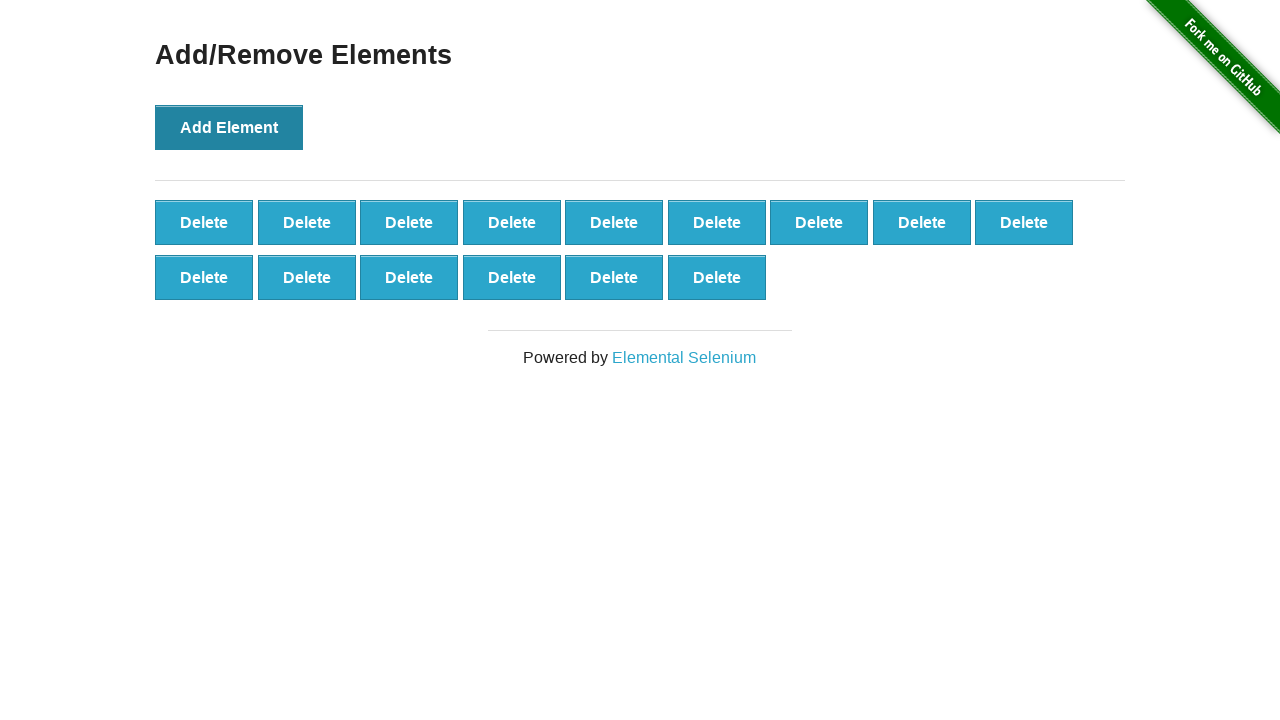

Clicked 'Add Element' button (iteration 16/100) at (229, 127) on button[onclick='addElement()']
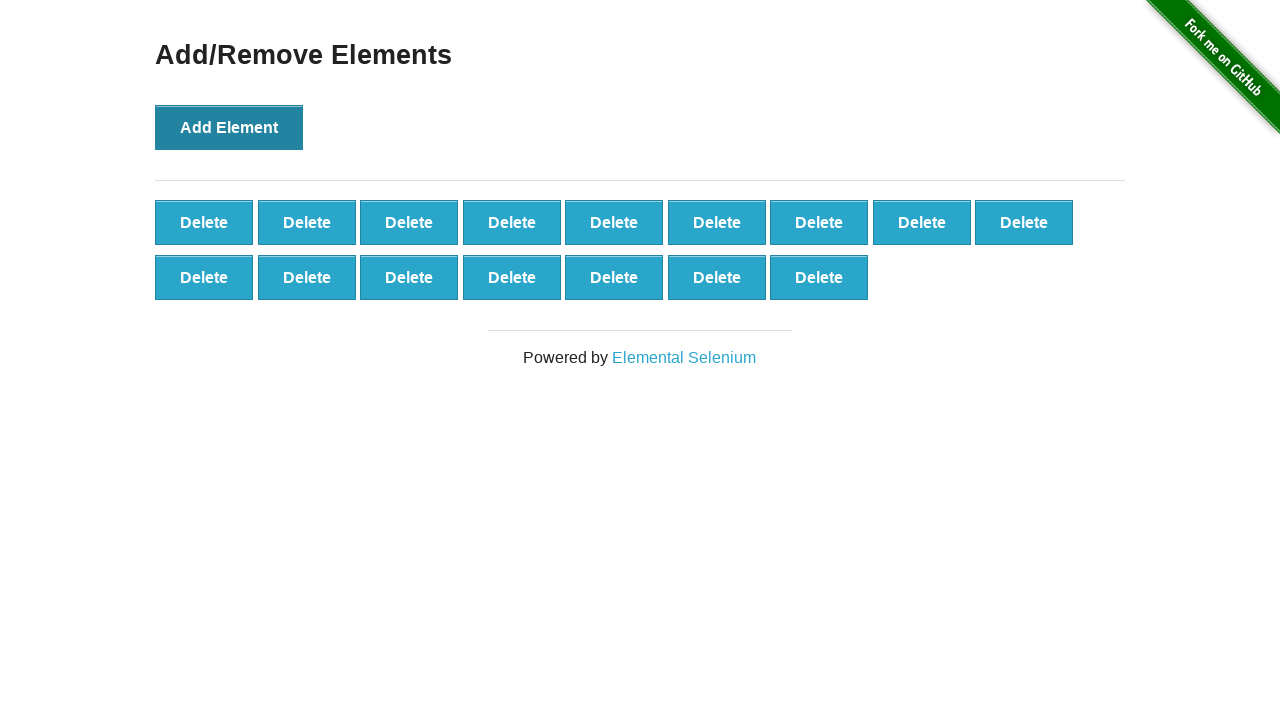

Clicked 'Add Element' button (iteration 17/100) at (229, 127) on button[onclick='addElement()']
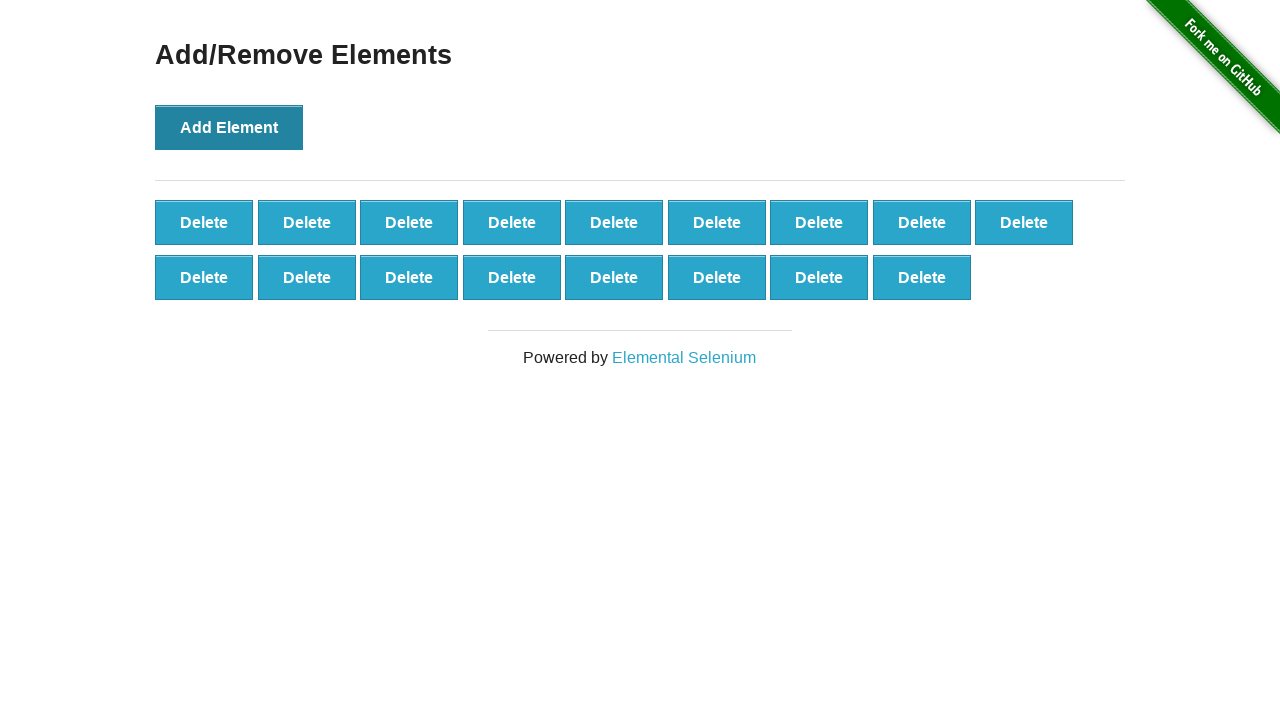

Clicked 'Add Element' button (iteration 18/100) at (229, 127) on button[onclick='addElement()']
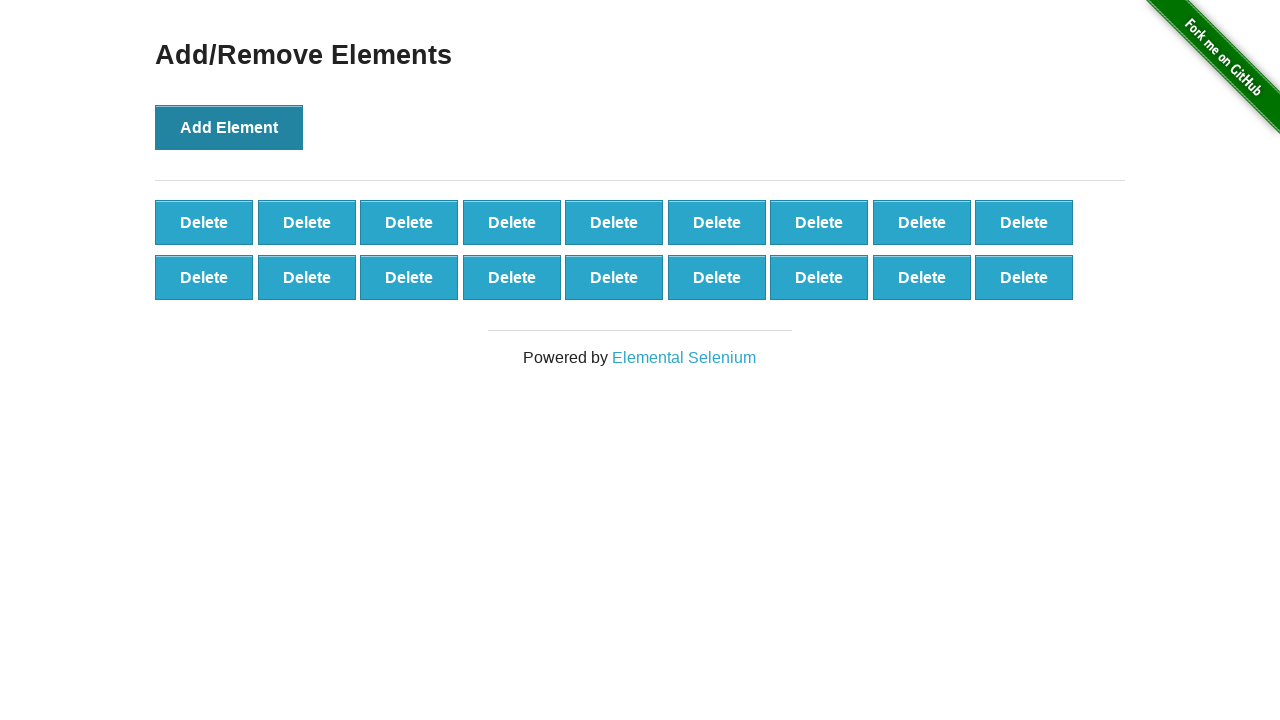

Clicked 'Add Element' button (iteration 19/100) at (229, 127) on button[onclick='addElement()']
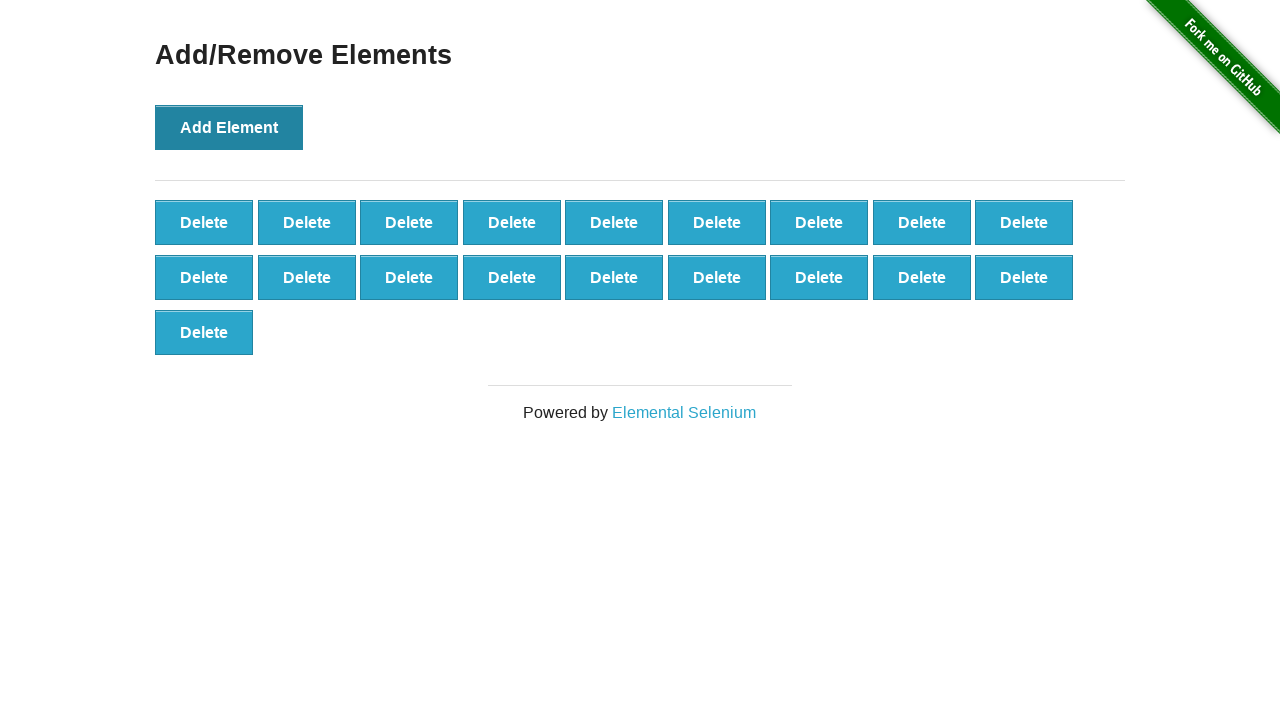

Clicked 'Add Element' button (iteration 20/100) at (229, 127) on button[onclick='addElement()']
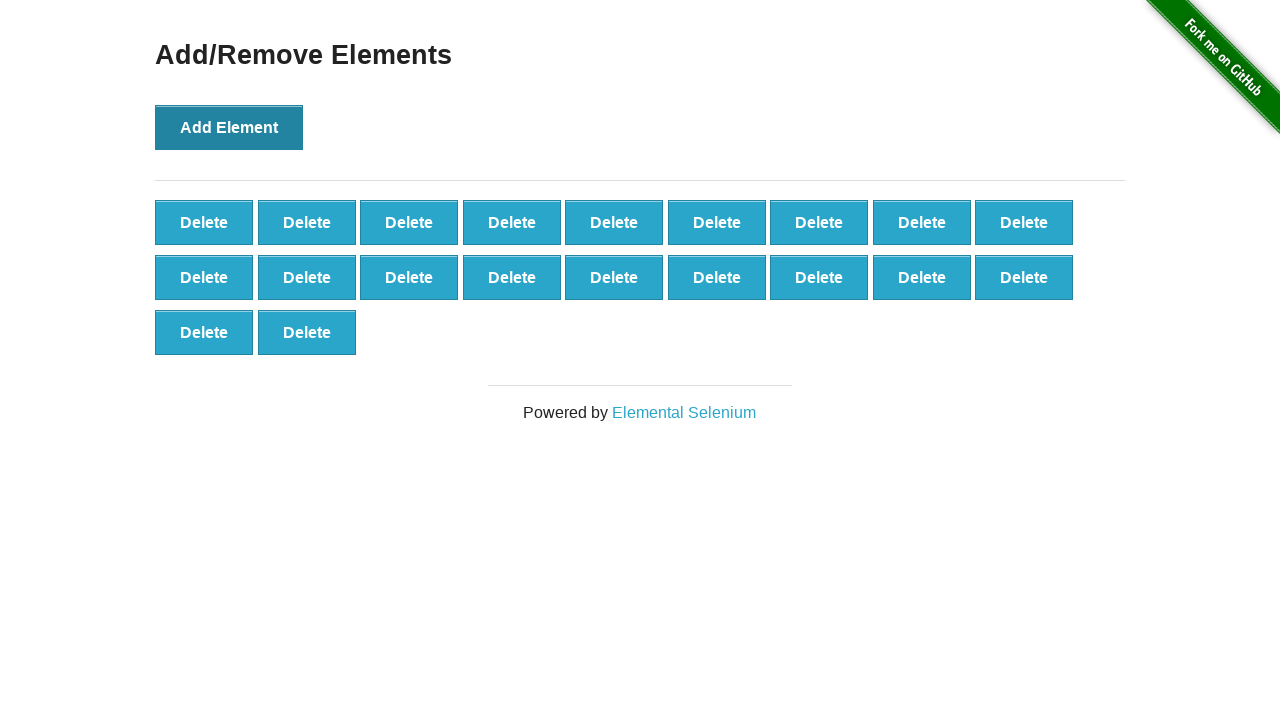

Clicked 'Add Element' button (iteration 21/100) at (229, 127) on button[onclick='addElement()']
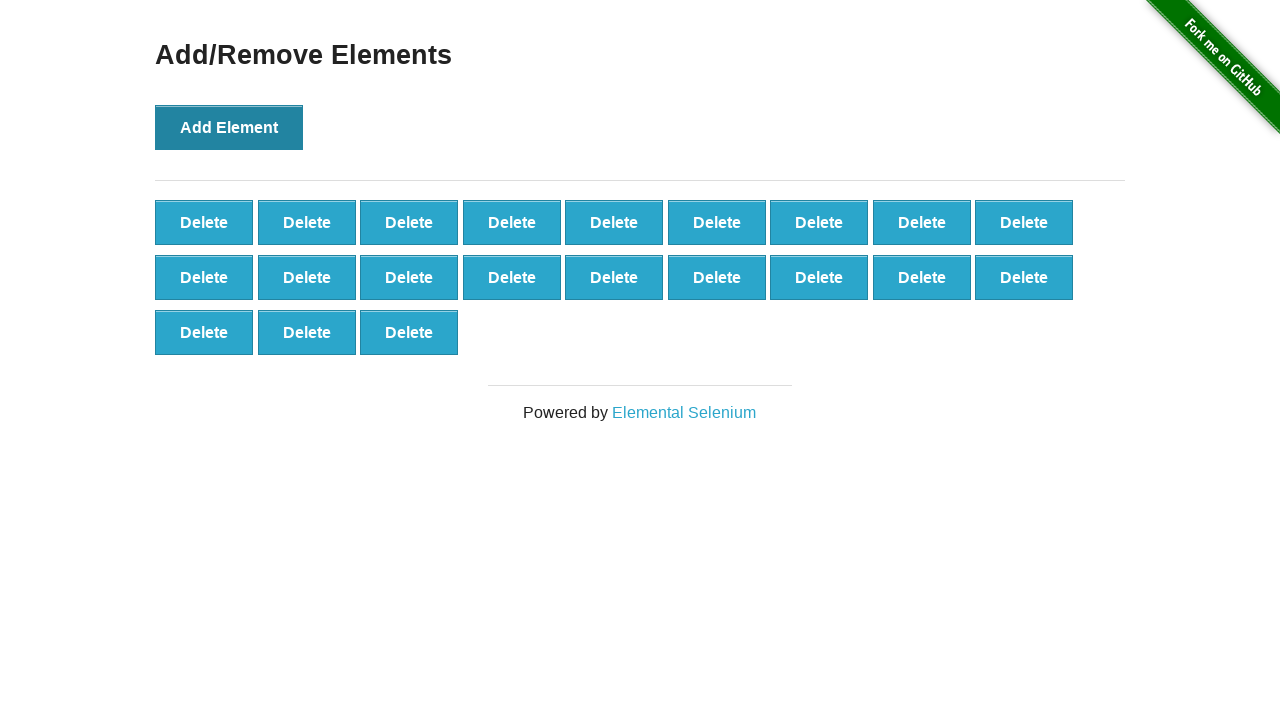

Clicked 'Add Element' button (iteration 22/100) at (229, 127) on button[onclick='addElement()']
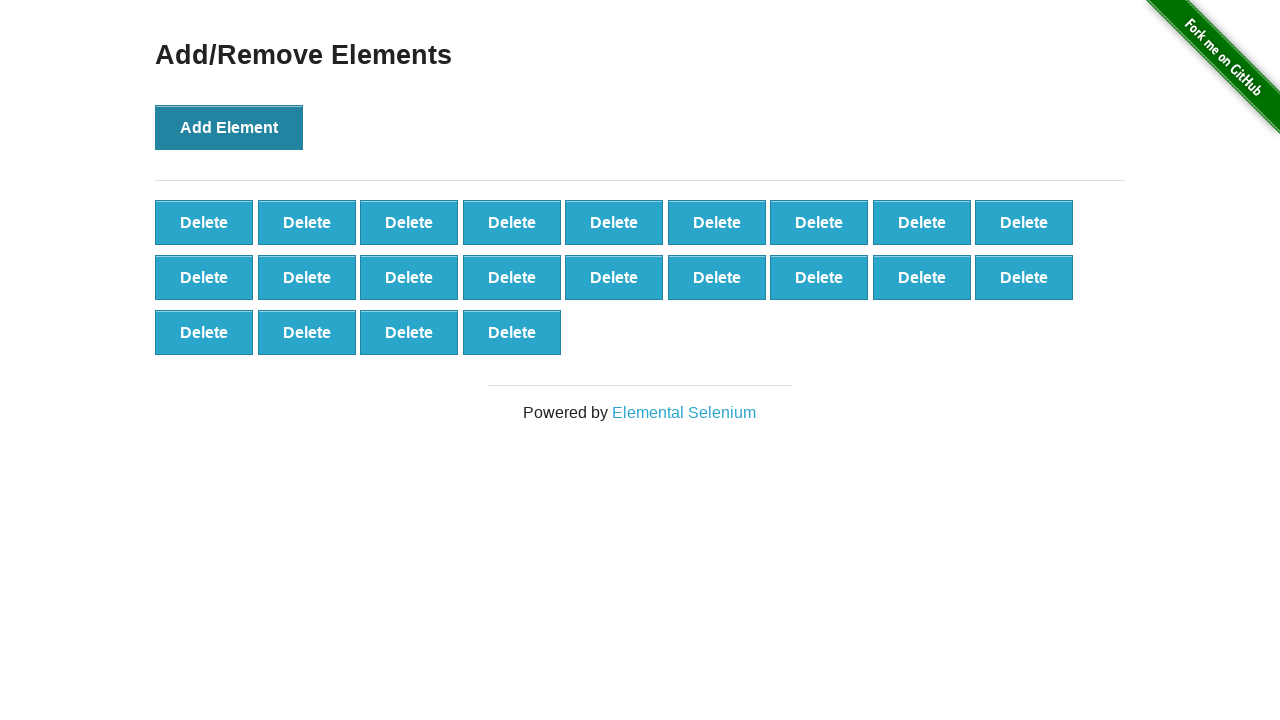

Clicked 'Add Element' button (iteration 23/100) at (229, 127) on button[onclick='addElement()']
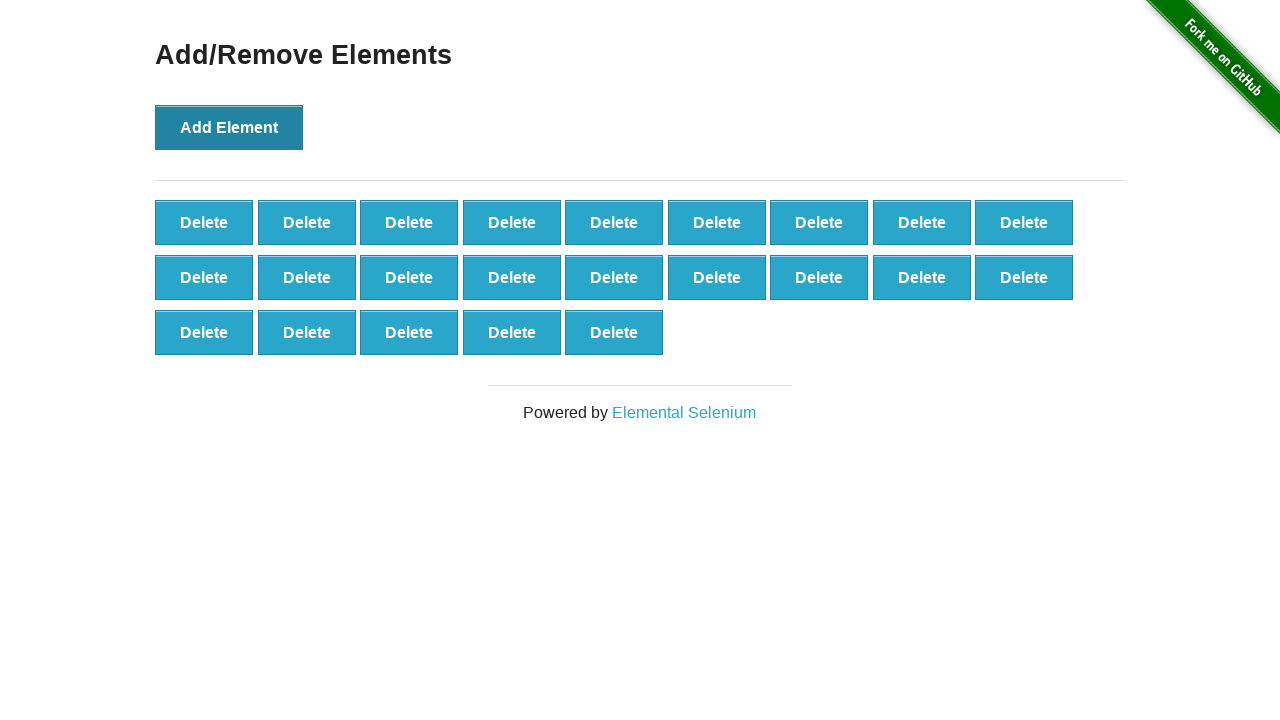

Clicked 'Add Element' button (iteration 24/100) at (229, 127) on button[onclick='addElement()']
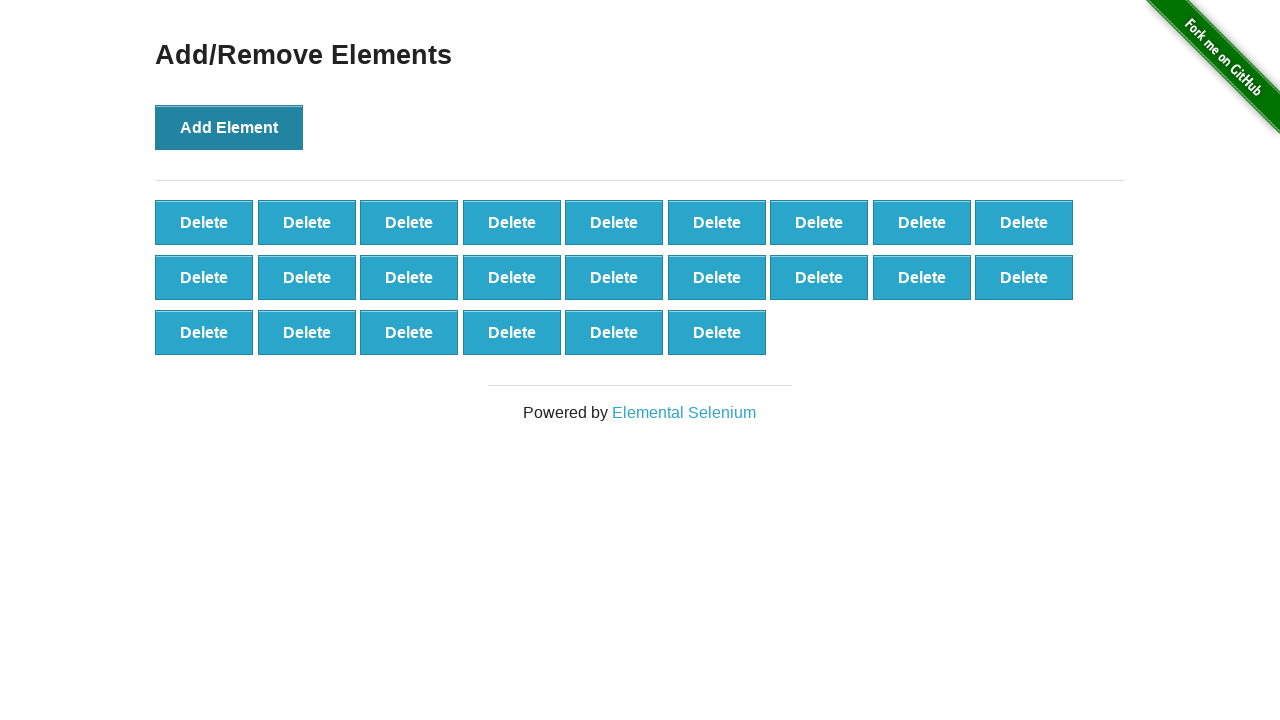

Clicked 'Add Element' button (iteration 25/100) at (229, 127) on button[onclick='addElement()']
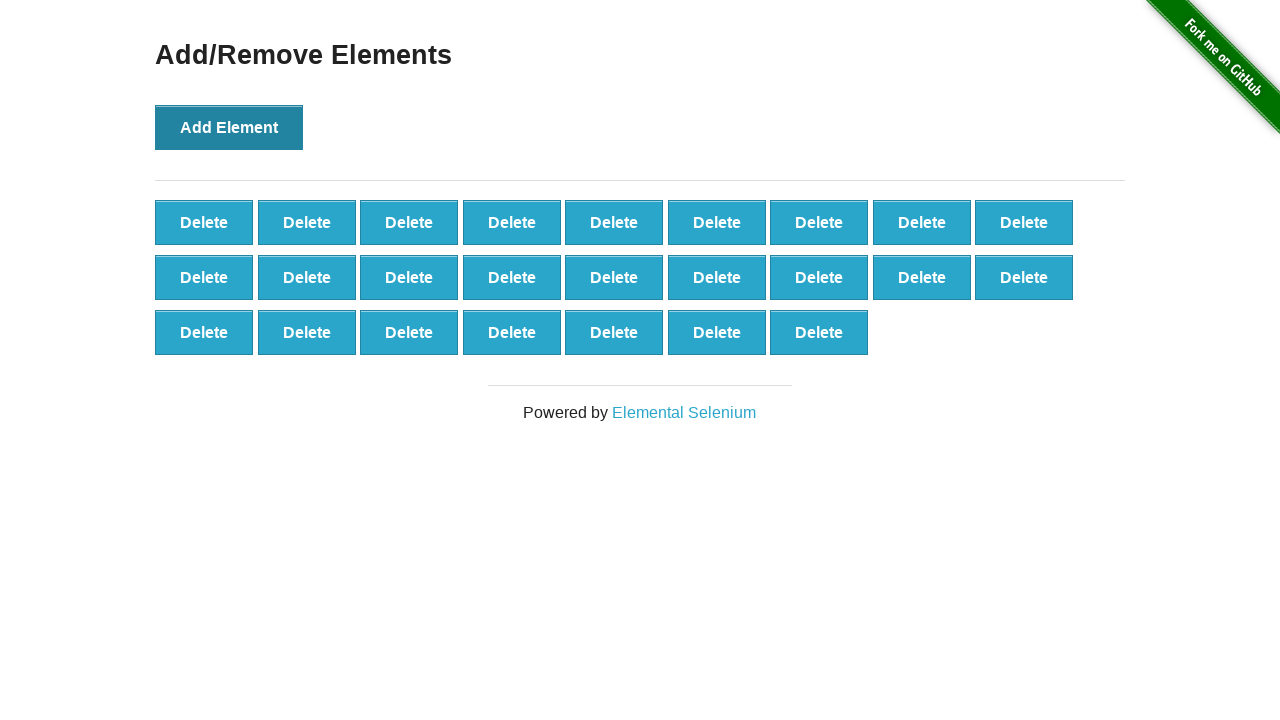

Clicked 'Add Element' button (iteration 26/100) at (229, 127) on button[onclick='addElement()']
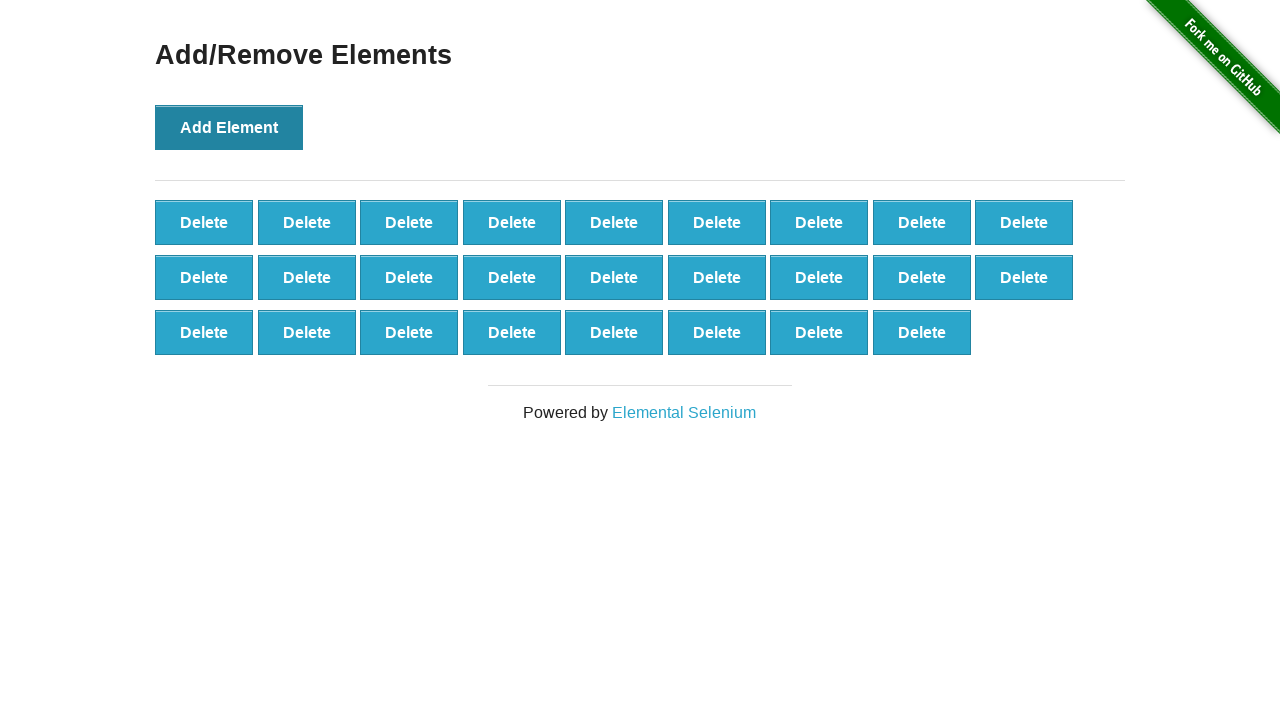

Clicked 'Add Element' button (iteration 27/100) at (229, 127) on button[onclick='addElement()']
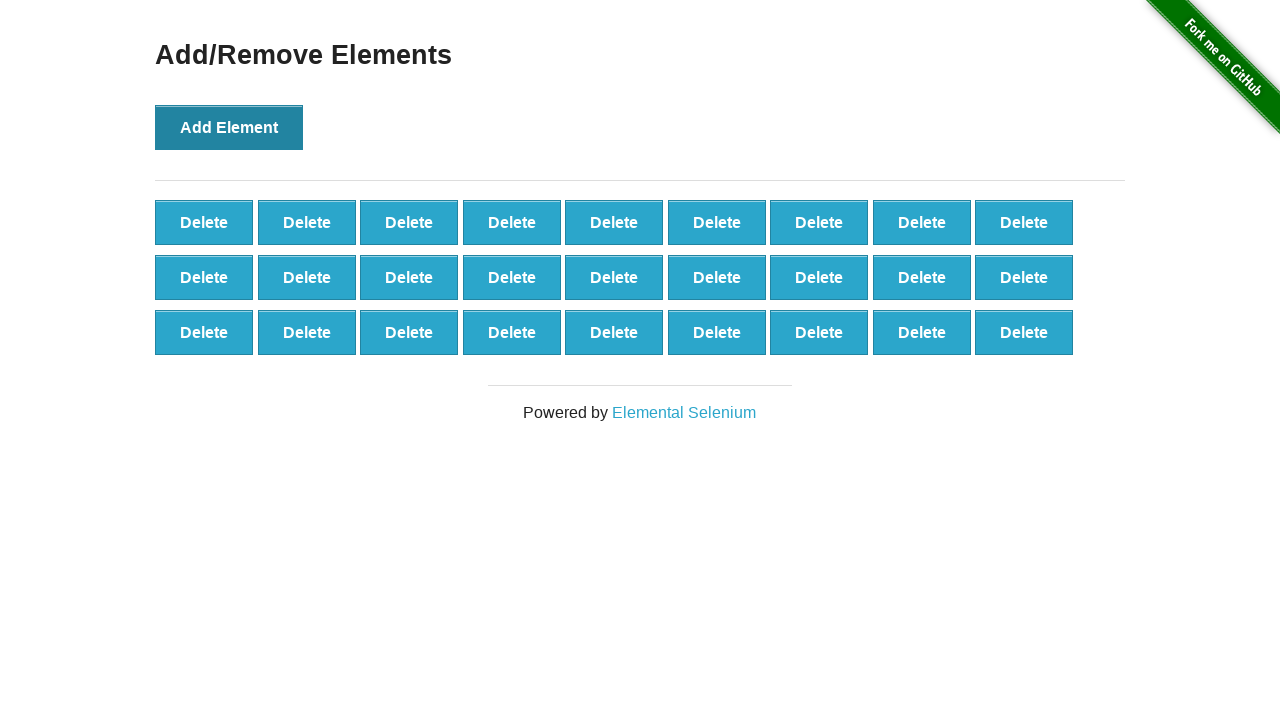

Clicked 'Add Element' button (iteration 28/100) at (229, 127) on button[onclick='addElement()']
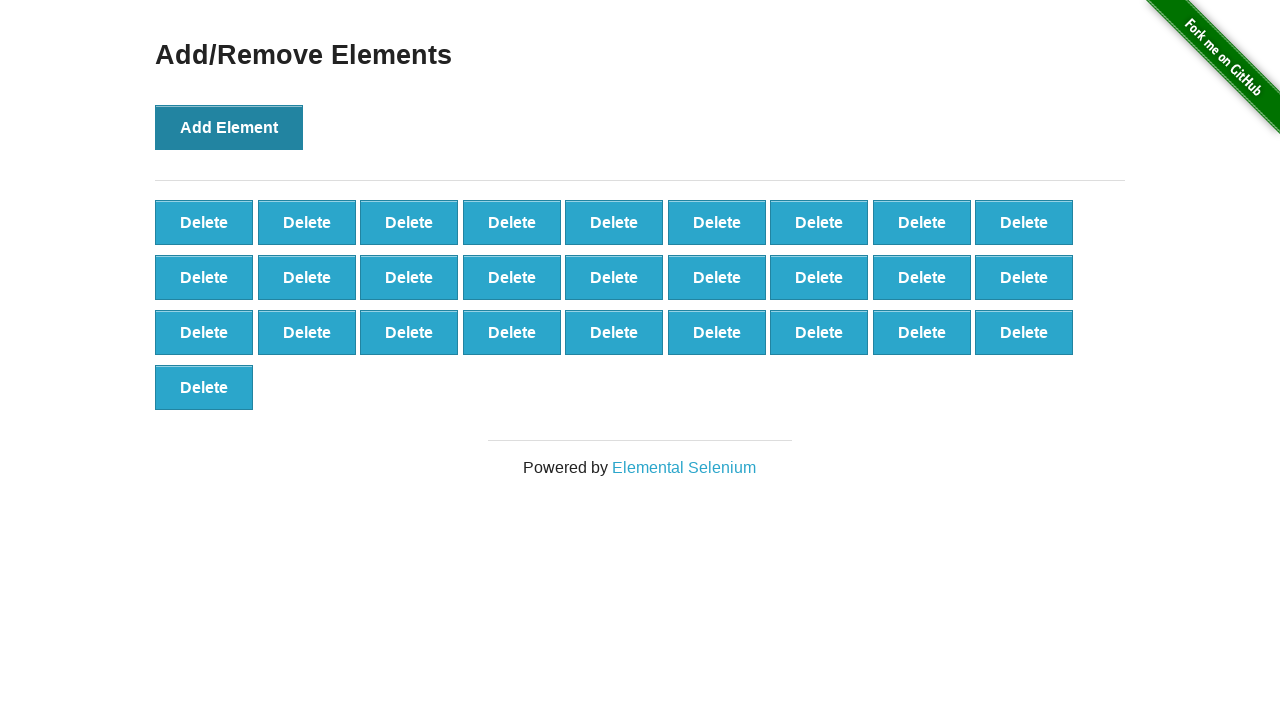

Clicked 'Add Element' button (iteration 29/100) at (229, 127) on button[onclick='addElement()']
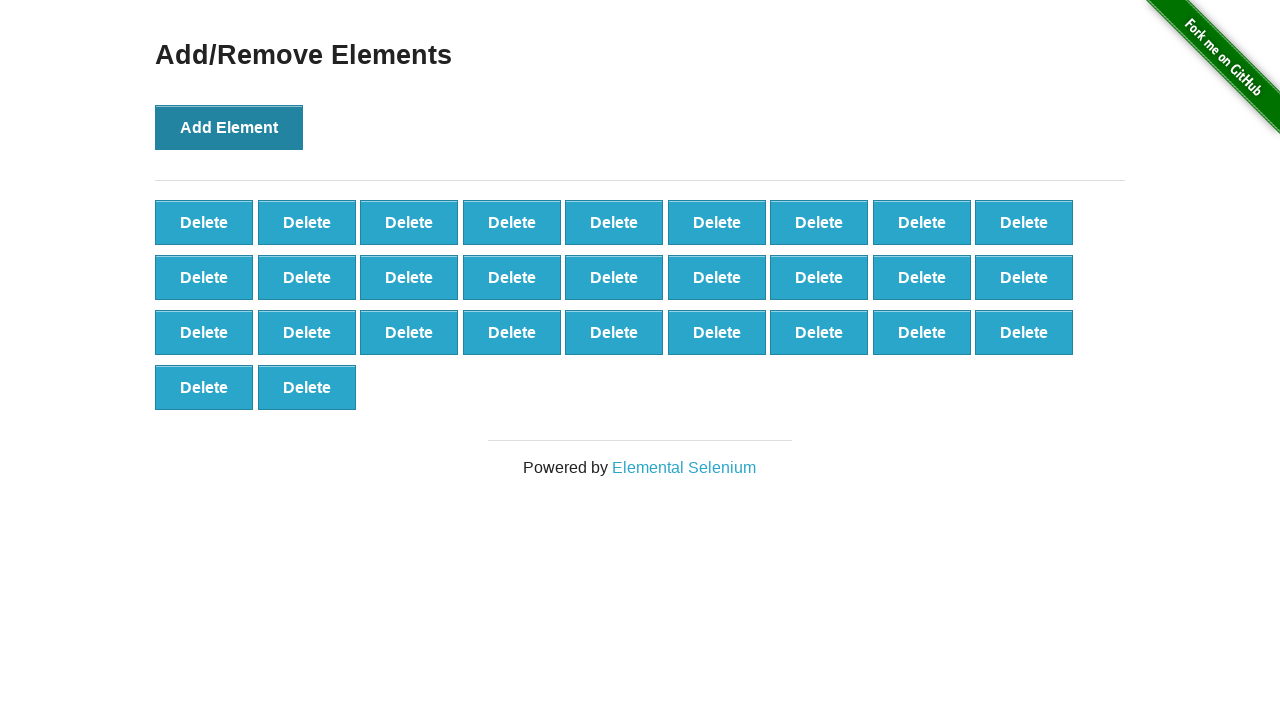

Clicked 'Add Element' button (iteration 30/100) at (229, 127) on button[onclick='addElement()']
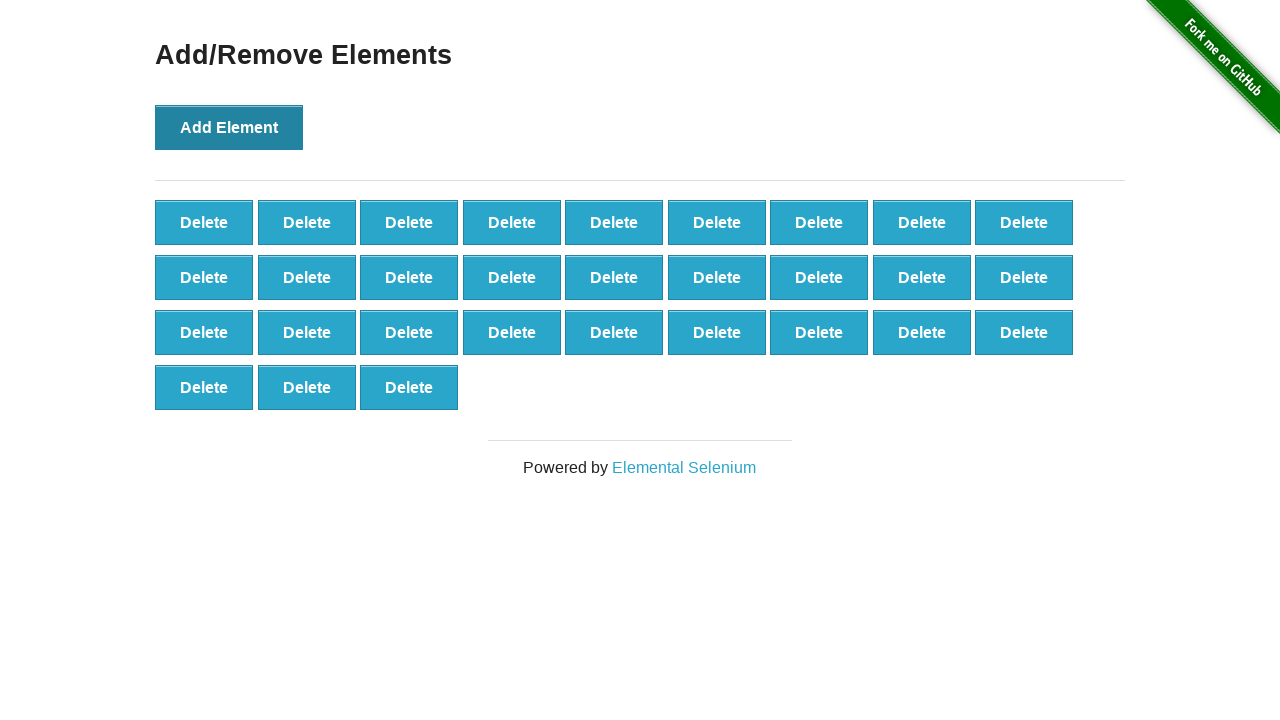

Clicked 'Add Element' button (iteration 31/100) at (229, 127) on button[onclick='addElement()']
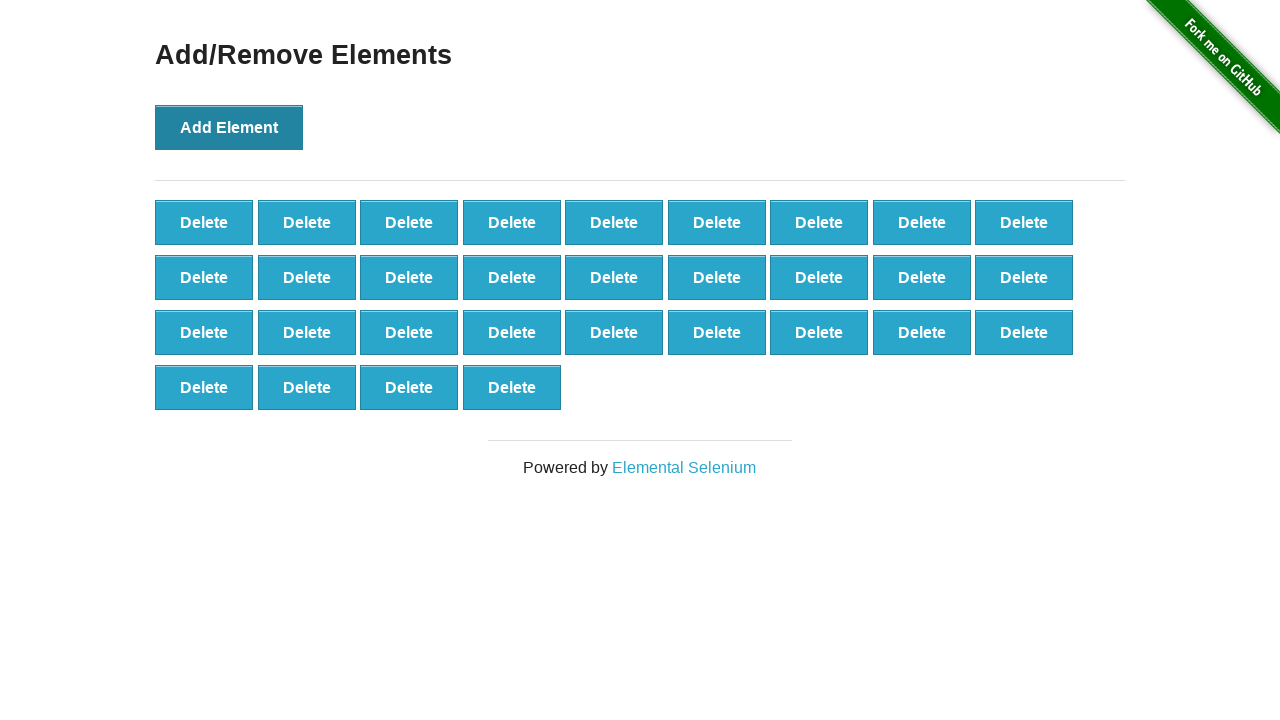

Clicked 'Add Element' button (iteration 32/100) at (229, 127) on button[onclick='addElement()']
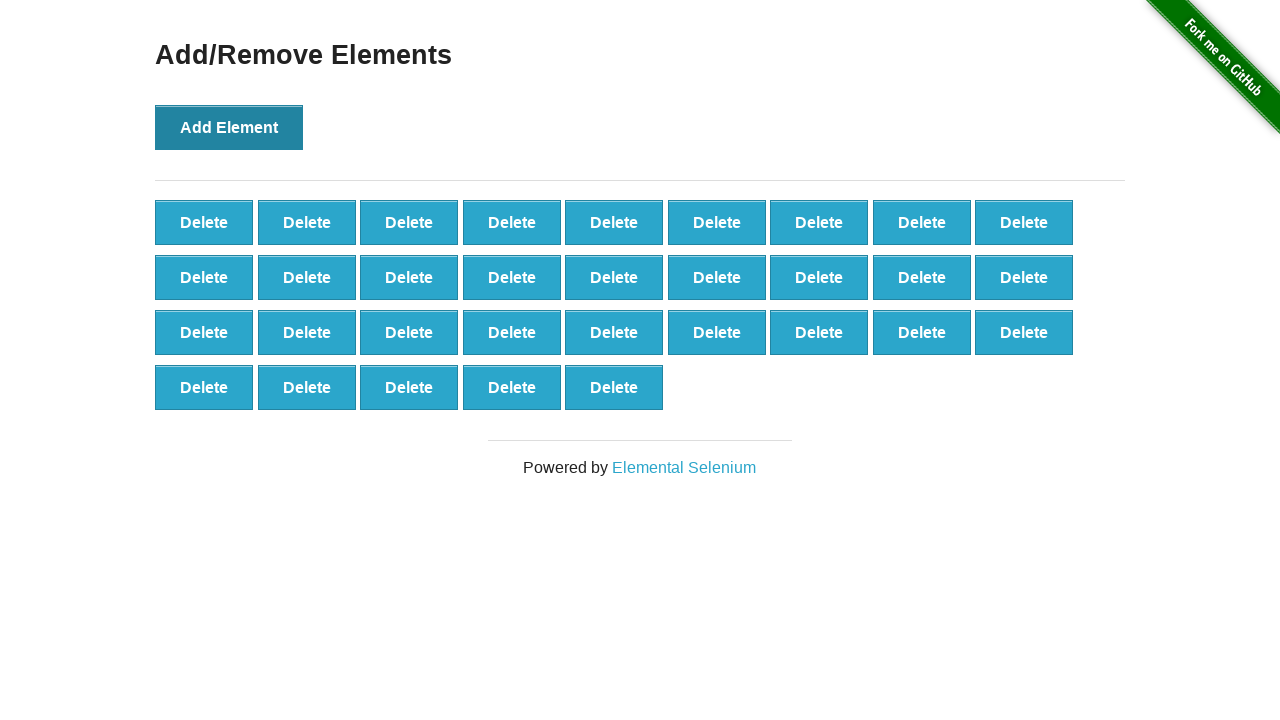

Clicked 'Add Element' button (iteration 33/100) at (229, 127) on button[onclick='addElement()']
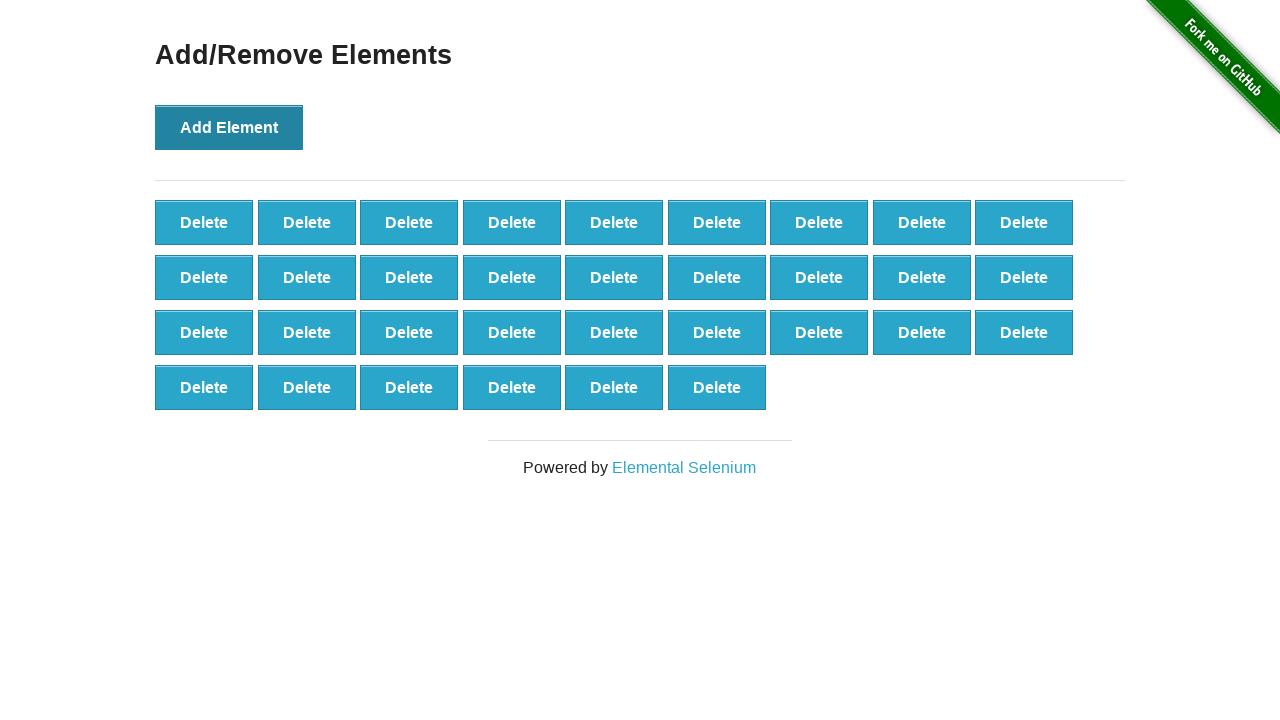

Clicked 'Add Element' button (iteration 34/100) at (229, 127) on button[onclick='addElement()']
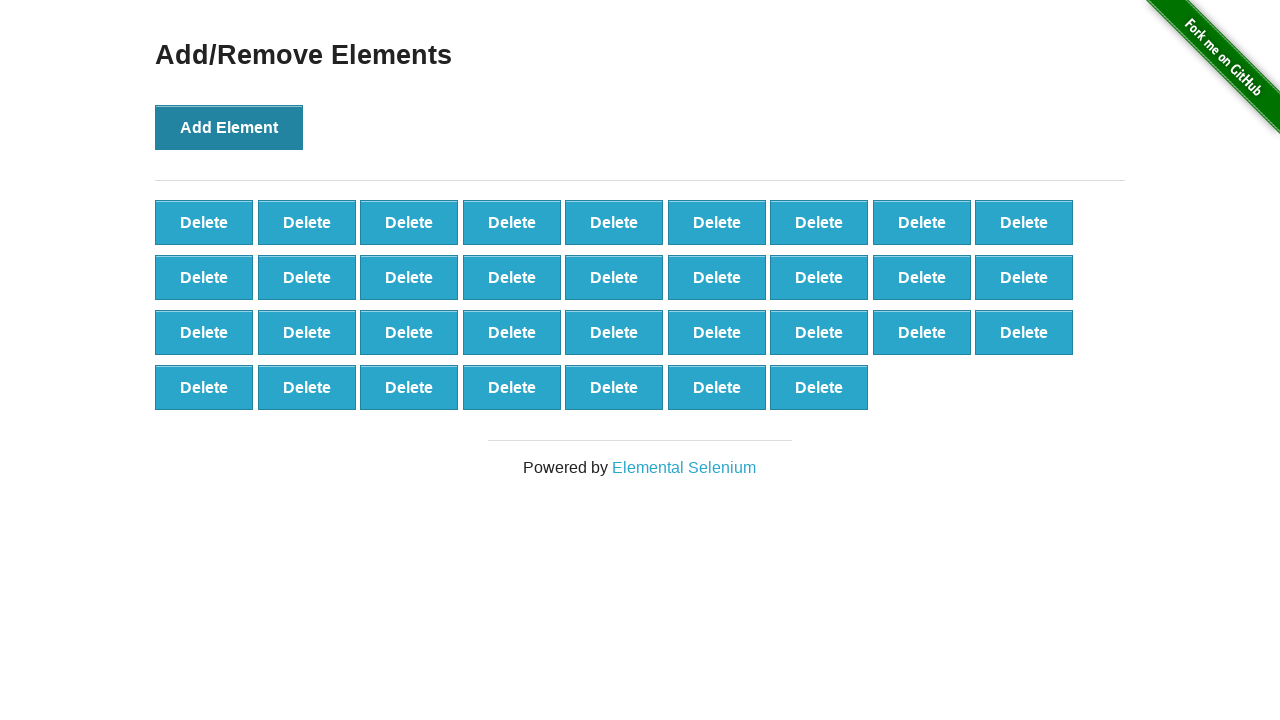

Clicked 'Add Element' button (iteration 35/100) at (229, 127) on button[onclick='addElement()']
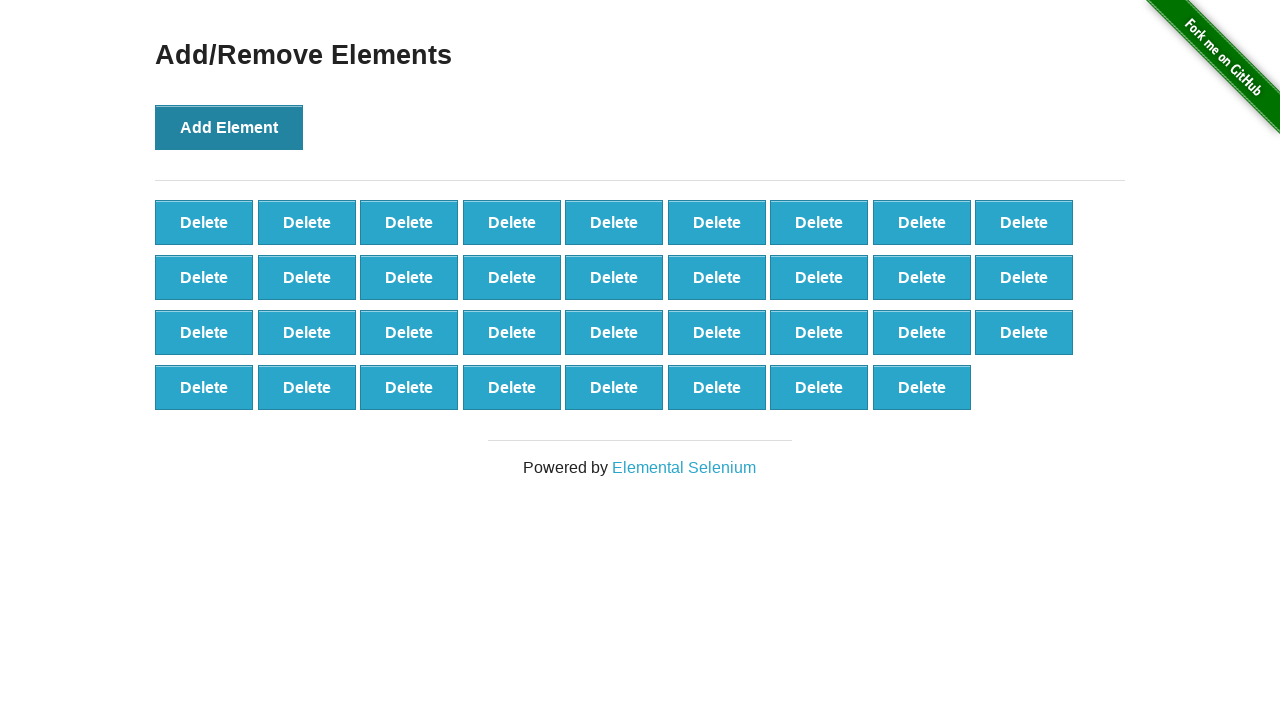

Clicked 'Add Element' button (iteration 36/100) at (229, 127) on button[onclick='addElement()']
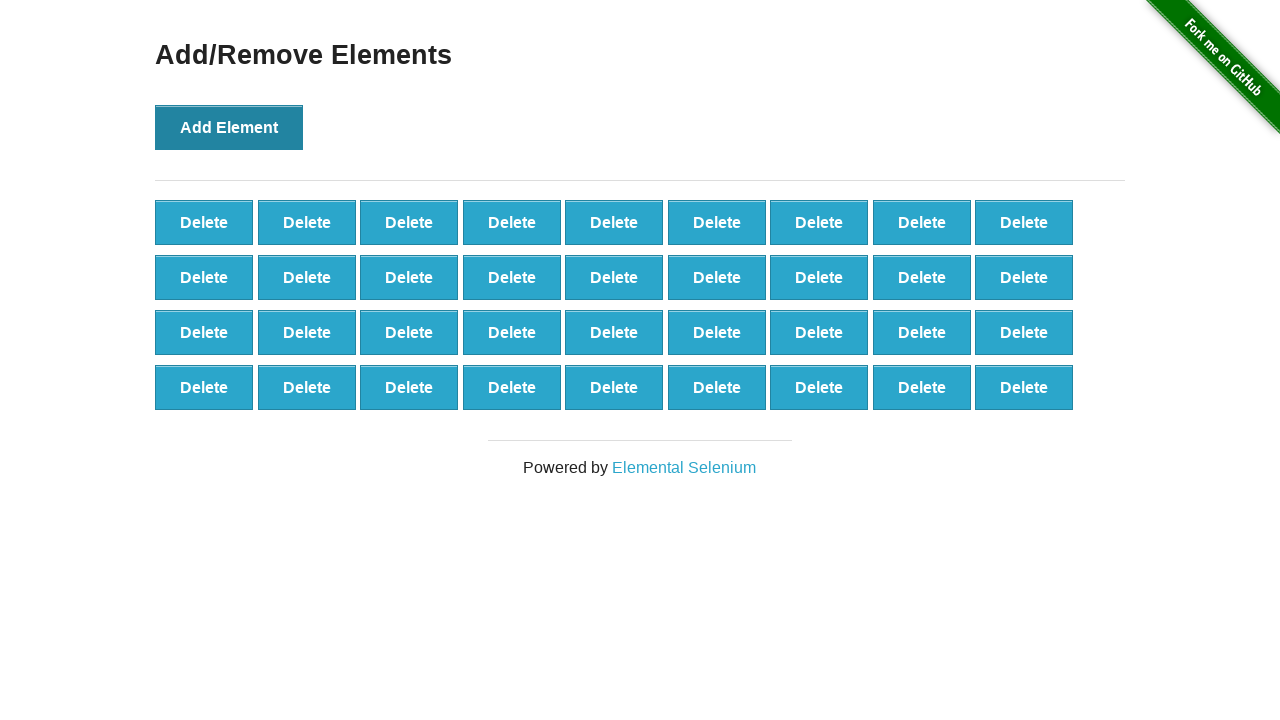

Clicked 'Add Element' button (iteration 37/100) at (229, 127) on button[onclick='addElement()']
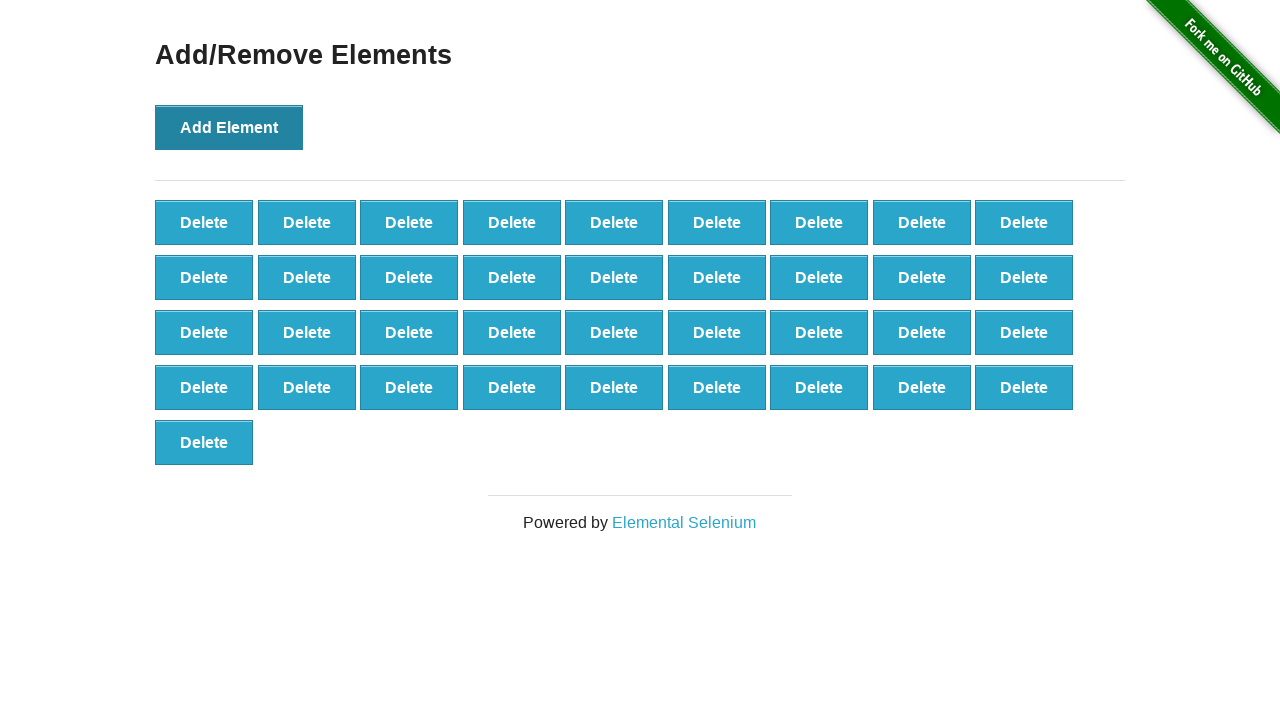

Clicked 'Add Element' button (iteration 38/100) at (229, 127) on button[onclick='addElement()']
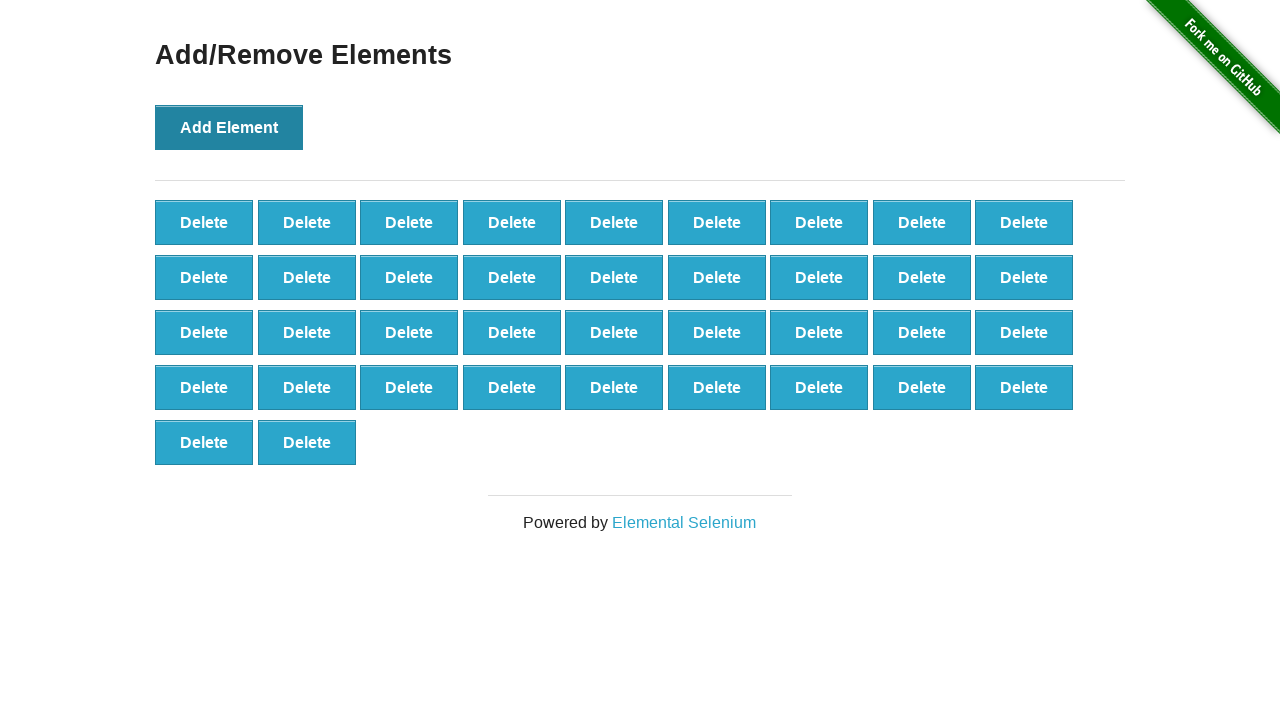

Clicked 'Add Element' button (iteration 39/100) at (229, 127) on button[onclick='addElement()']
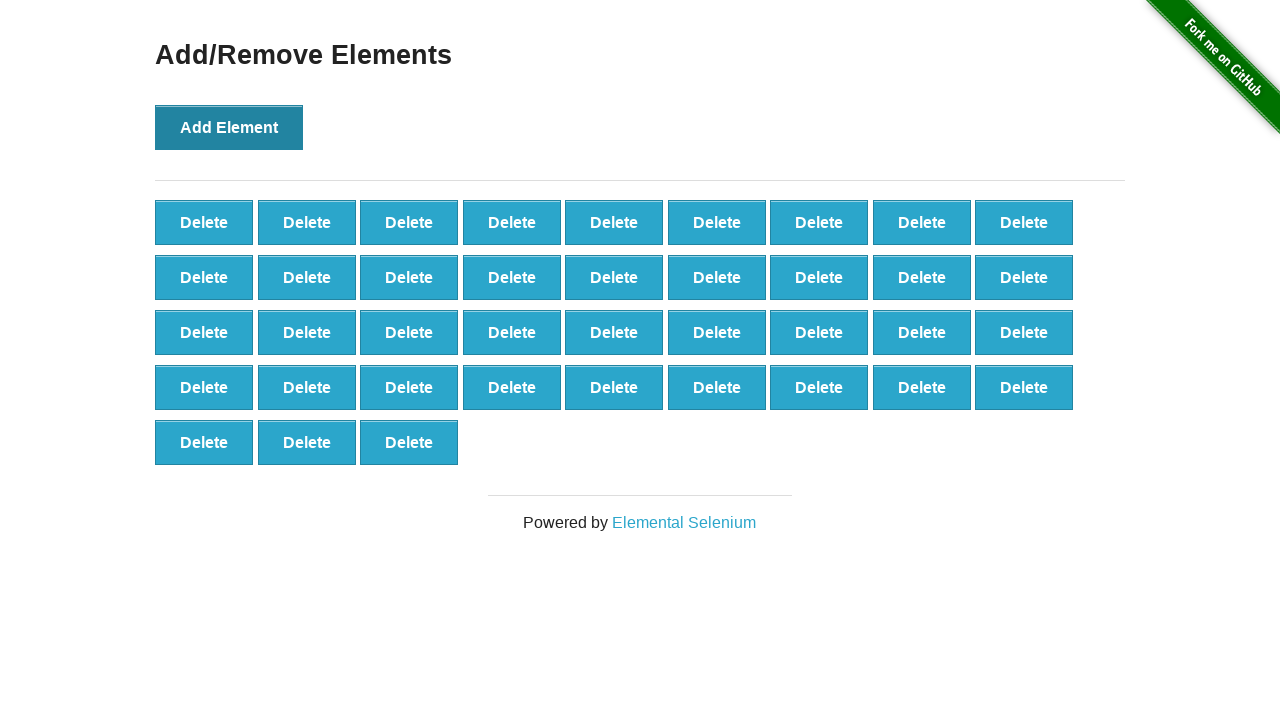

Clicked 'Add Element' button (iteration 40/100) at (229, 127) on button[onclick='addElement()']
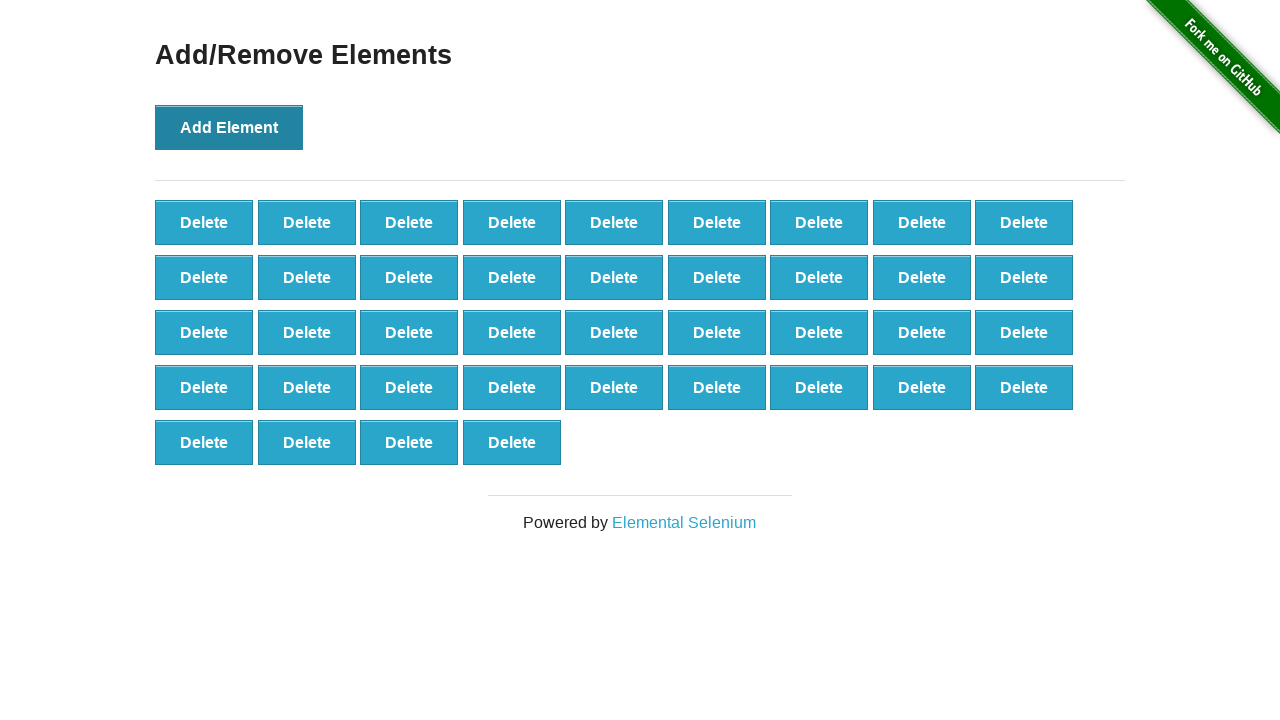

Clicked 'Add Element' button (iteration 41/100) at (229, 127) on button[onclick='addElement()']
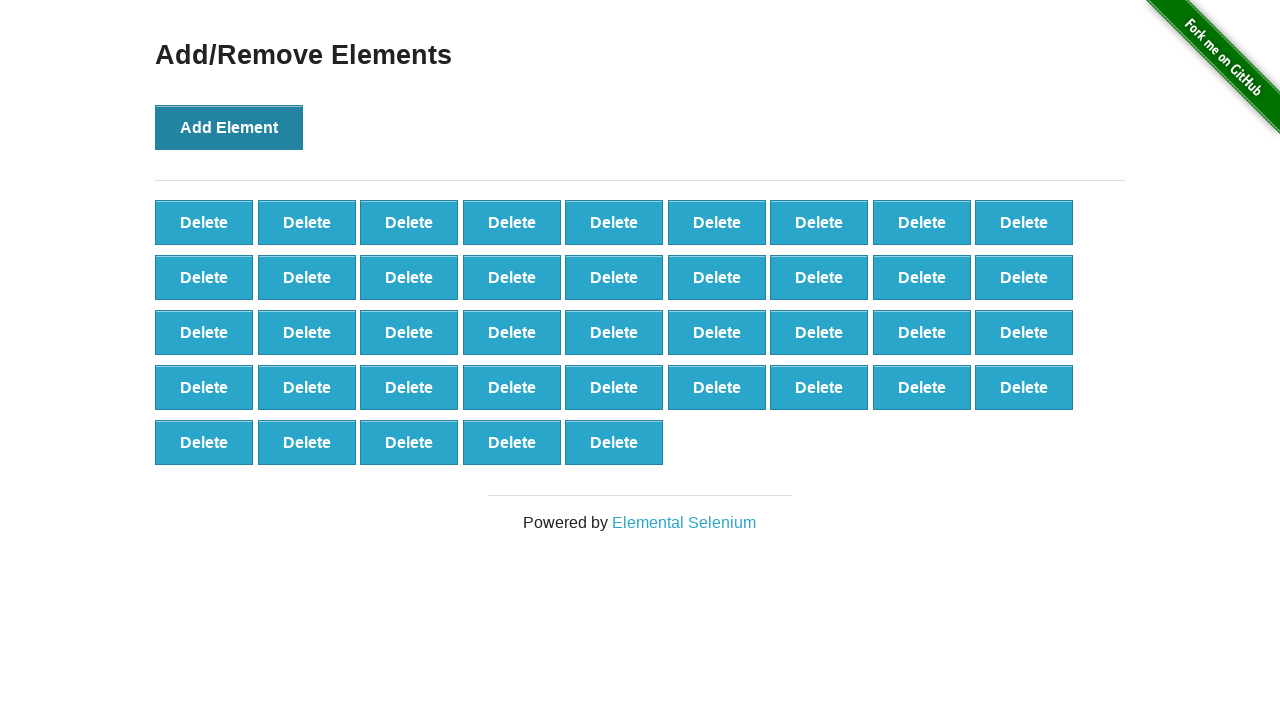

Clicked 'Add Element' button (iteration 42/100) at (229, 127) on button[onclick='addElement()']
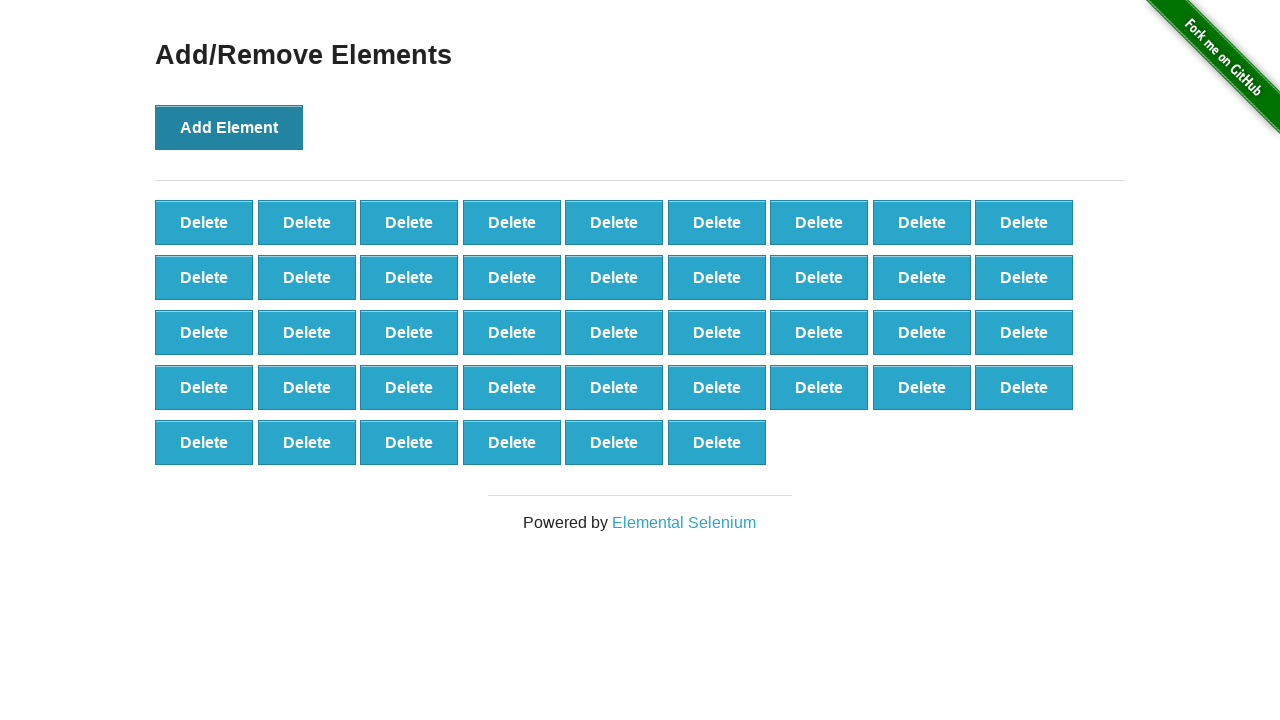

Clicked 'Add Element' button (iteration 43/100) at (229, 127) on button[onclick='addElement()']
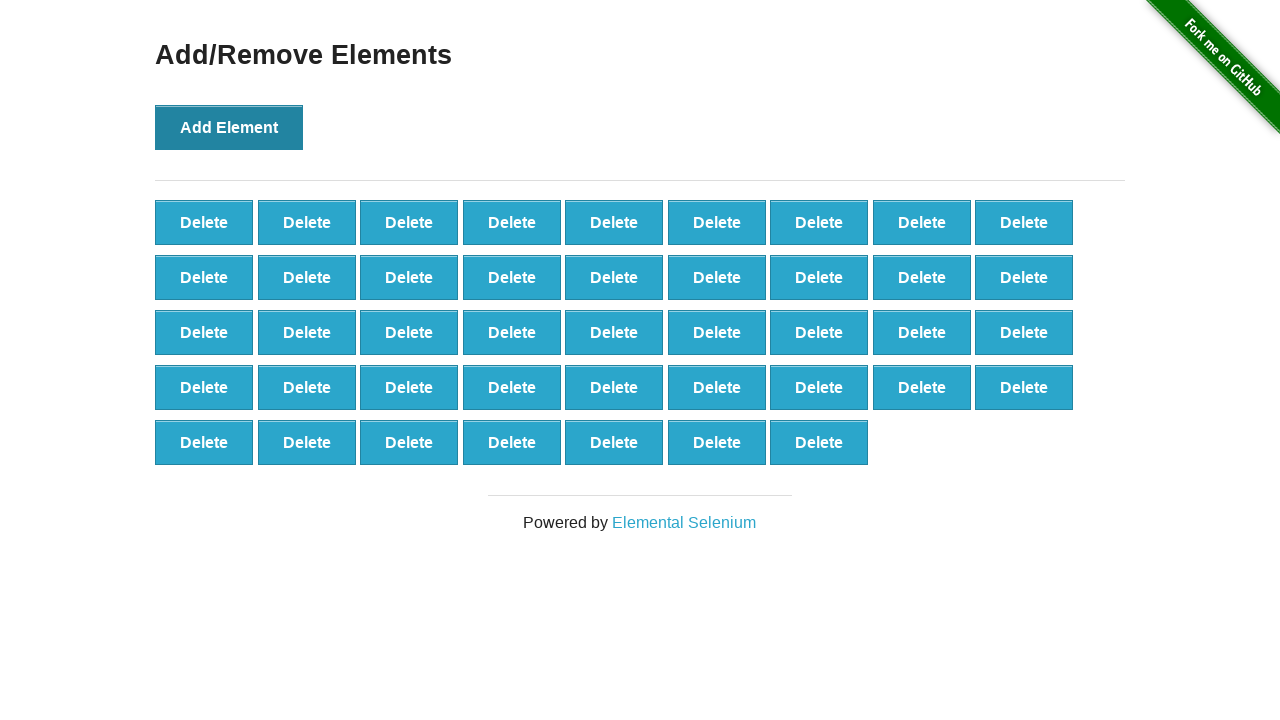

Clicked 'Add Element' button (iteration 44/100) at (229, 127) on button[onclick='addElement()']
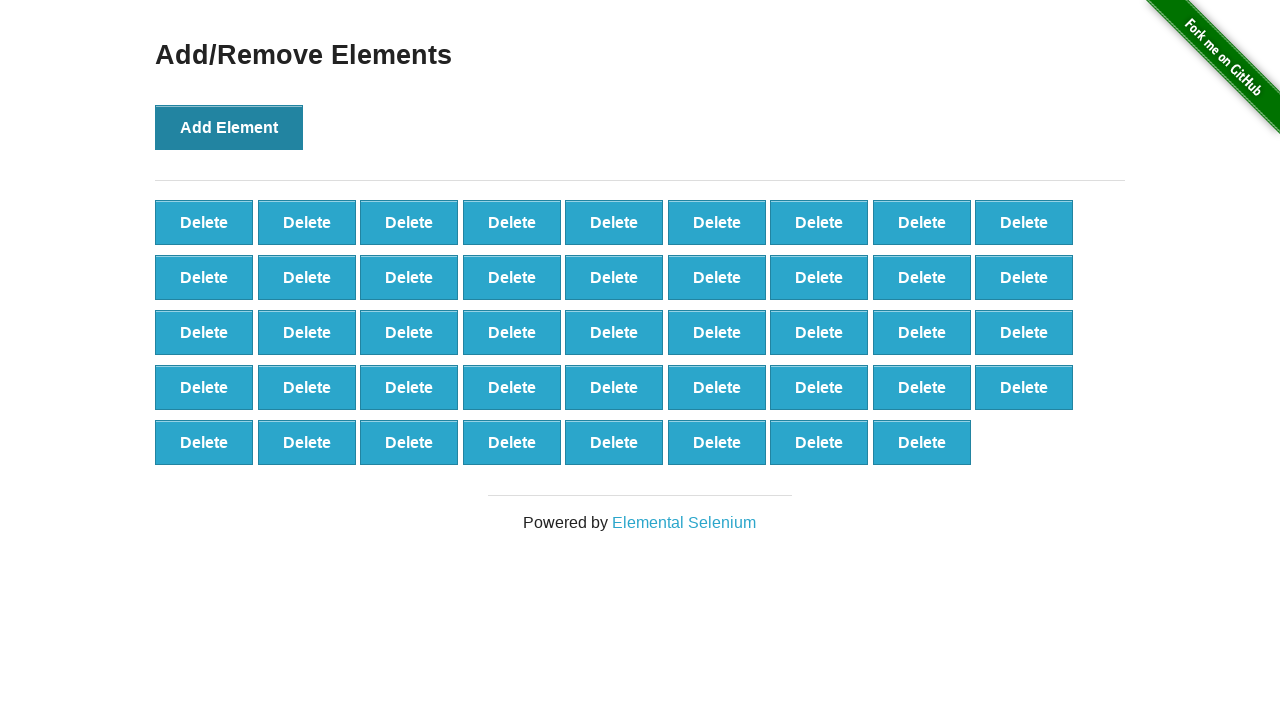

Clicked 'Add Element' button (iteration 45/100) at (229, 127) on button[onclick='addElement()']
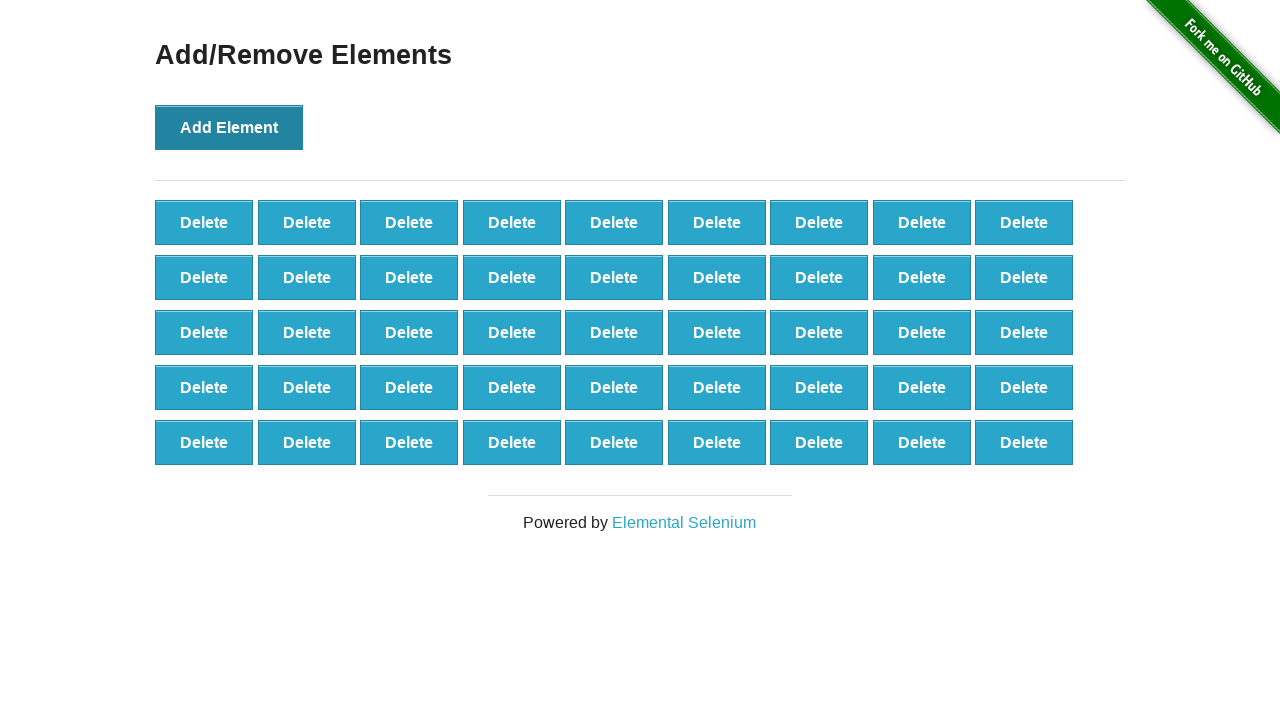

Clicked 'Add Element' button (iteration 46/100) at (229, 127) on button[onclick='addElement()']
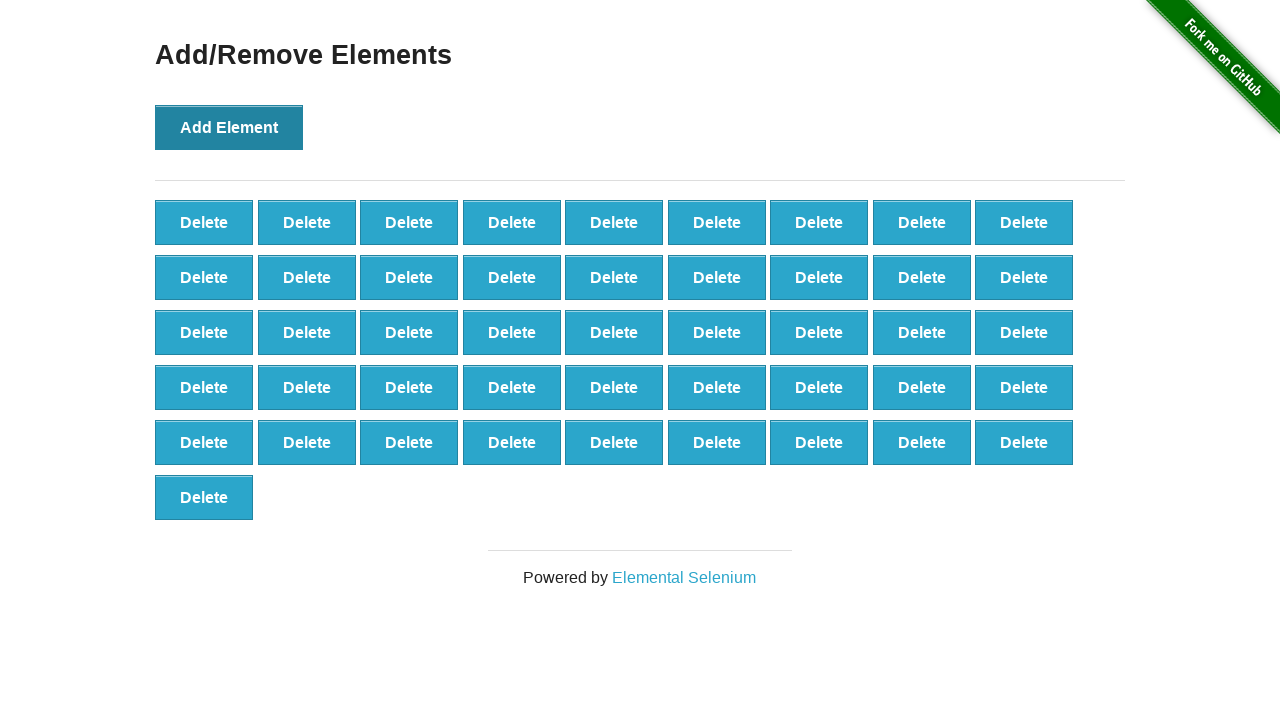

Clicked 'Add Element' button (iteration 47/100) at (229, 127) on button[onclick='addElement()']
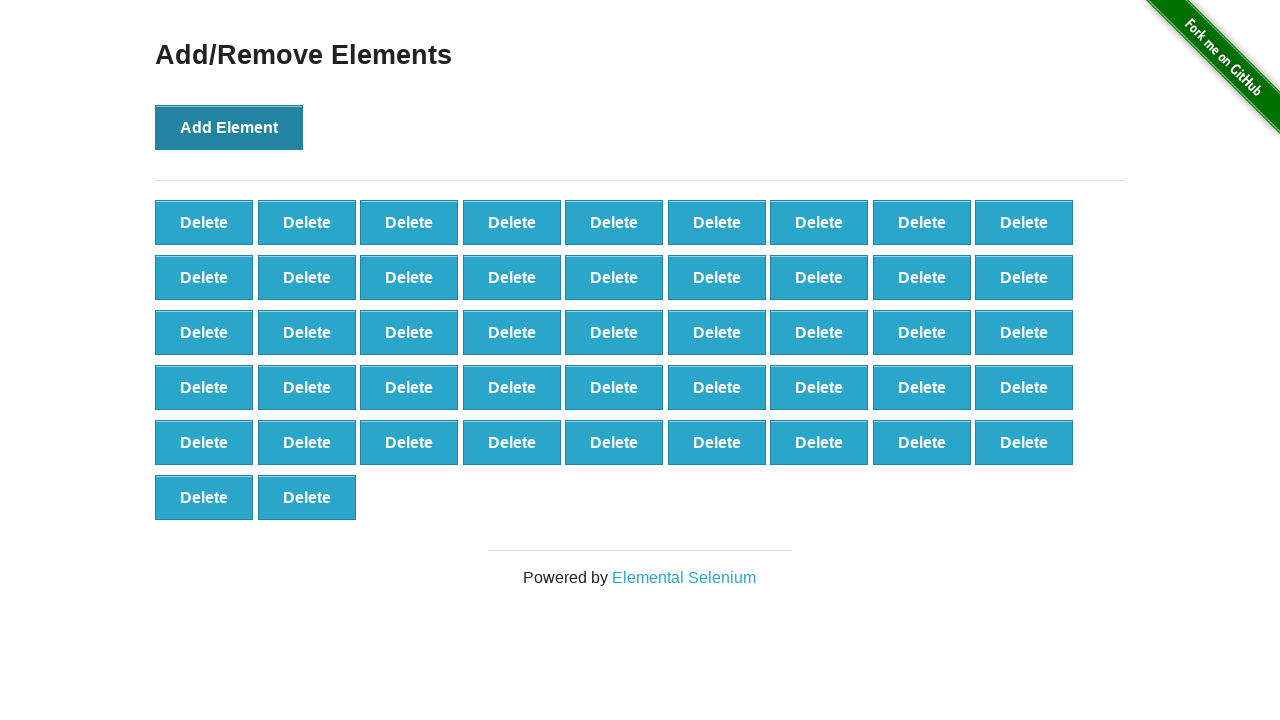

Clicked 'Add Element' button (iteration 48/100) at (229, 127) on button[onclick='addElement()']
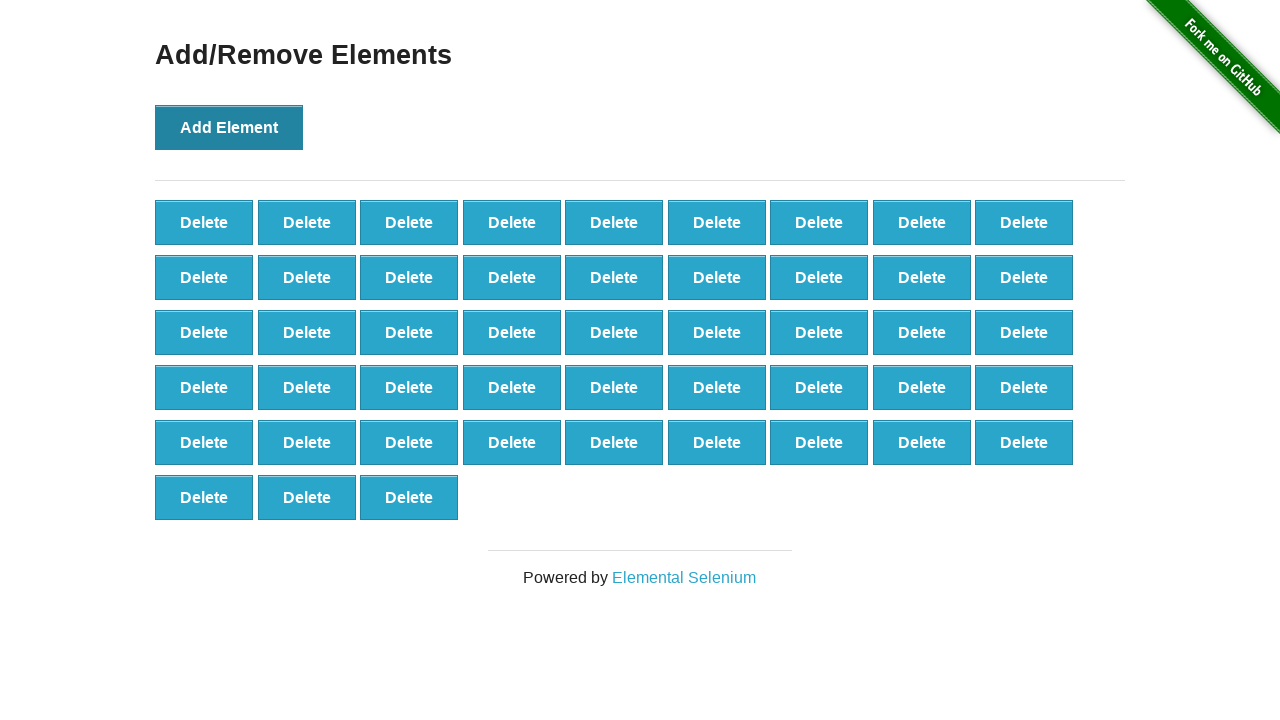

Clicked 'Add Element' button (iteration 49/100) at (229, 127) on button[onclick='addElement()']
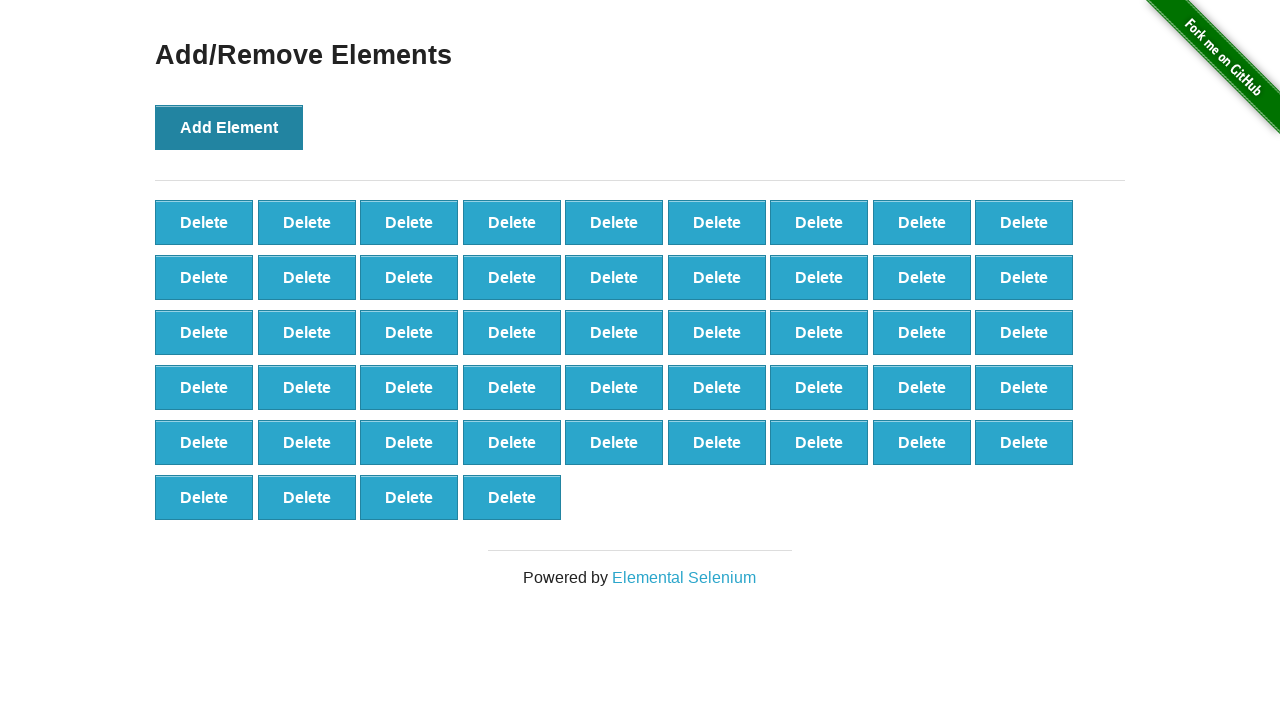

Clicked 'Add Element' button (iteration 50/100) at (229, 127) on button[onclick='addElement()']
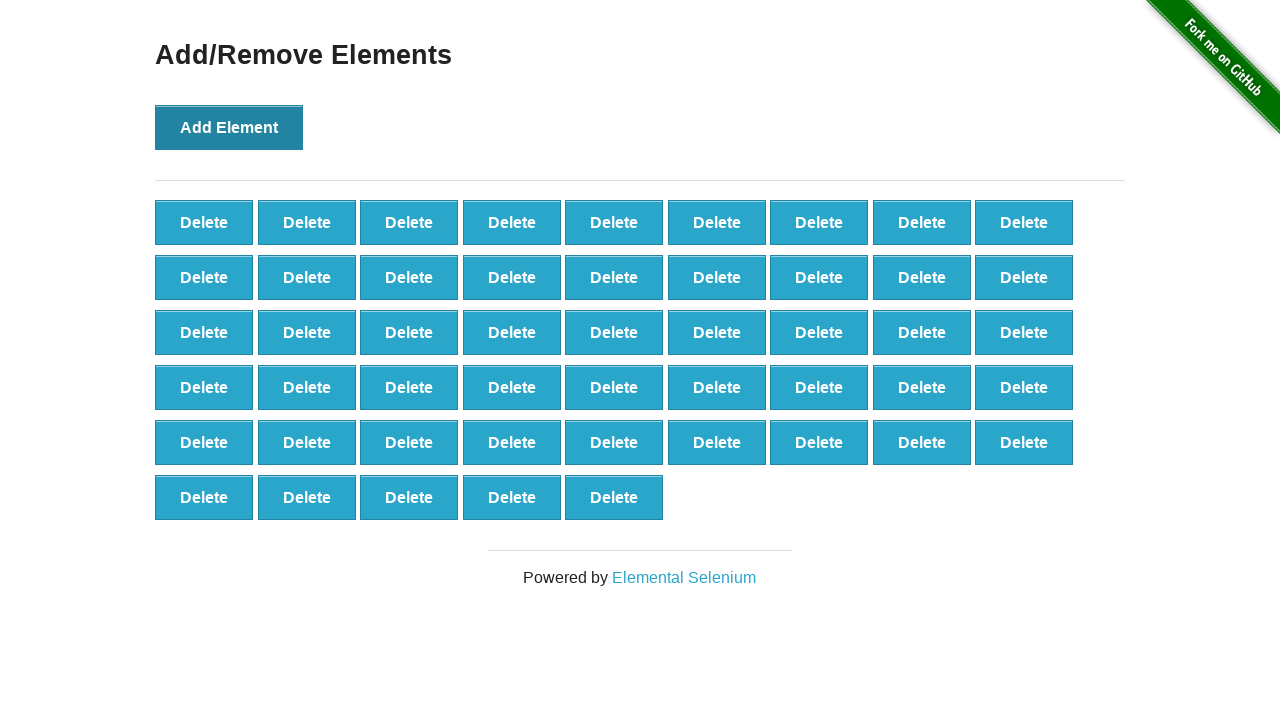

Clicked 'Add Element' button (iteration 51/100) at (229, 127) on button[onclick='addElement()']
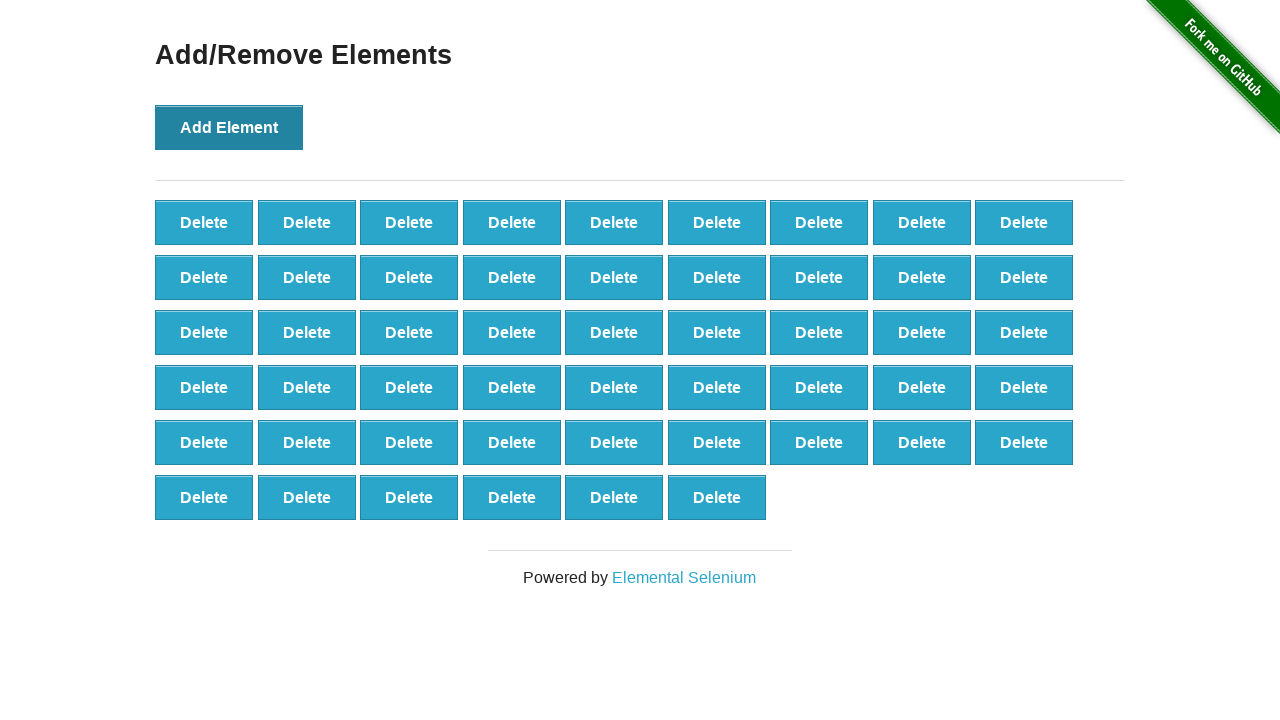

Clicked 'Add Element' button (iteration 52/100) at (229, 127) on button[onclick='addElement()']
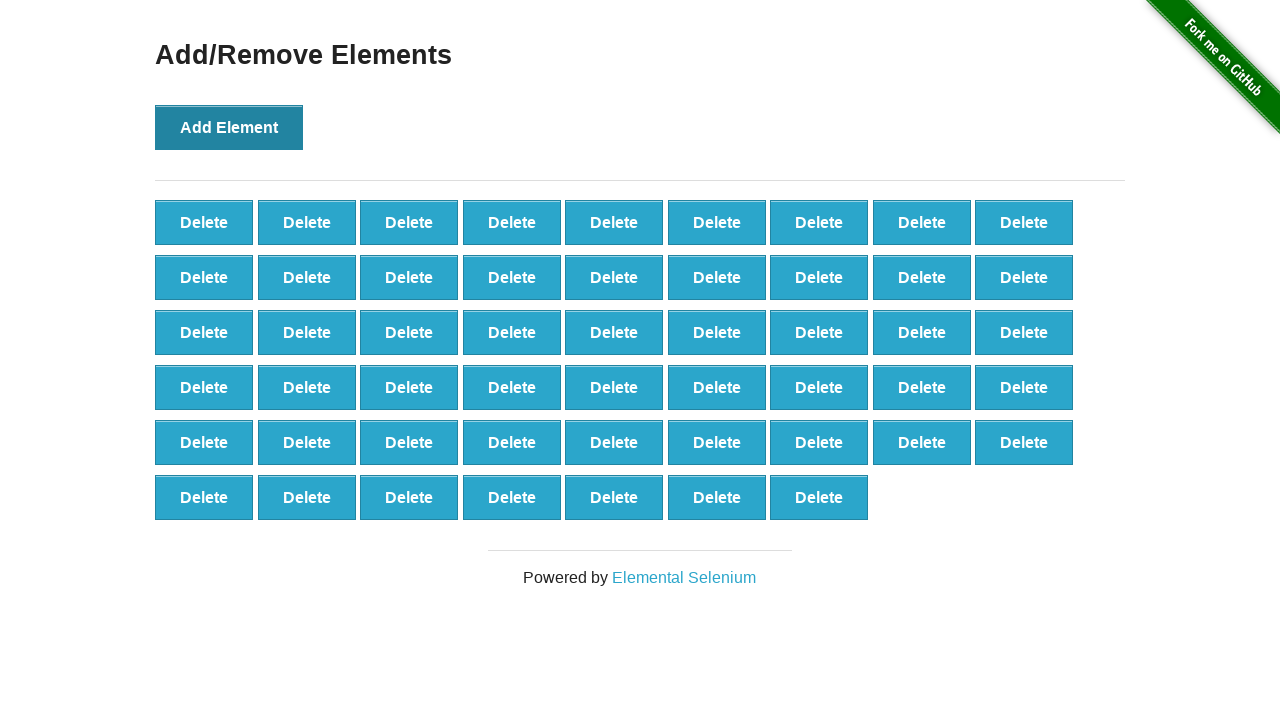

Clicked 'Add Element' button (iteration 53/100) at (229, 127) on button[onclick='addElement()']
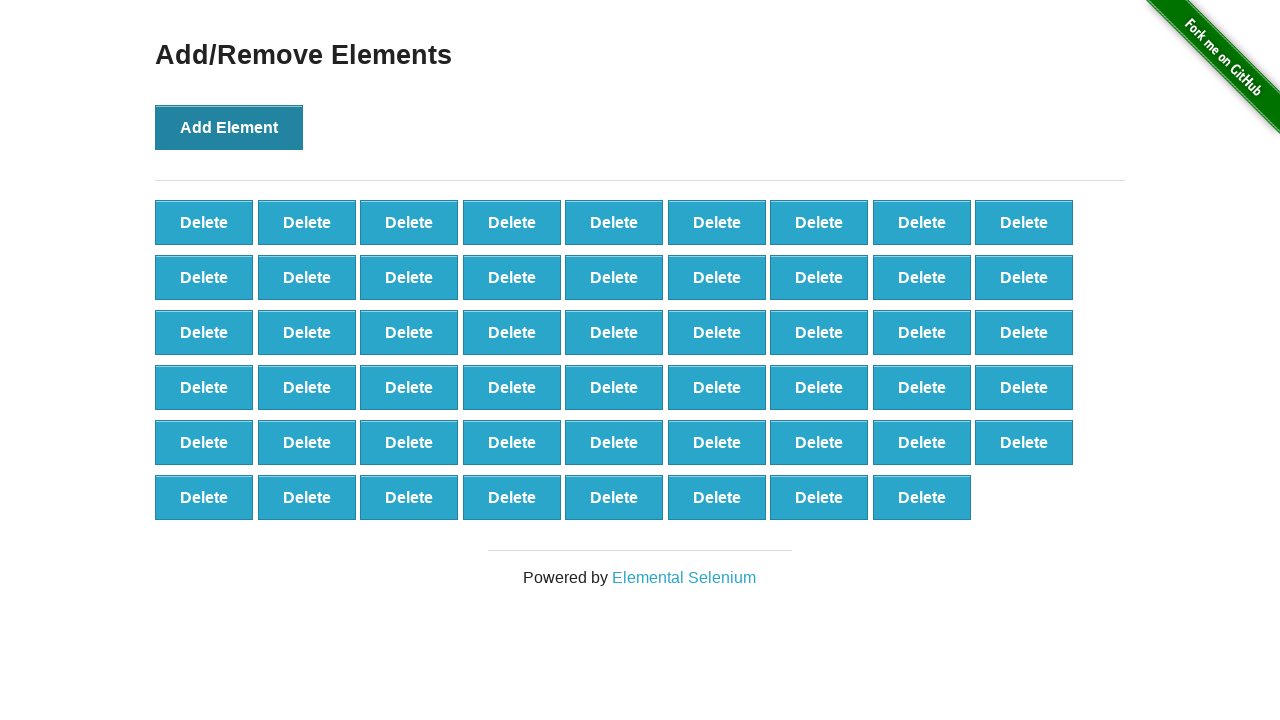

Clicked 'Add Element' button (iteration 54/100) at (229, 127) on button[onclick='addElement()']
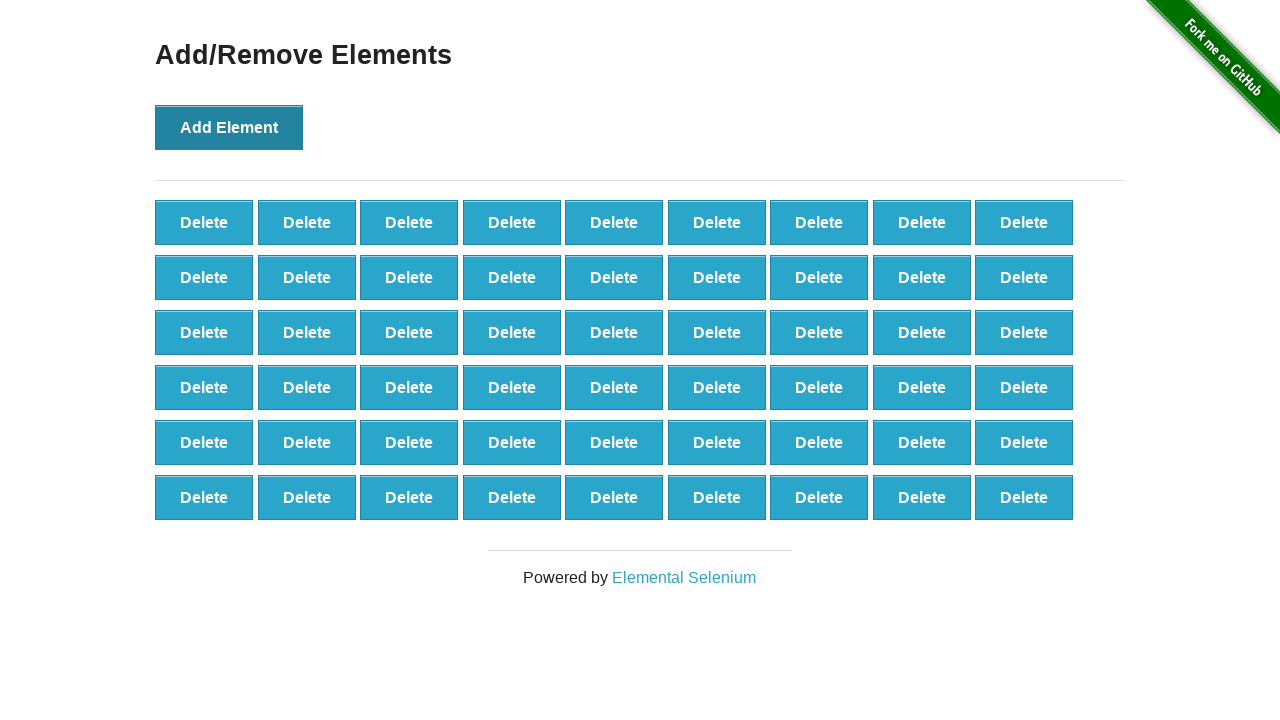

Clicked 'Add Element' button (iteration 55/100) at (229, 127) on button[onclick='addElement()']
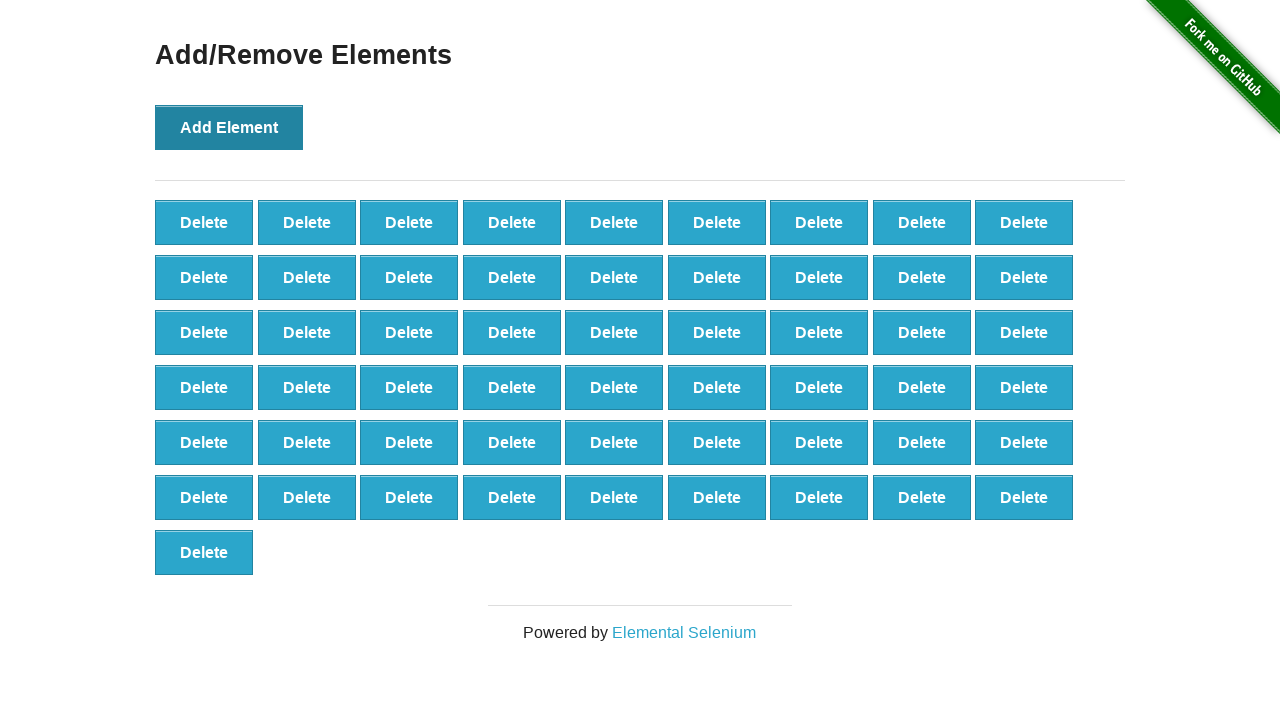

Clicked 'Add Element' button (iteration 56/100) at (229, 127) on button[onclick='addElement()']
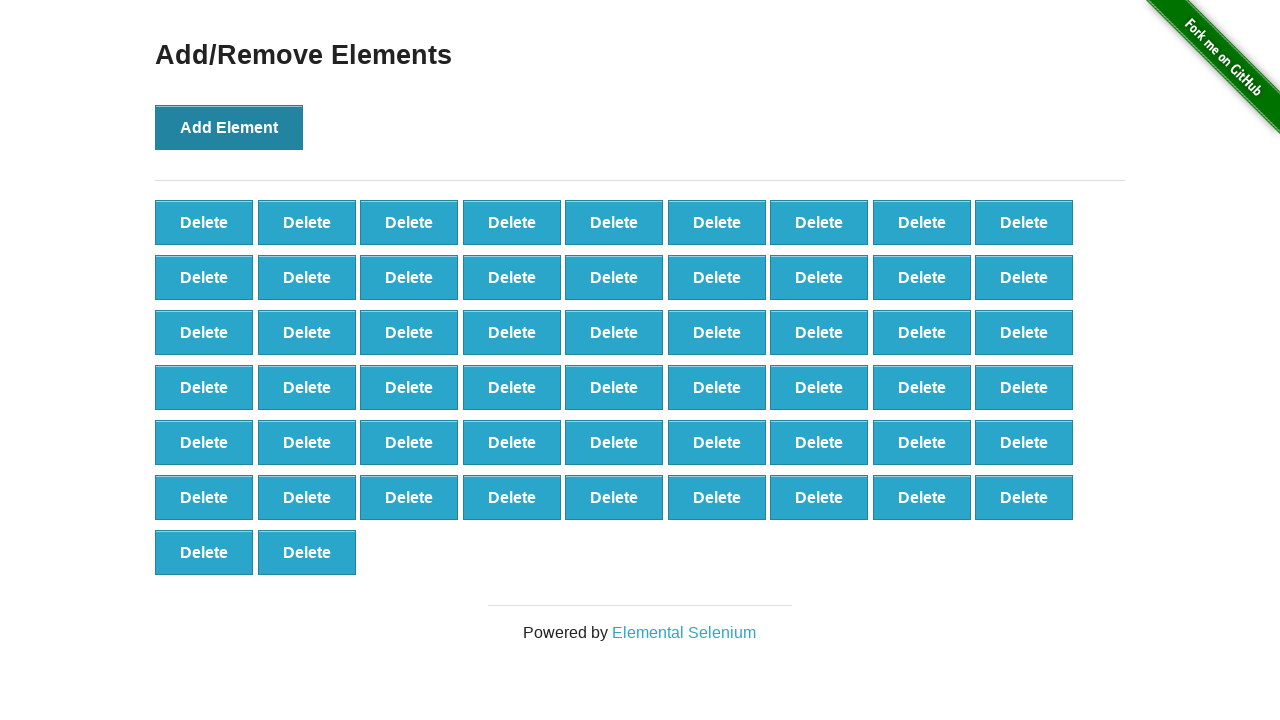

Clicked 'Add Element' button (iteration 57/100) at (229, 127) on button[onclick='addElement()']
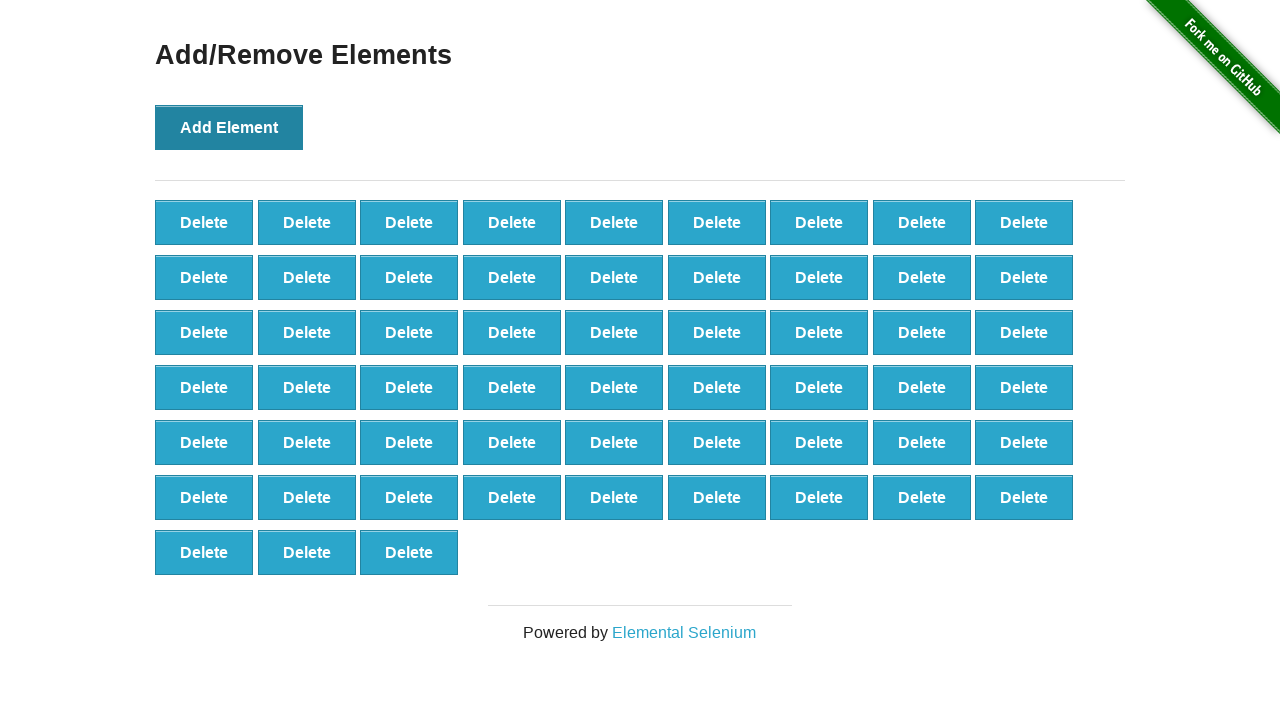

Clicked 'Add Element' button (iteration 58/100) at (229, 127) on button[onclick='addElement()']
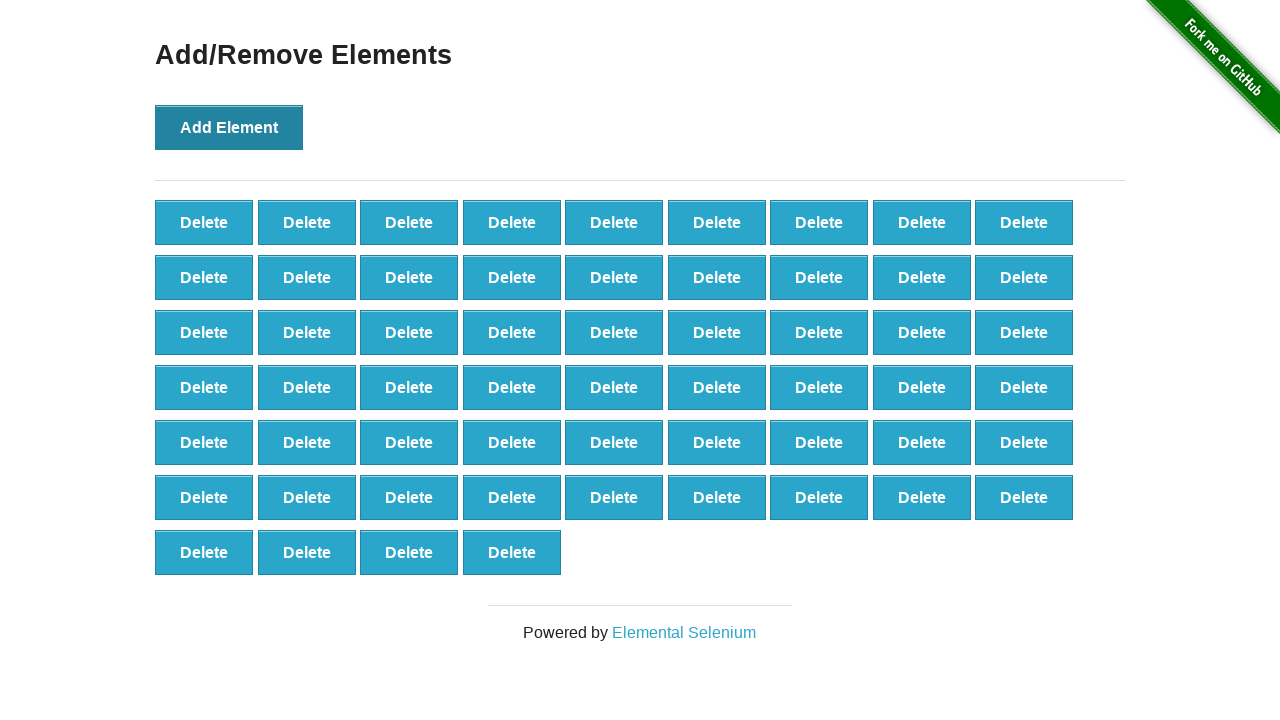

Clicked 'Add Element' button (iteration 59/100) at (229, 127) on button[onclick='addElement()']
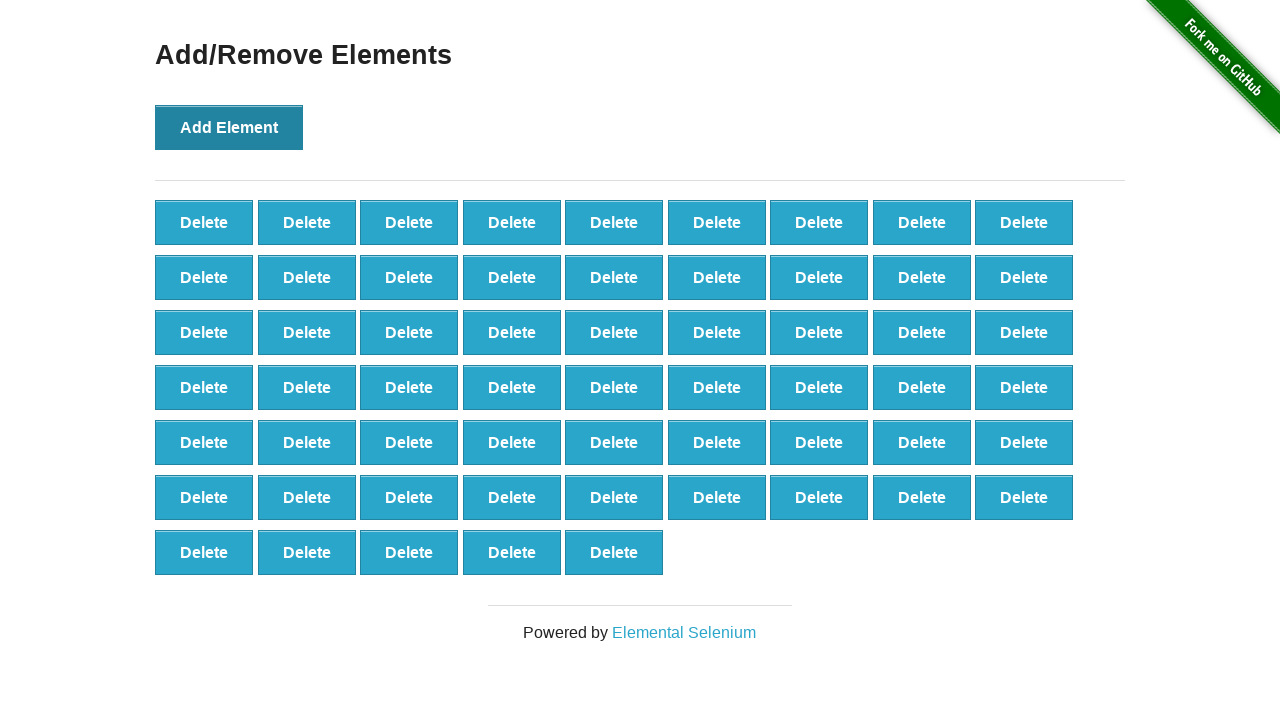

Clicked 'Add Element' button (iteration 60/100) at (229, 127) on button[onclick='addElement()']
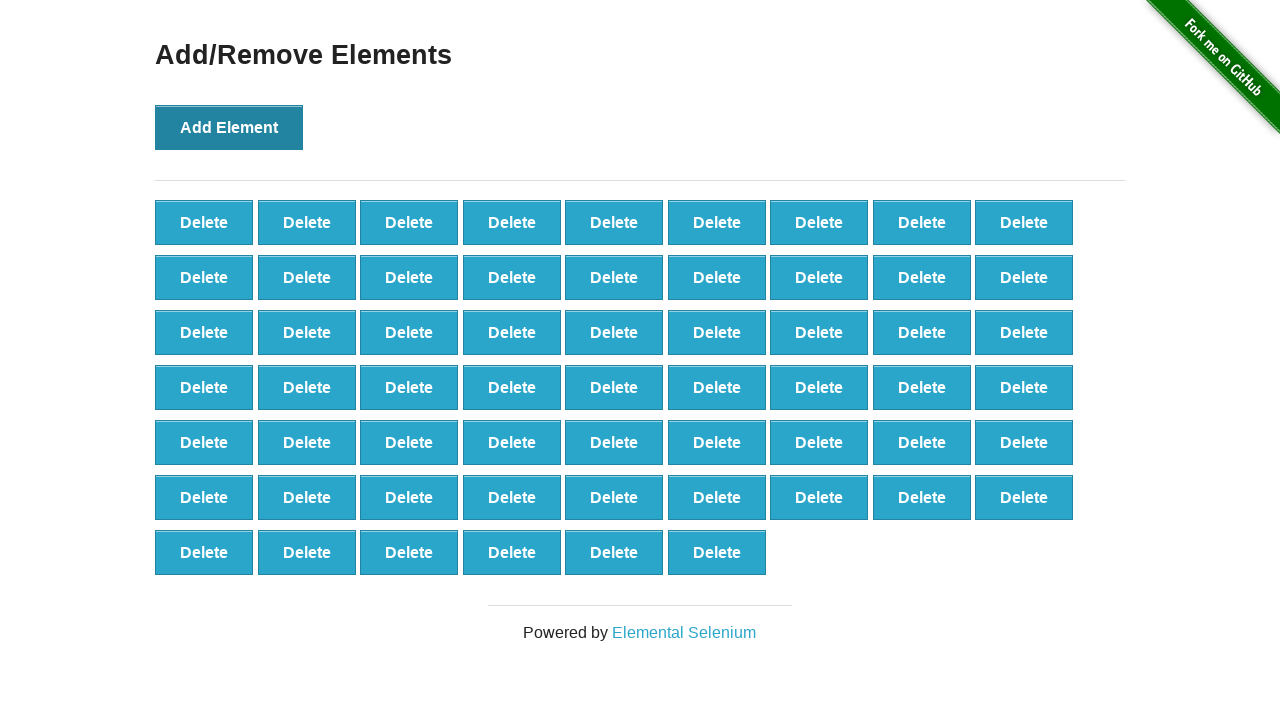

Clicked 'Add Element' button (iteration 61/100) at (229, 127) on button[onclick='addElement()']
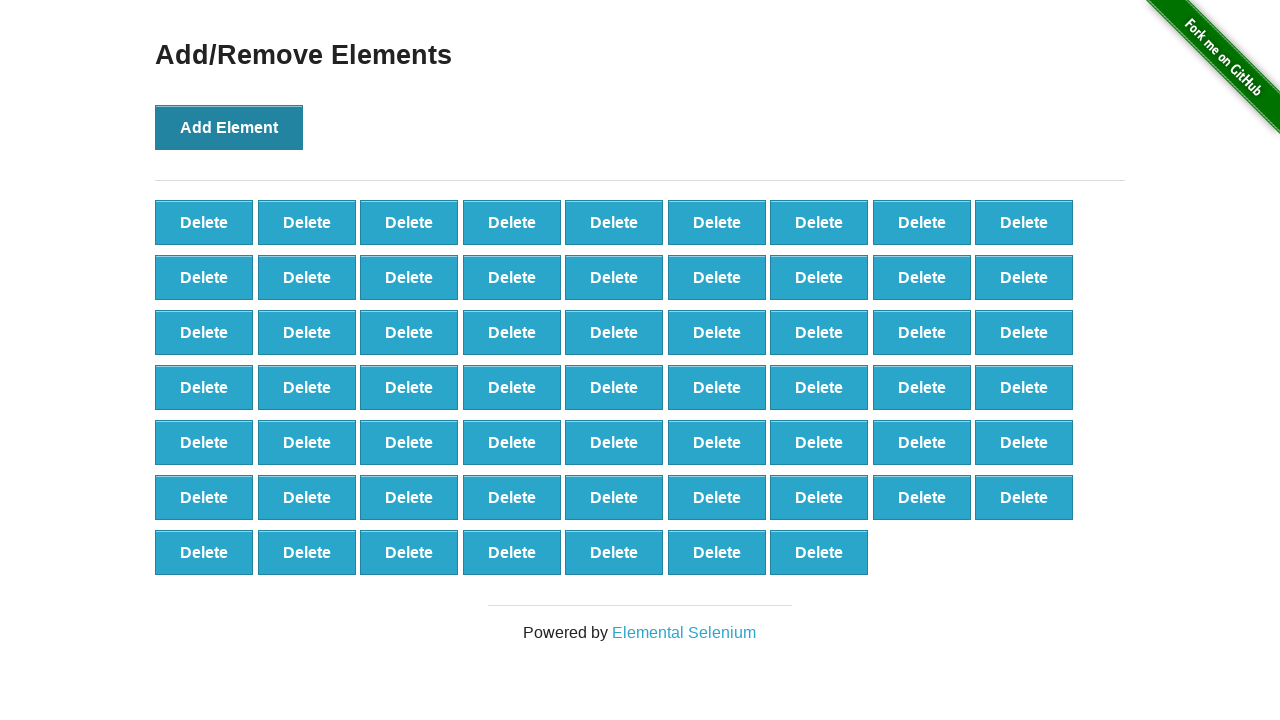

Clicked 'Add Element' button (iteration 62/100) at (229, 127) on button[onclick='addElement()']
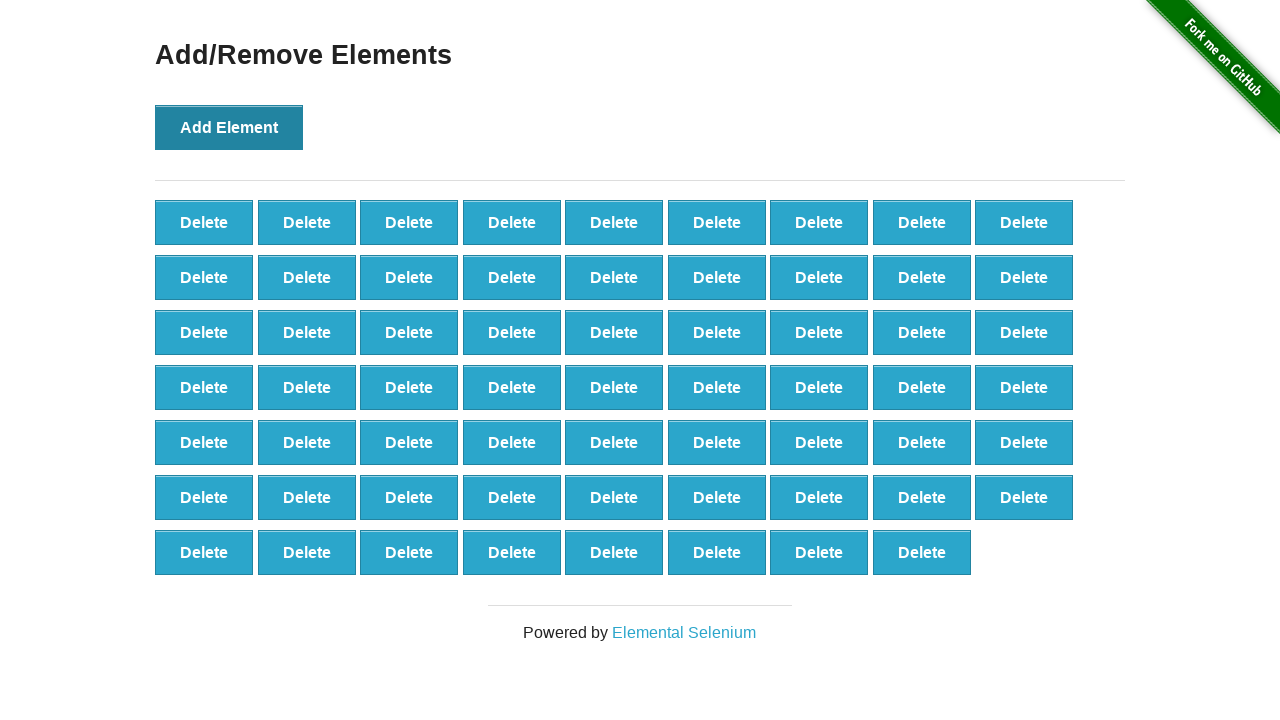

Clicked 'Add Element' button (iteration 63/100) at (229, 127) on button[onclick='addElement()']
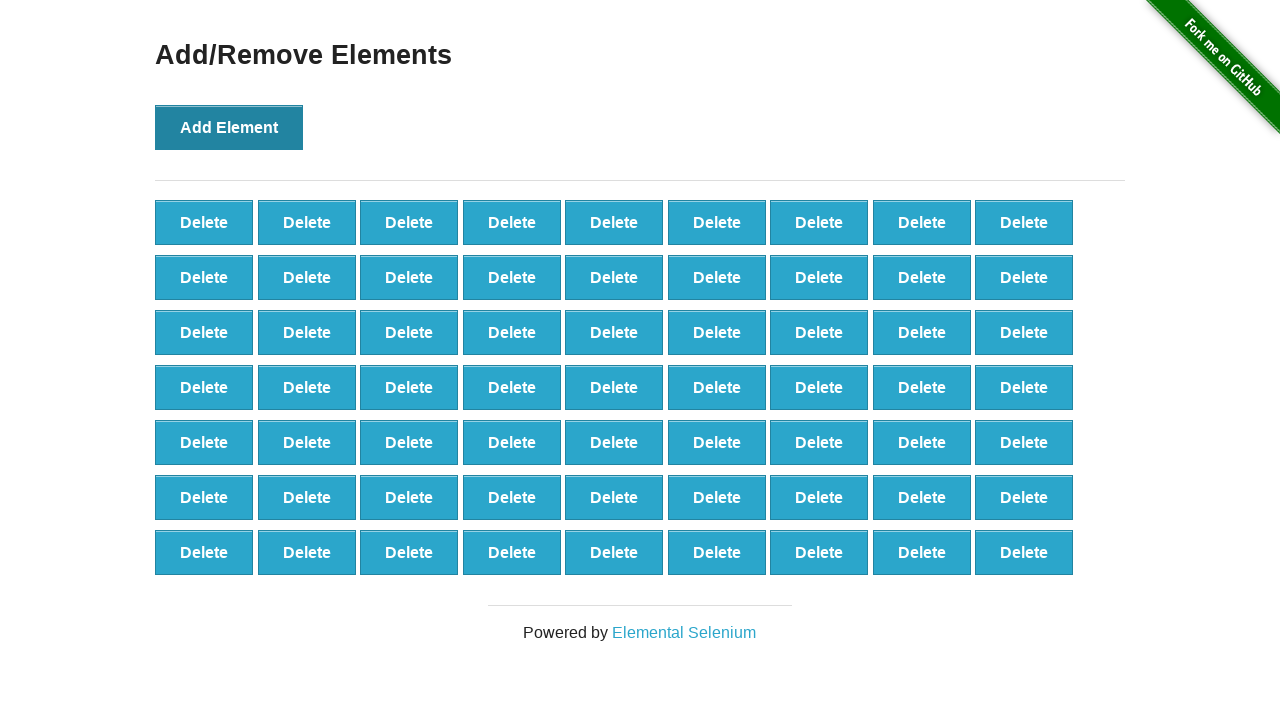

Clicked 'Add Element' button (iteration 64/100) at (229, 127) on button[onclick='addElement()']
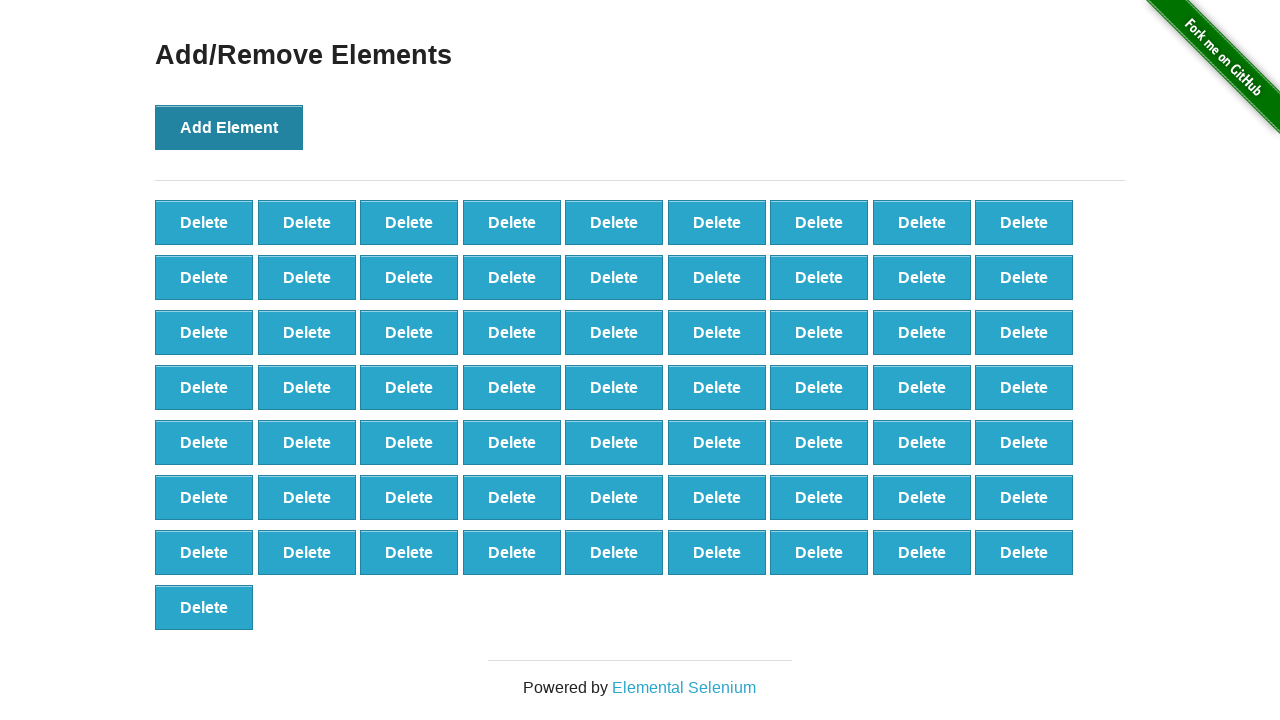

Clicked 'Add Element' button (iteration 65/100) at (229, 127) on button[onclick='addElement()']
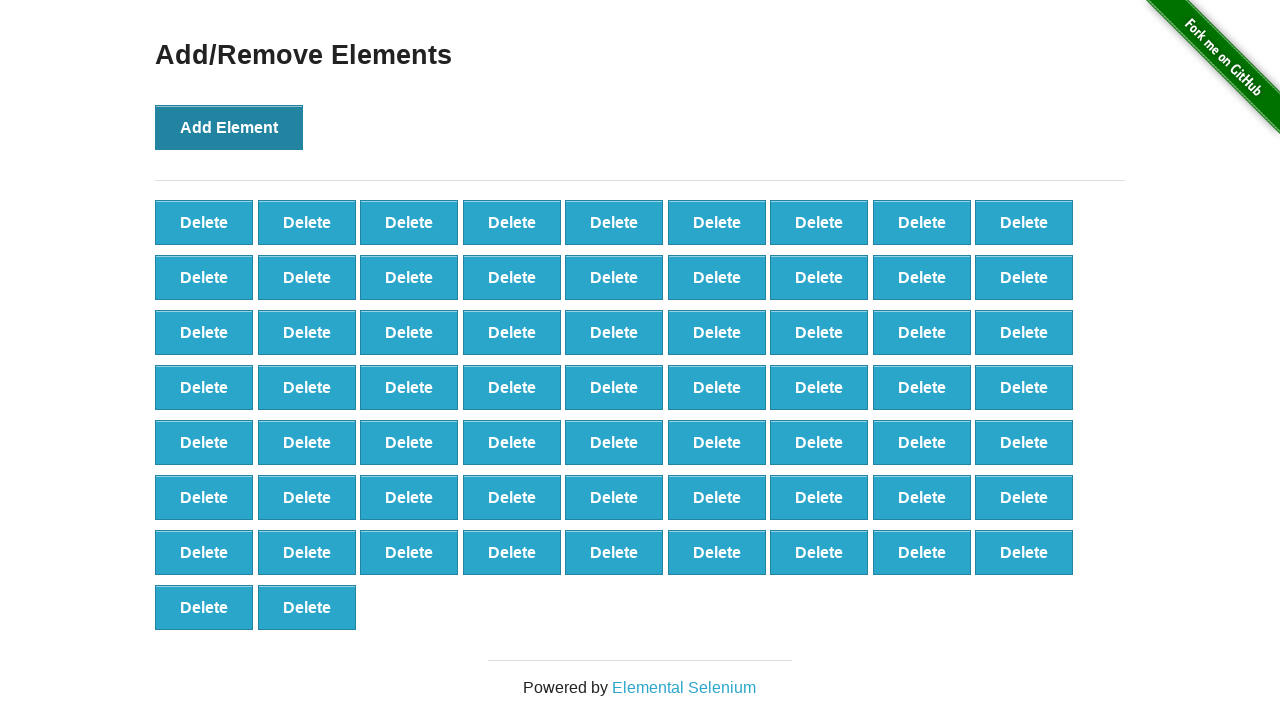

Clicked 'Add Element' button (iteration 66/100) at (229, 127) on button[onclick='addElement()']
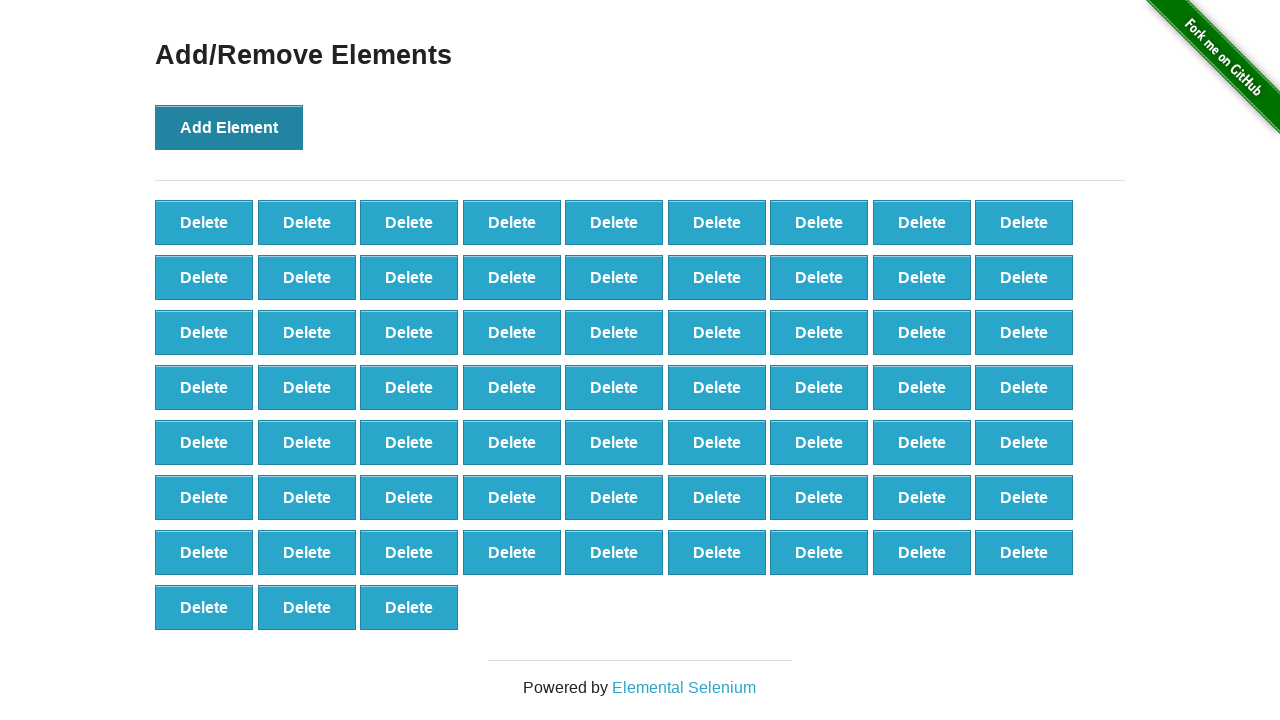

Clicked 'Add Element' button (iteration 67/100) at (229, 127) on button[onclick='addElement()']
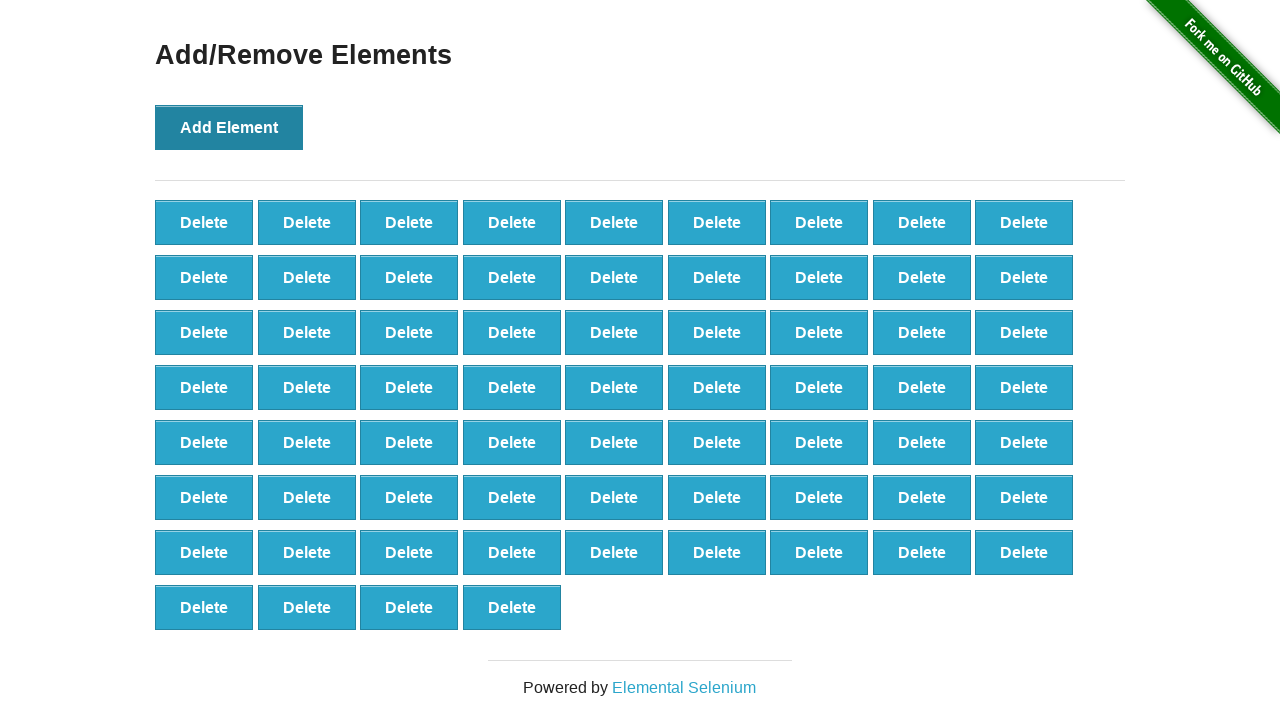

Clicked 'Add Element' button (iteration 68/100) at (229, 127) on button[onclick='addElement()']
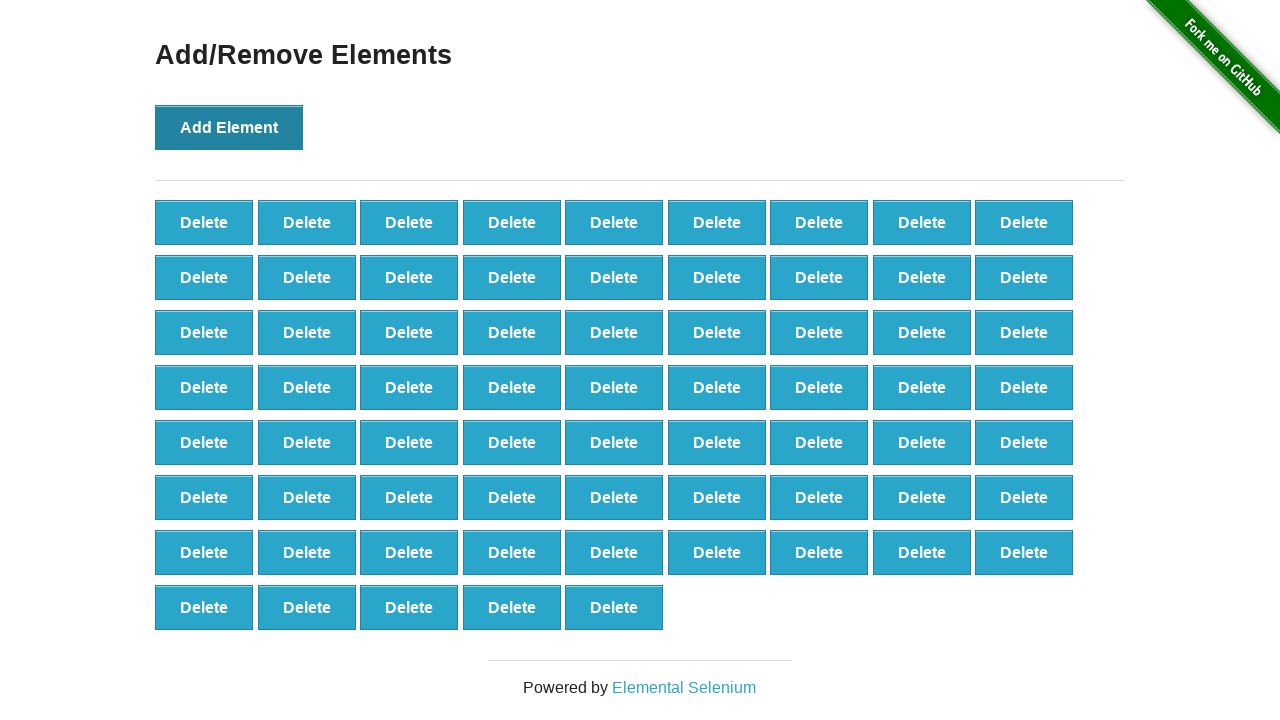

Clicked 'Add Element' button (iteration 69/100) at (229, 127) on button[onclick='addElement()']
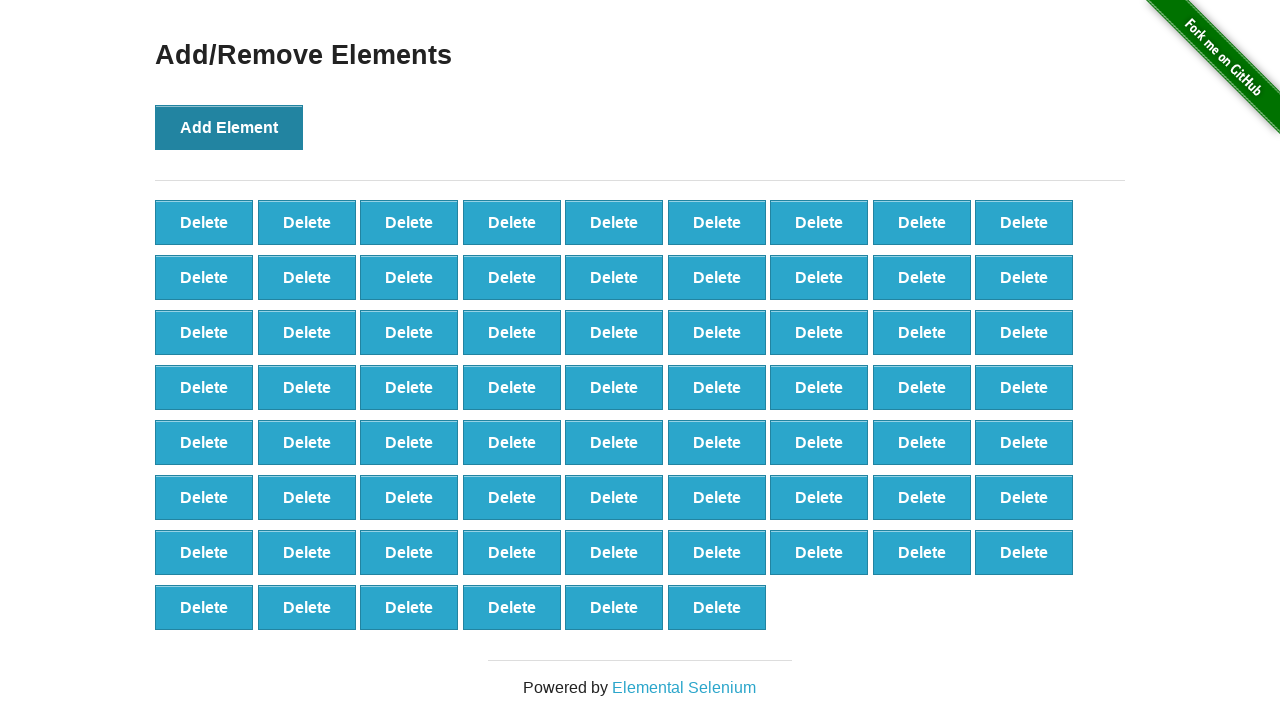

Clicked 'Add Element' button (iteration 70/100) at (229, 127) on button[onclick='addElement()']
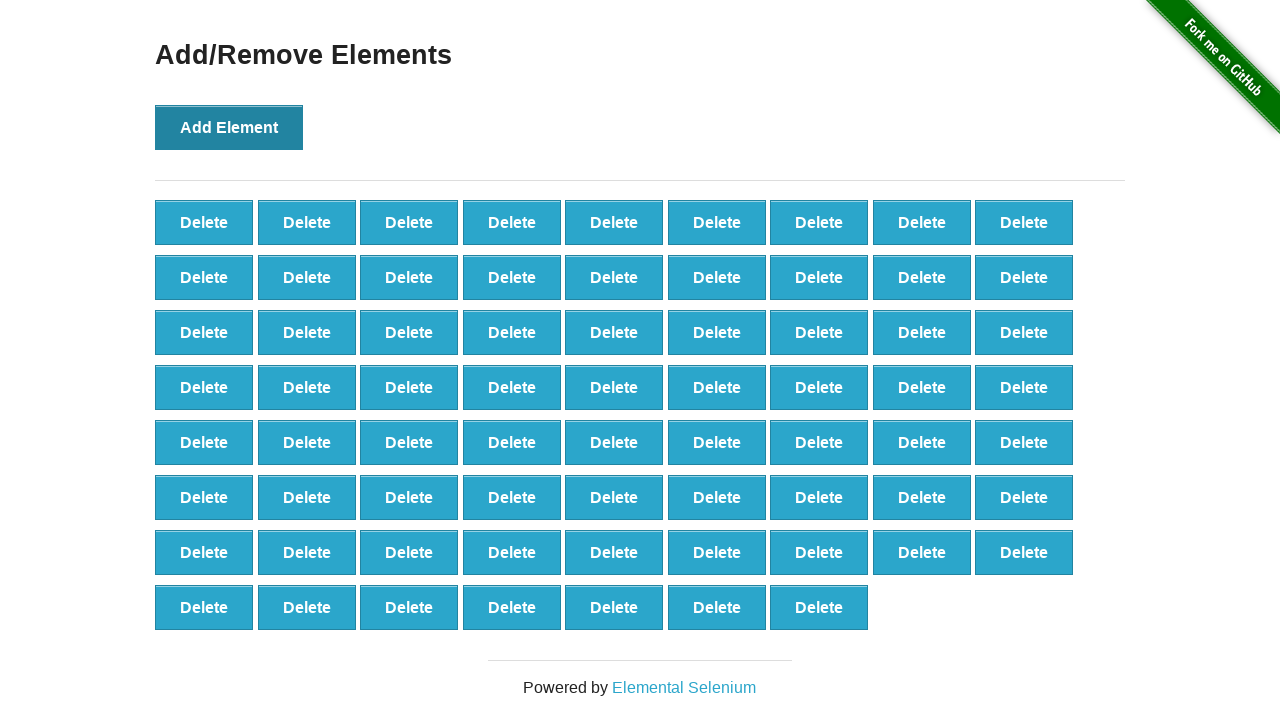

Clicked 'Add Element' button (iteration 71/100) at (229, 127) on button[onclick='addElement()']
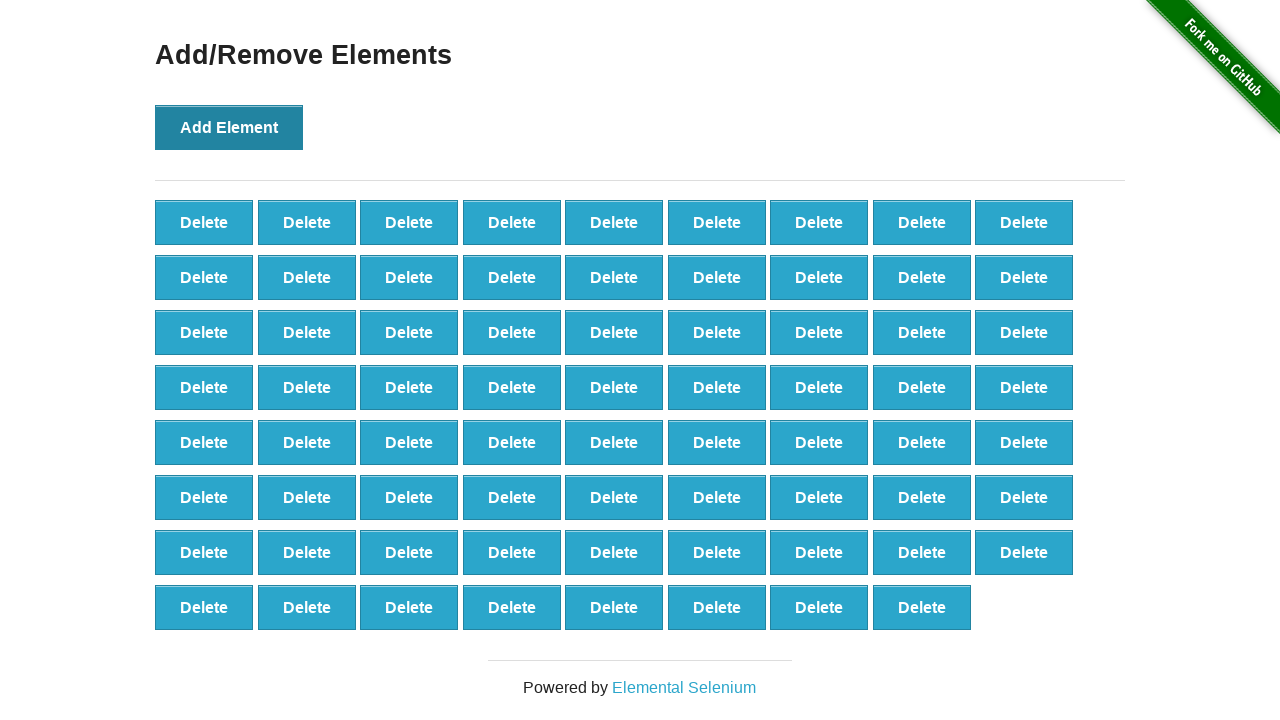

Clicked 'Add Element' button (iteration 72/100) at (229, 127) on button[onclick='addElement()']
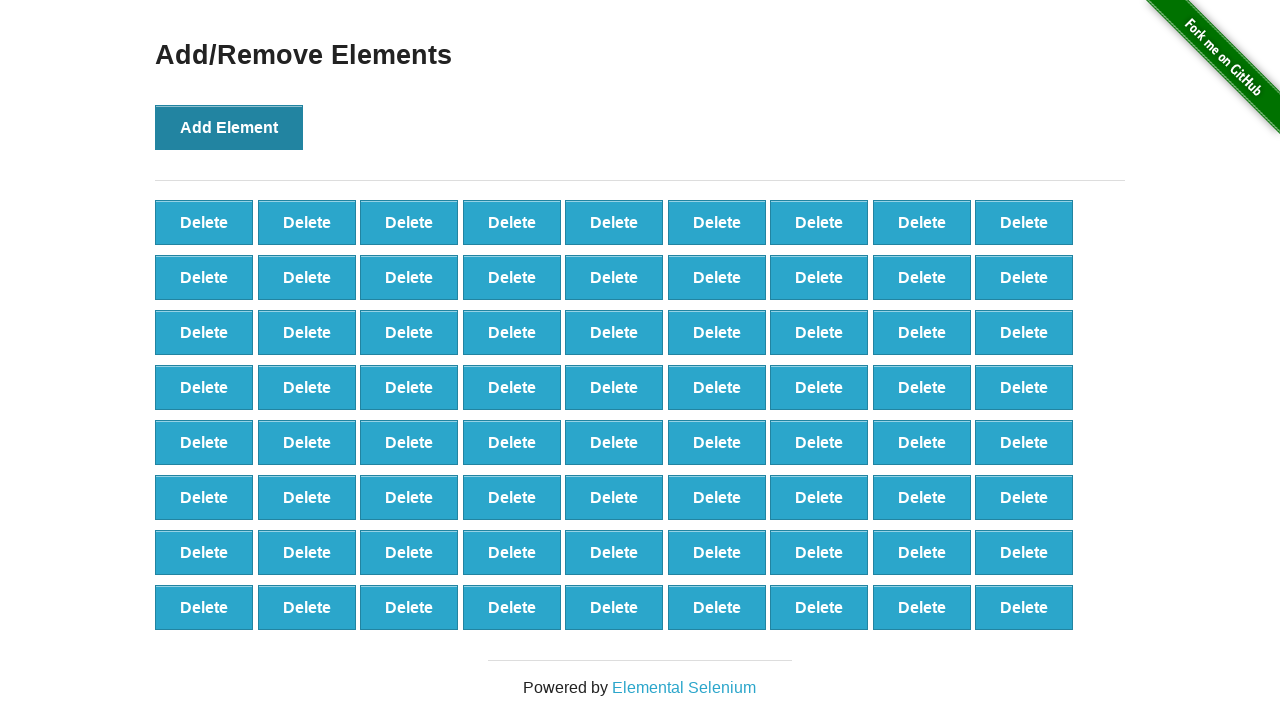

Clicked 'Add Element' button (iteration 73/100) at (229, 127) on button[onclick='addElement()']
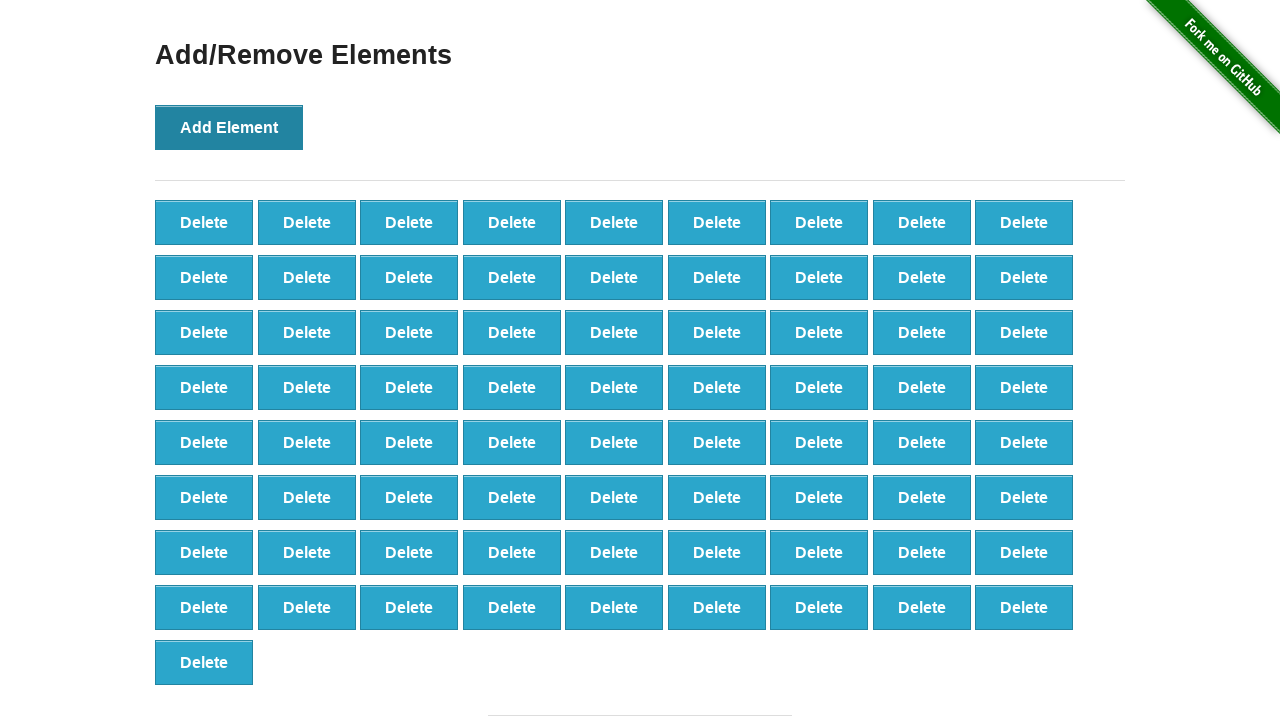

Clicked 'Add Element' button (iteration 74/100) at (229, 127) on button[onclick='addElement()']
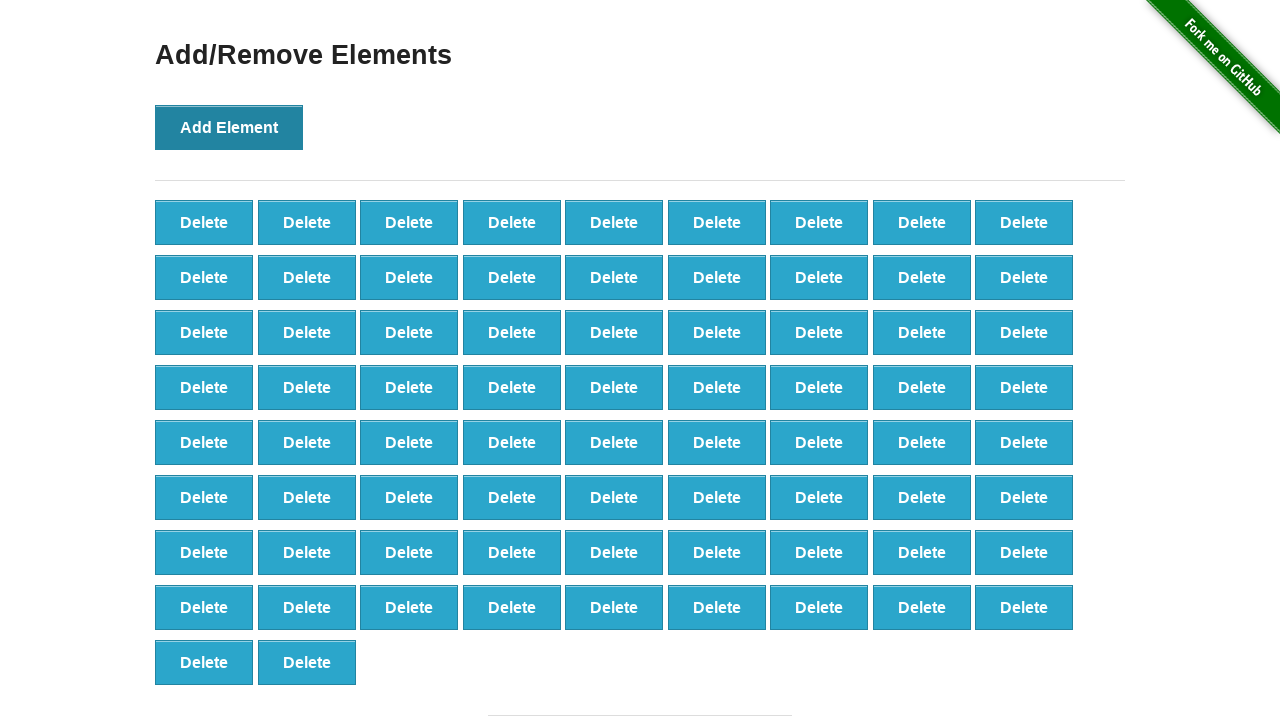

Clicked 'Add Element' button (iteration 75/100) at (229, 127) on button[onclick='addElement()']
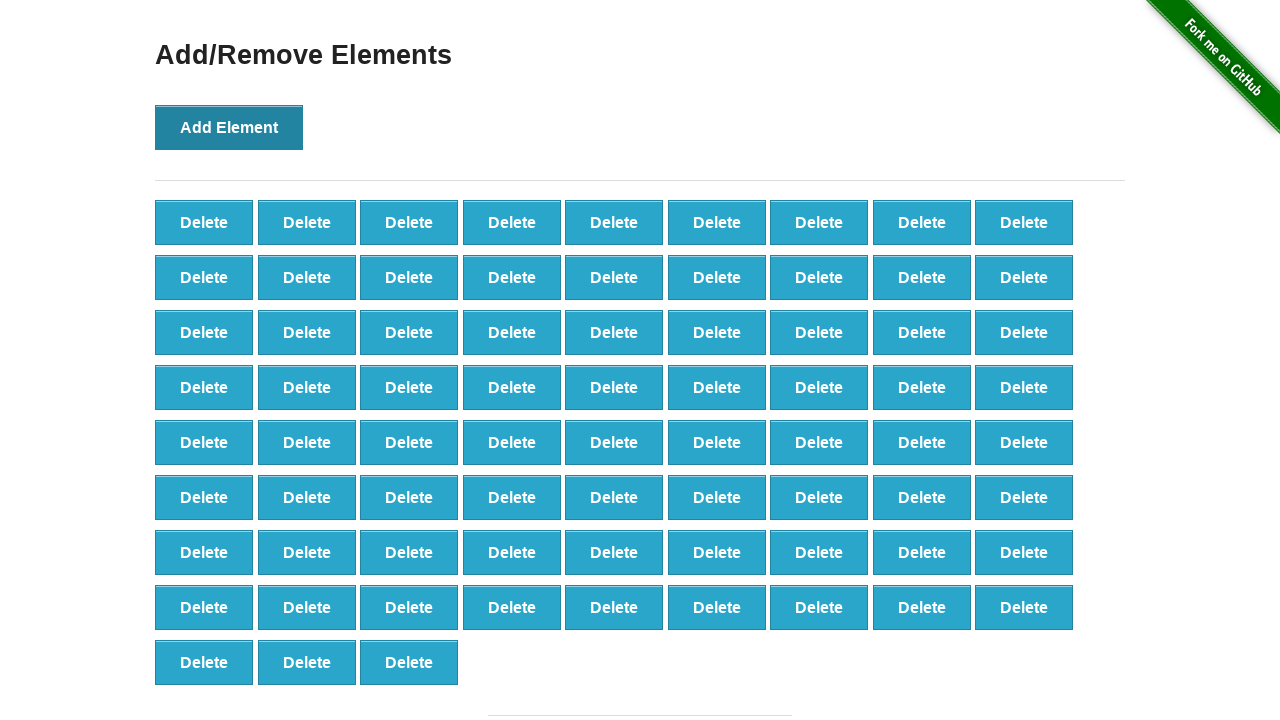

Clicked 'Add Element' button (iteration 76/100) at (229, 127) on button[onclick='addElement()']
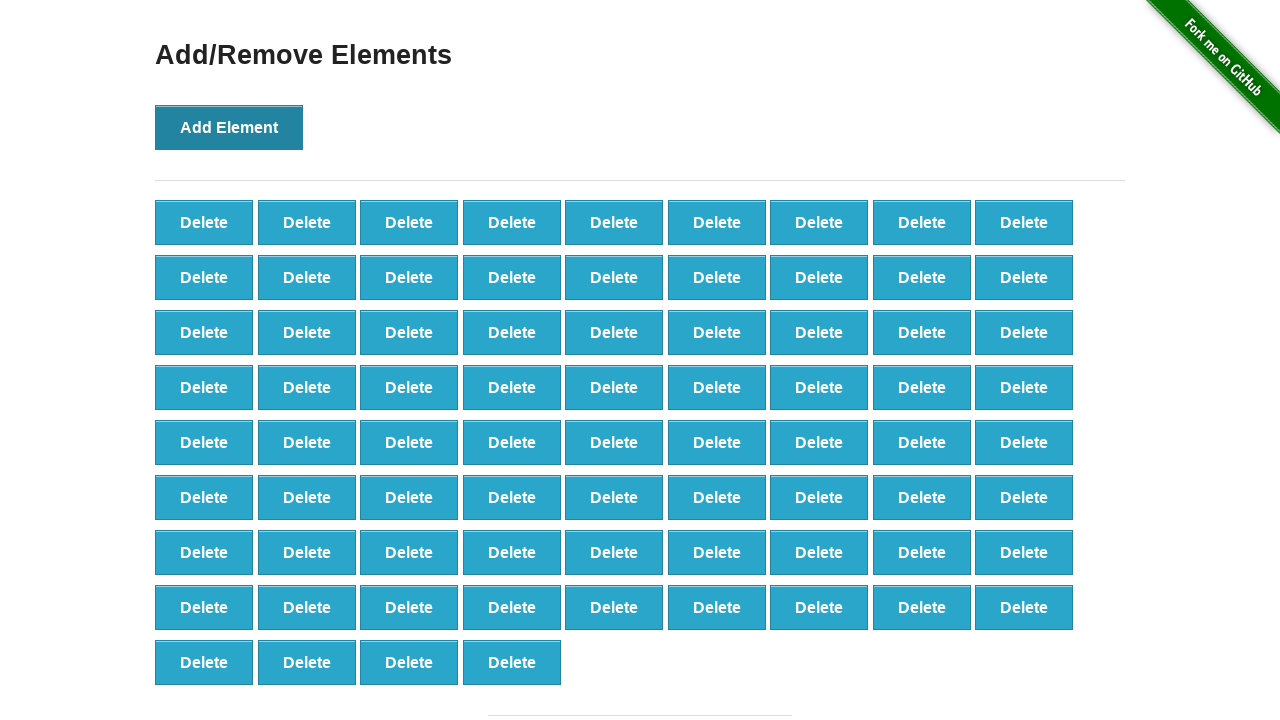

Clicked 'Add Element' button (iteration 77/100) at (229, 127) on button[onclick='addElement()']
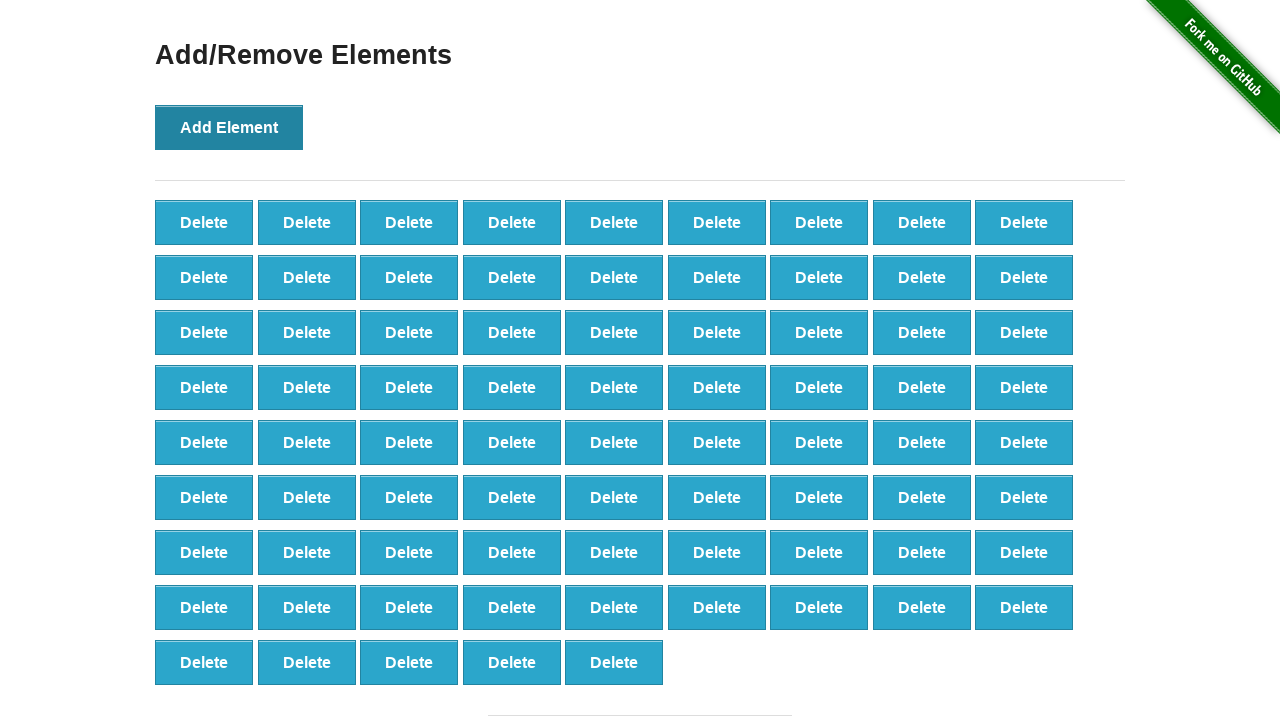

Clicked 'Add Element' button (iteration 78/100) at (229, 127) on button[onclick='addElement()']
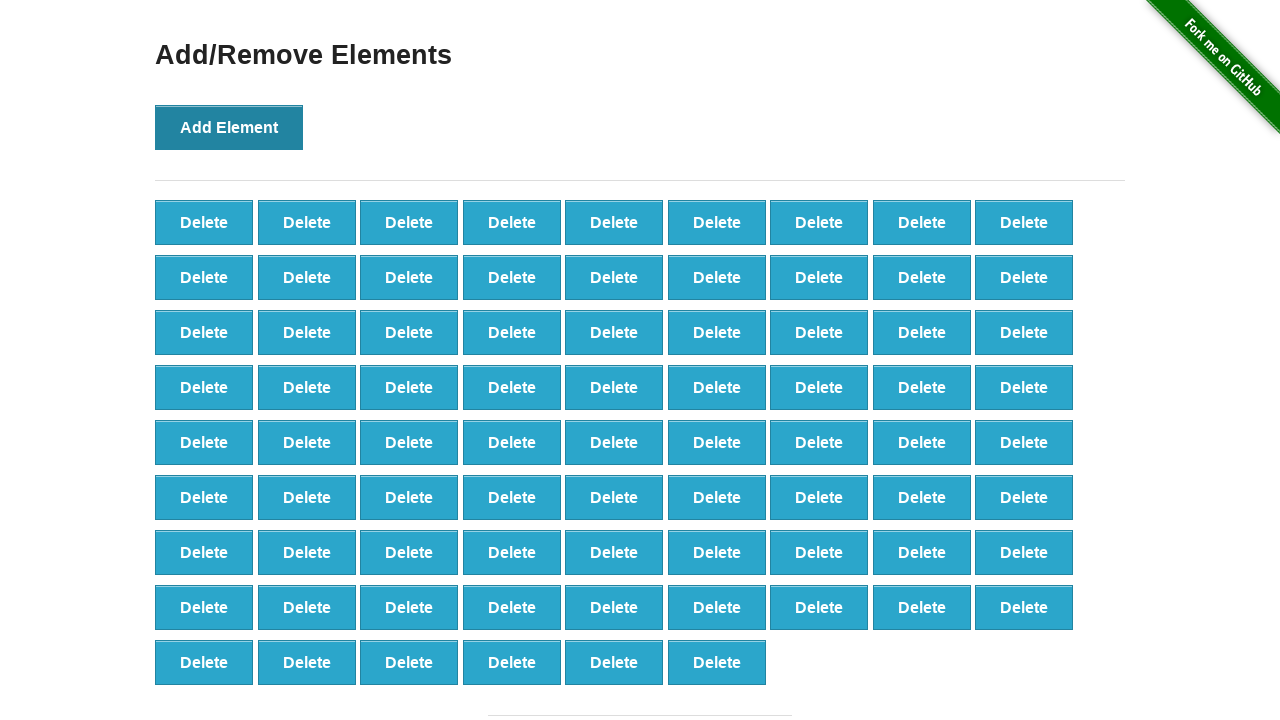

Clicked 'Add Element' button (iteration 79/100) at (229, 127) on button[onclick='addElement()']
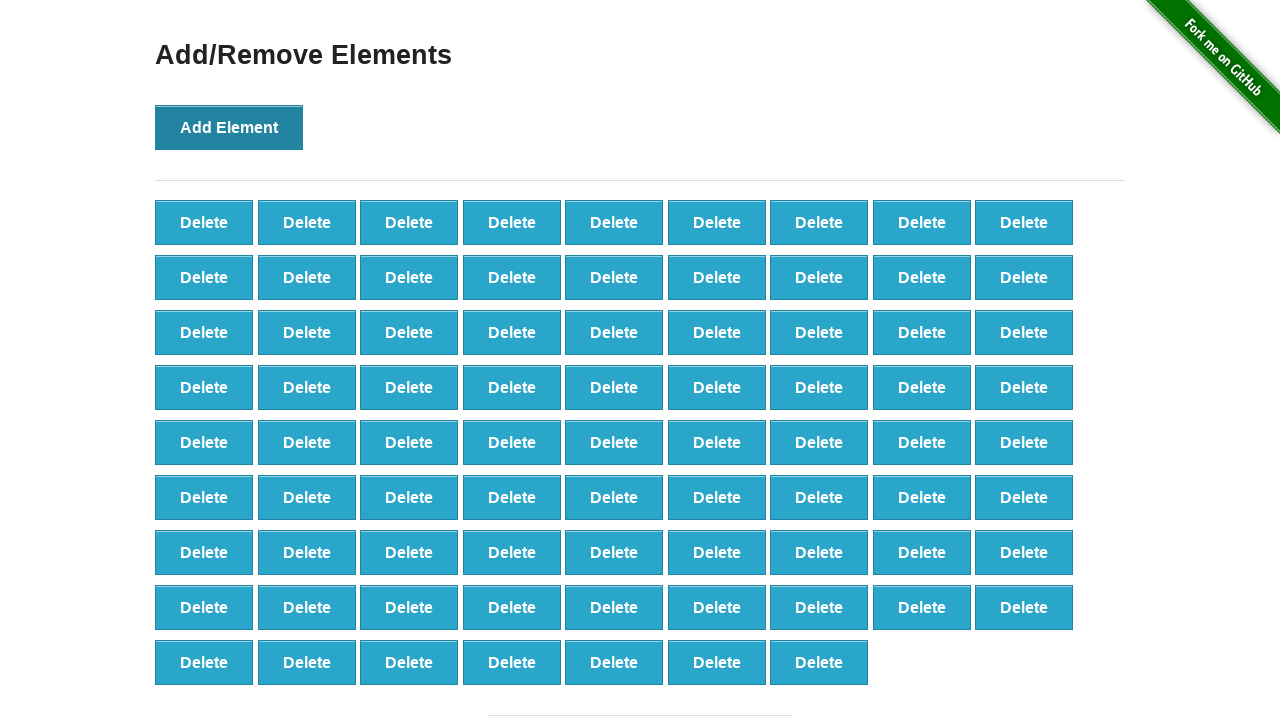

Clicked 'Add Element' button (iteration 80/100) at (229, 127) on button[onclick='addElement()']
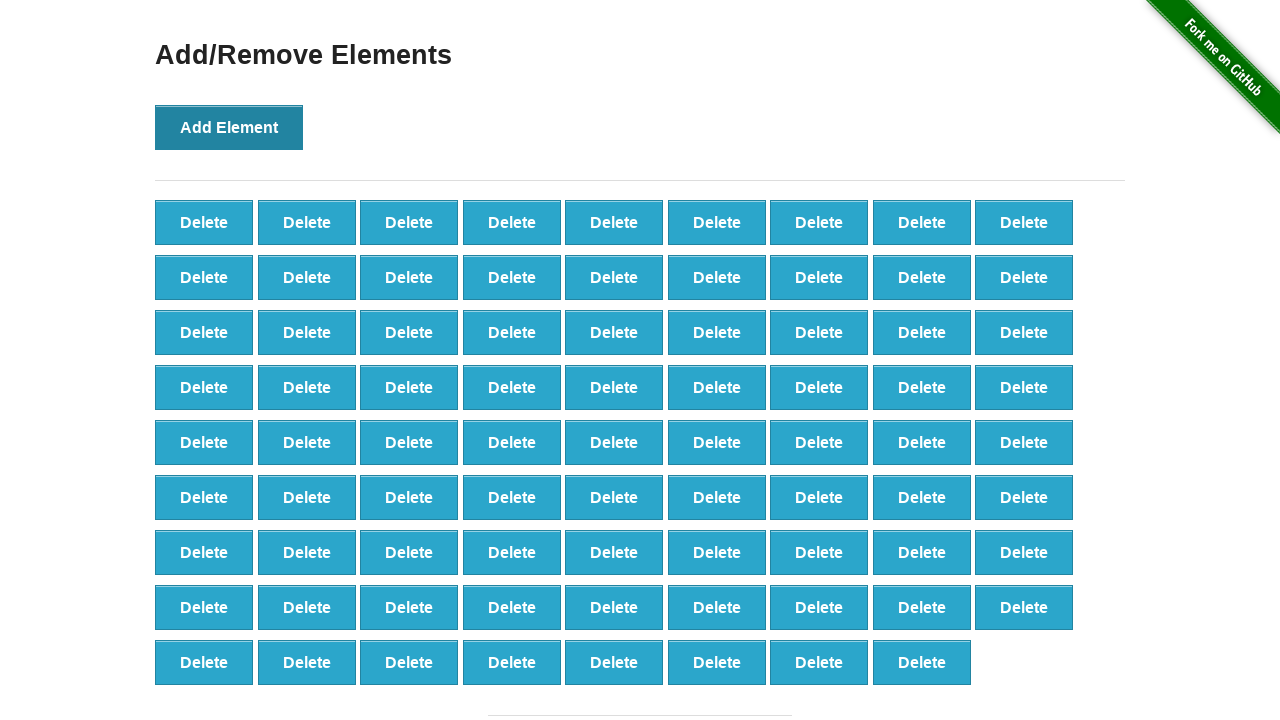

Clicked 'Add Element' button (iteration 81/100) at (229, 127) on button[onclick='addElement()']
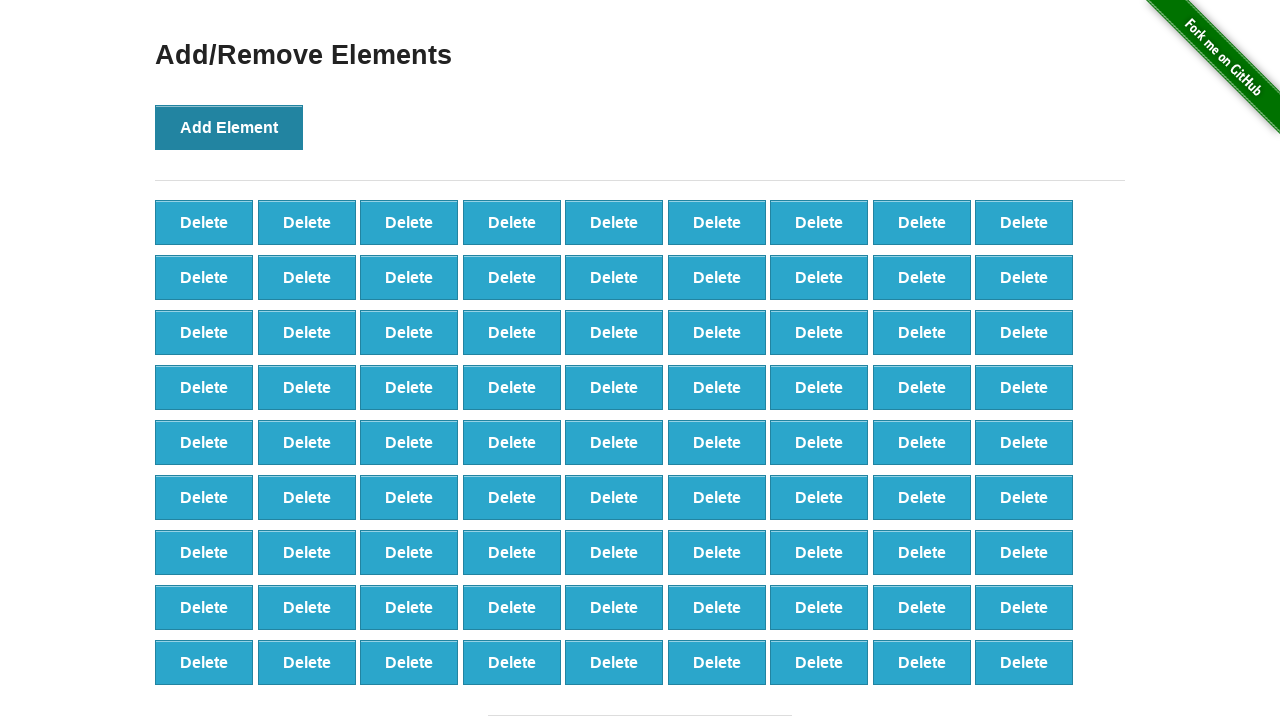

Clicked 'Add Element' button (iteration 82/100) at (229, 127) on button[onclick='addElement()']
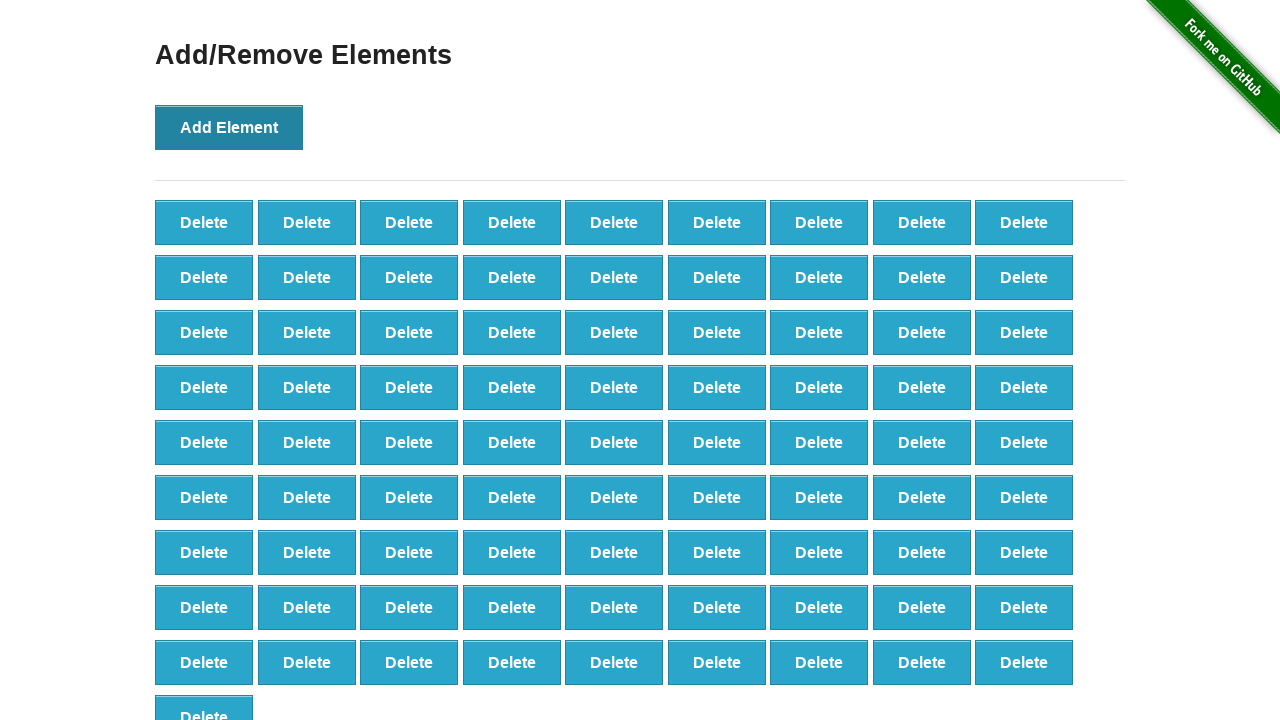

Clicked 'Add Element' button (iteration 83/100) at (229, 127) on button[onclick='addElement()']
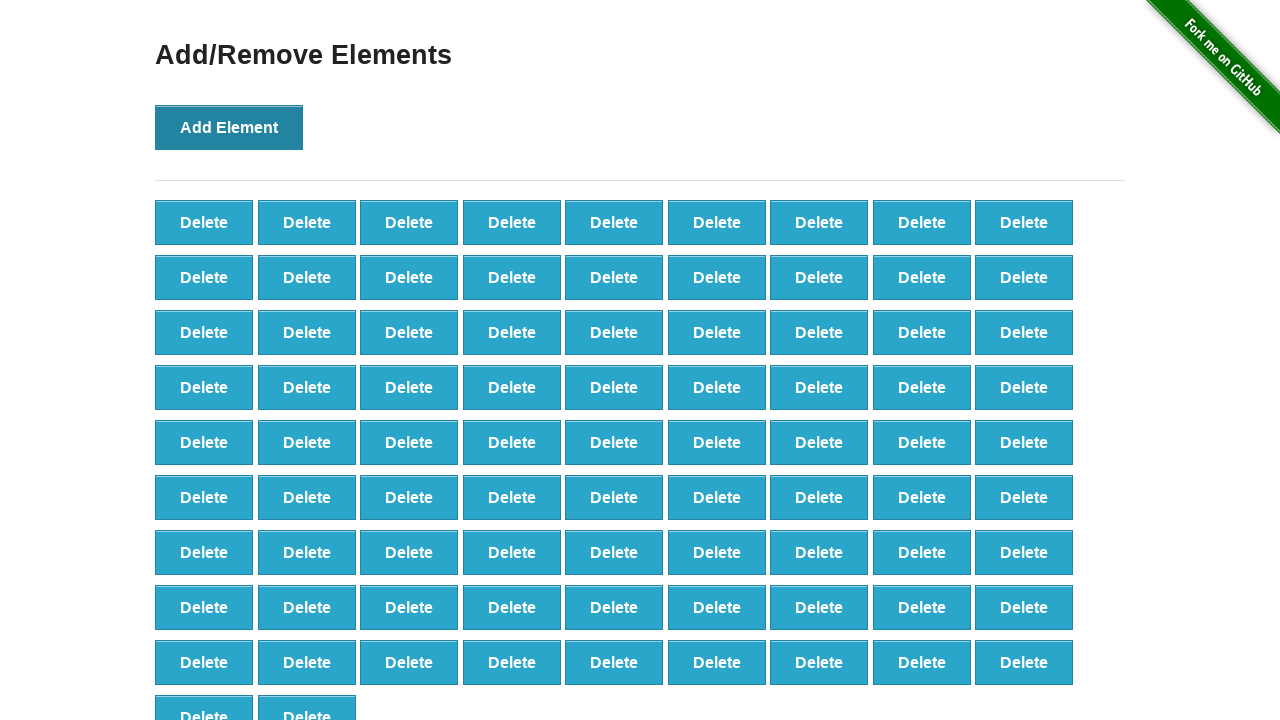

Clicked 'Add Element' button (iteration 84/100) at (229, 127) on button[onclick='addElement()']
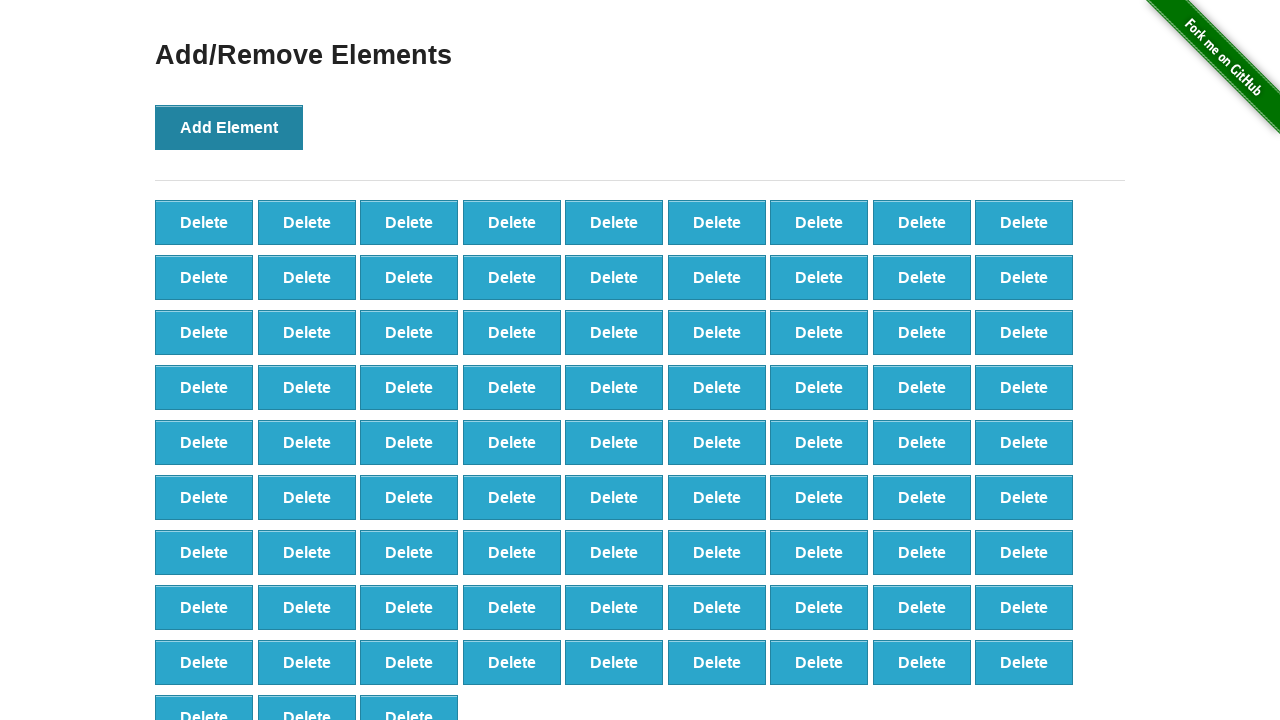

Clicked 'Add Element' button (iteration 85/100) at (229, 127) on button[onclick='addElement()']
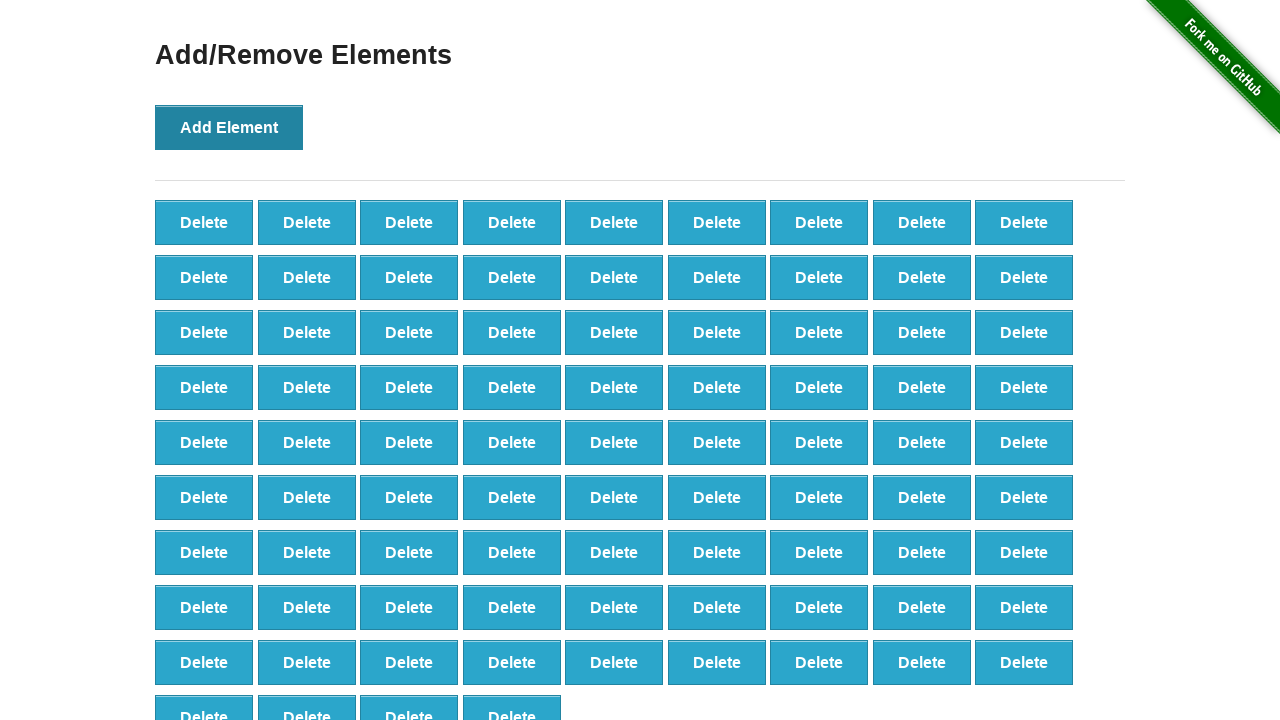

Clicked 'Add Element' button (iteration 86/100) at (229, 127) on button[onclick='addElement()']
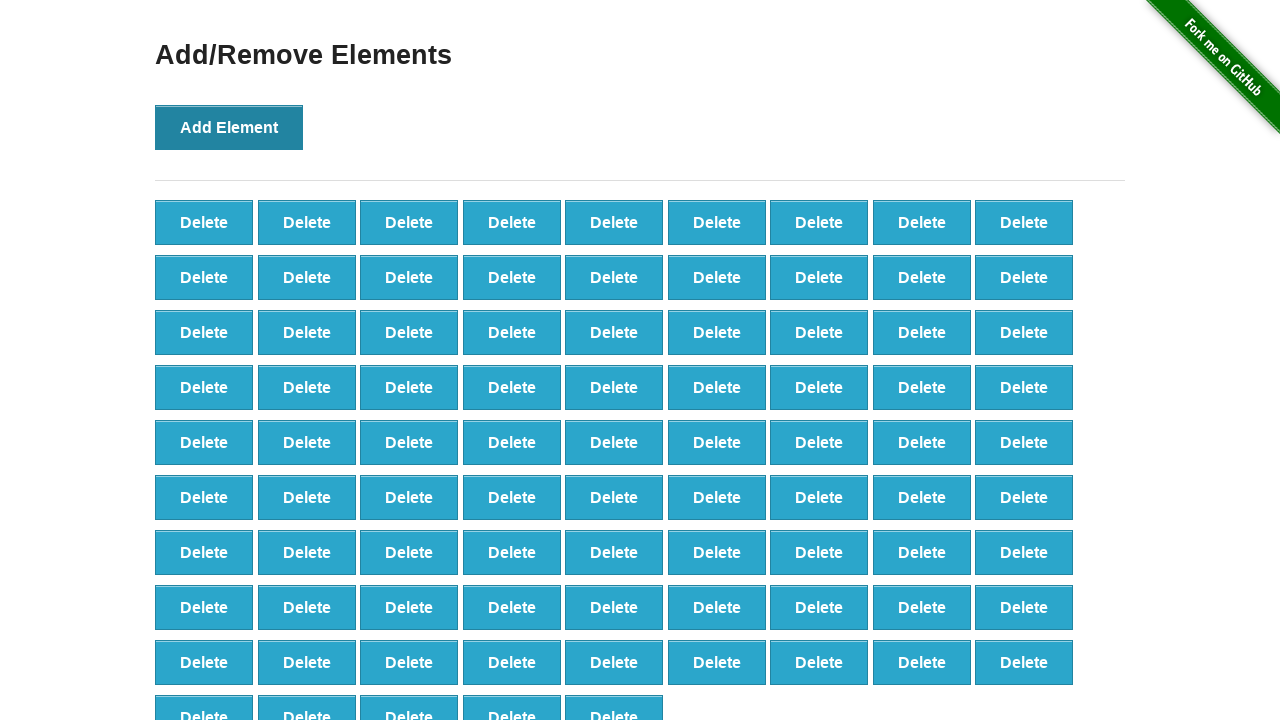

Clicked 'Add Element' button (iteration 87/100) at (229, 127) on button[onclick='addElement()']
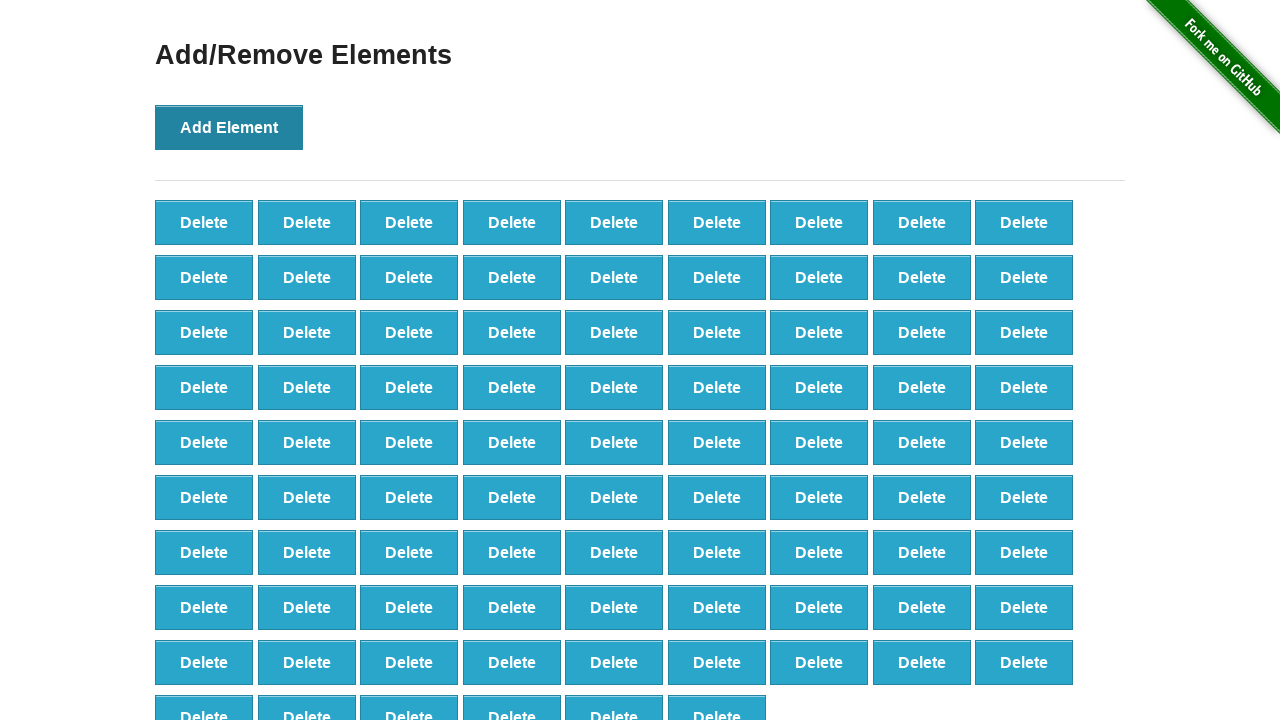

Clicked 'Add Element' button (iteration 88/100) at (229, 127) on button[onclick='addElement()']
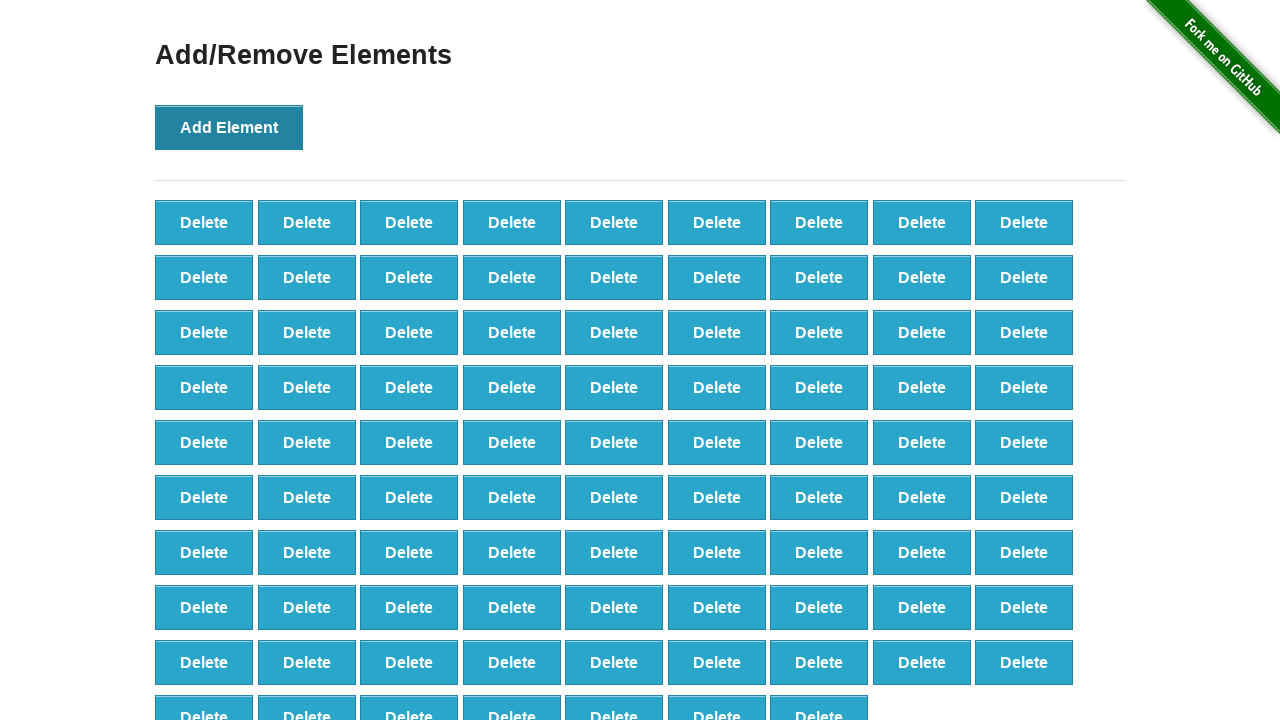

Clicked 'Add Element' button (iteration 89/100) at (229, 127) on button[onclick='addElement()']
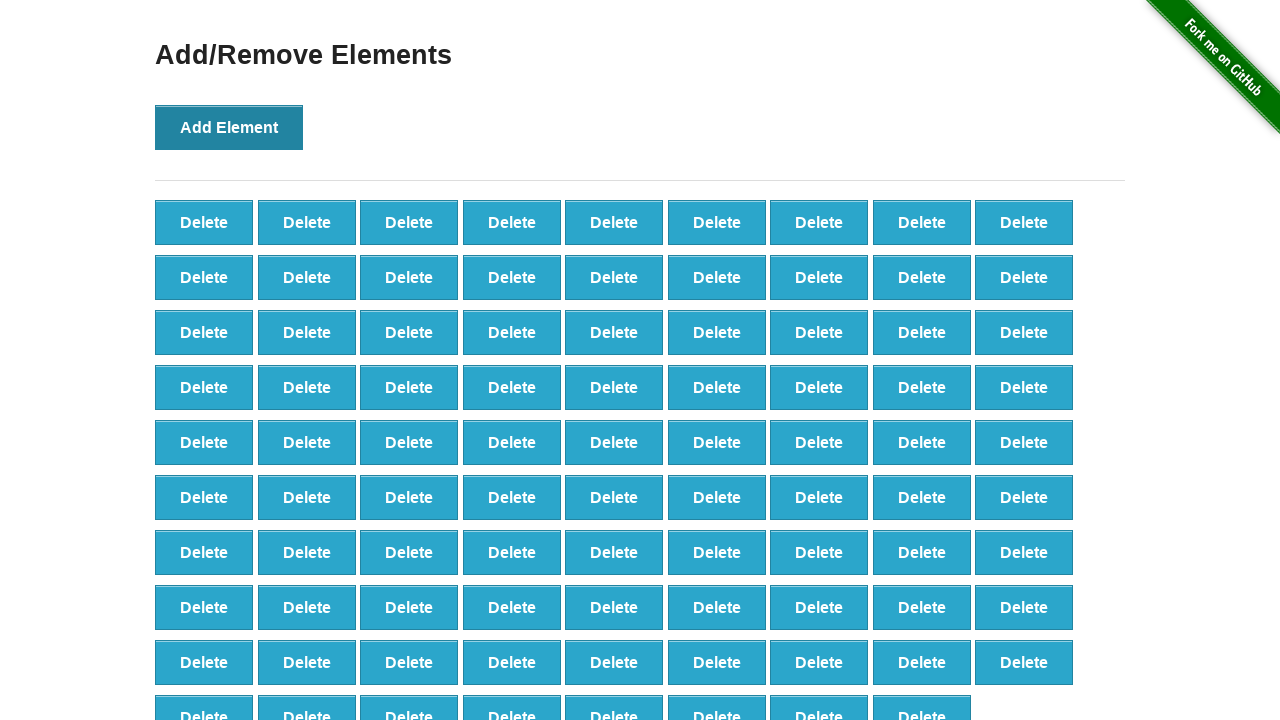

Clicked 'Add Element' button (iteration 90/100) at (229, 127) on button[onclick='addElement()']
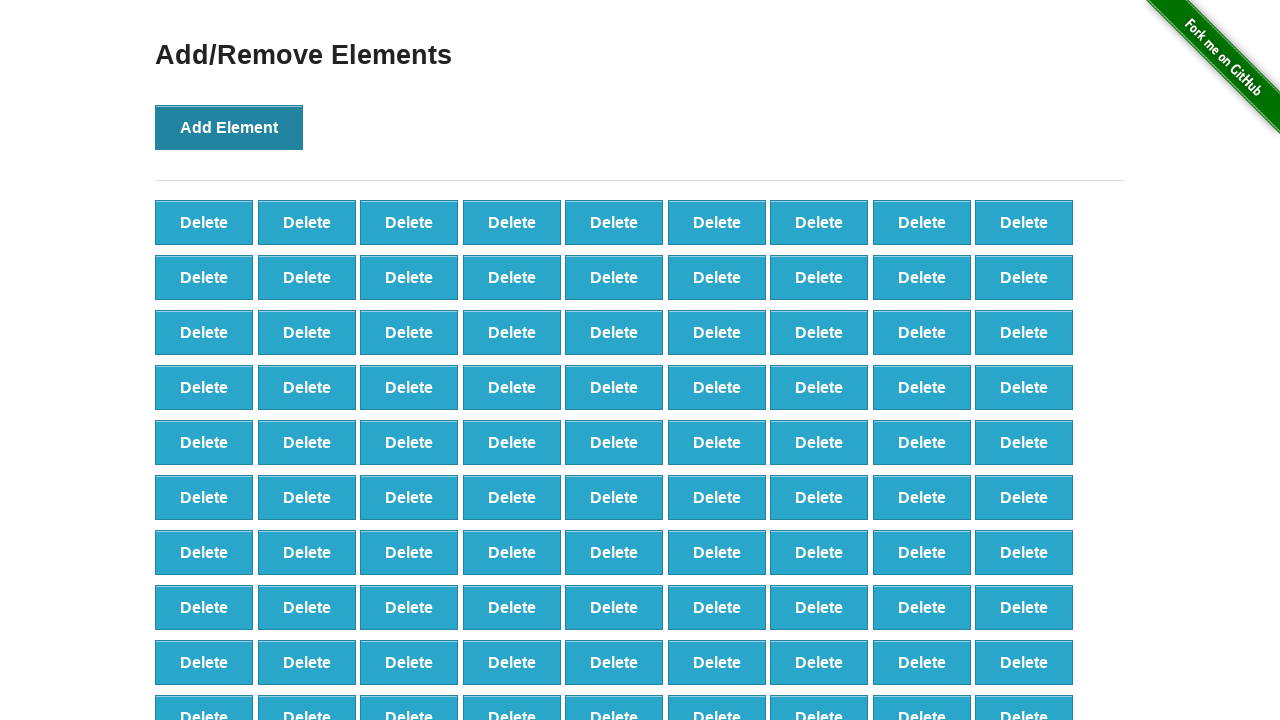

Clicked 'Add Element' button (iteration 91/100) at (229, 127) on button[onclick='addElement()']
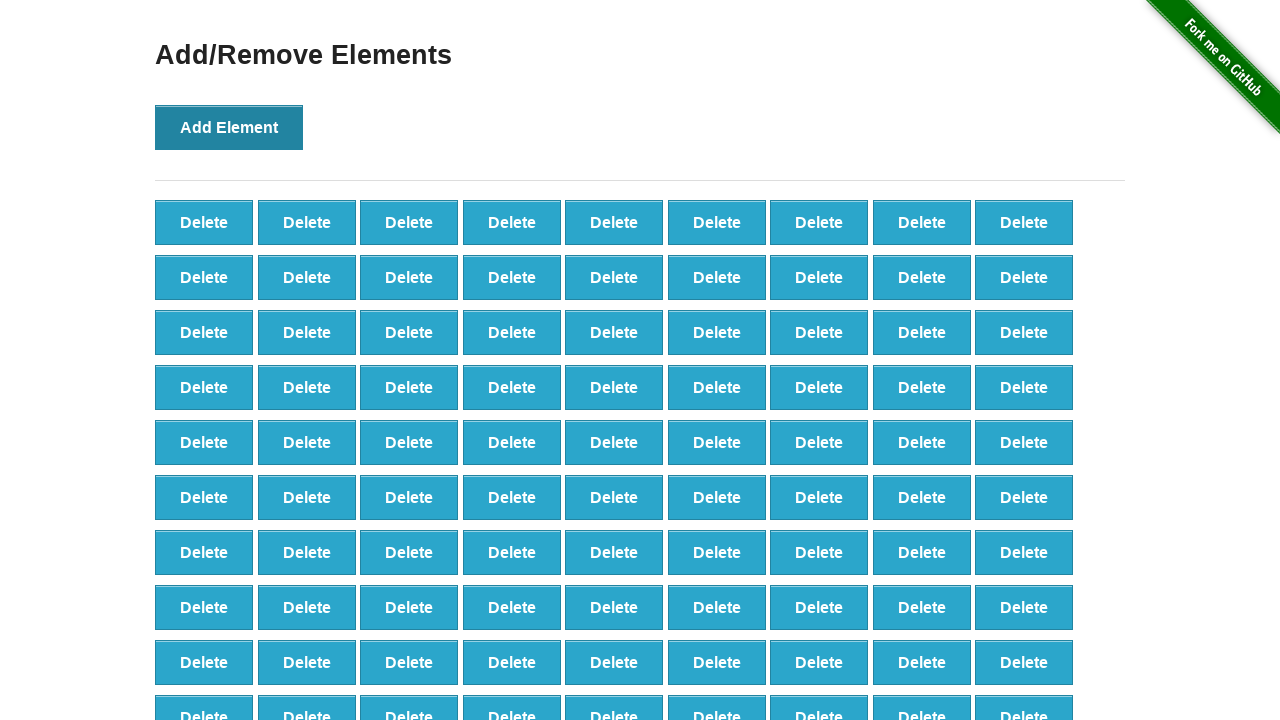

Clicked 'Add Element' button (iteration 92/100) at (229, 127) on button[onclick='addElement()']
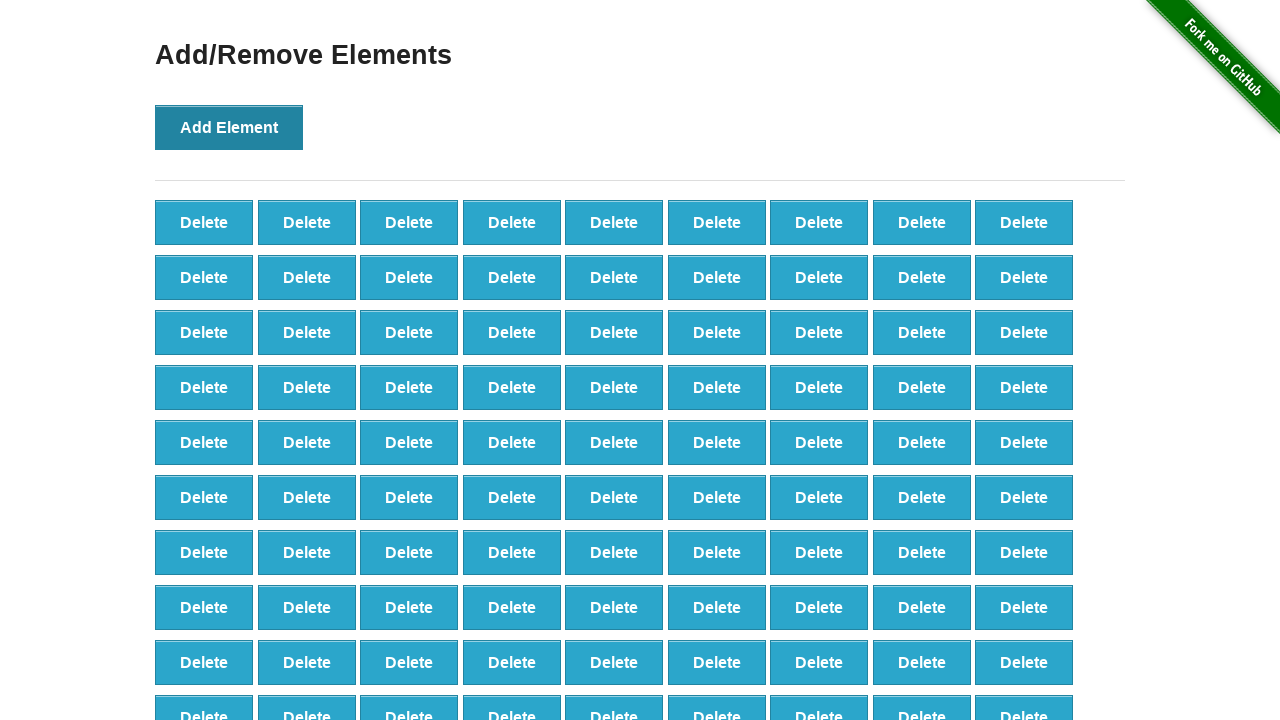

Clicked 'Add Element' button (iteration 93/100) at (229, 127) on button[onclick='addElement()']
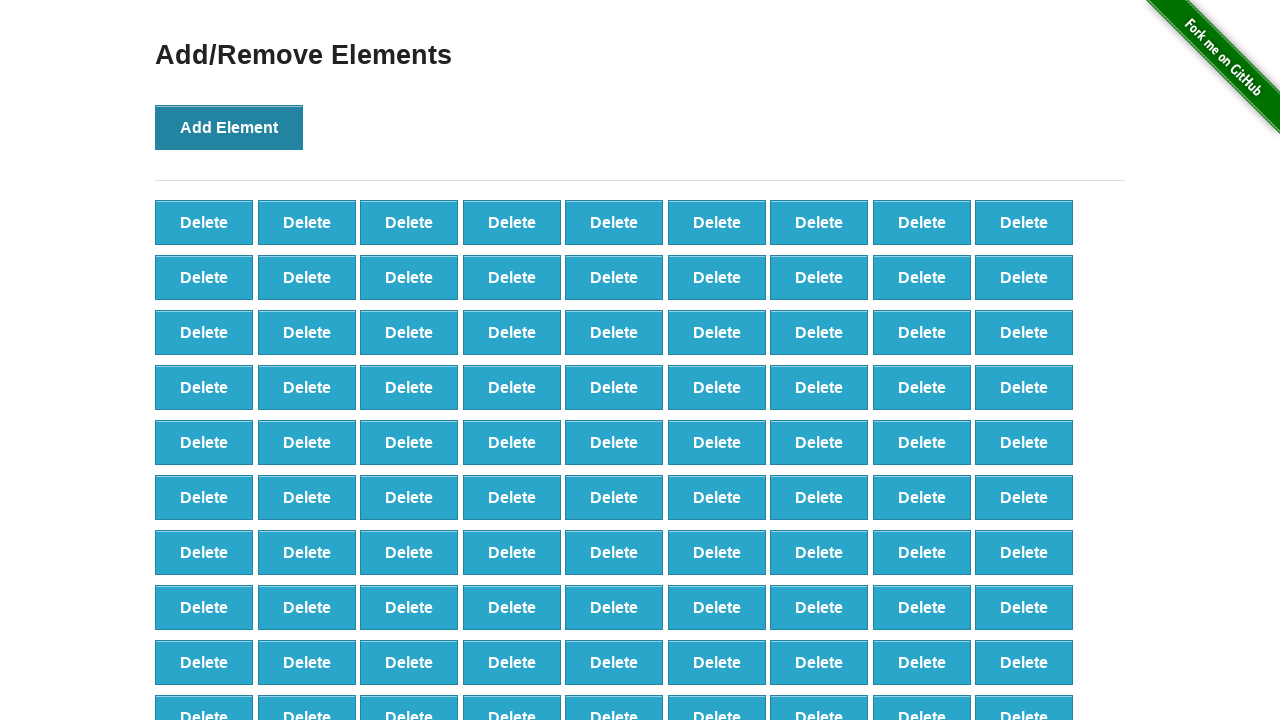

Clicked 'Add Element' button (iteration 94/100) at (229, 127) on button[onclick='addElement()']
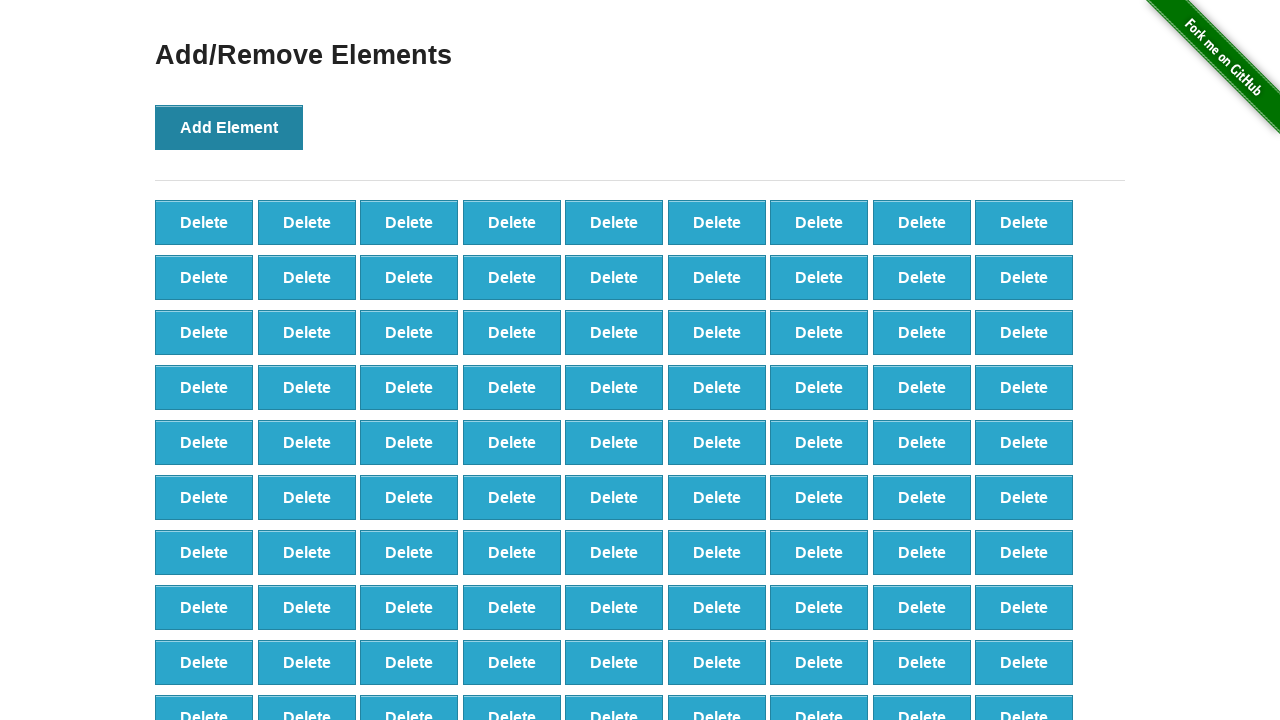

Clicked 'Add Element' button (iteration 95/100) at (229, 127) on button[onclick='addElement()']
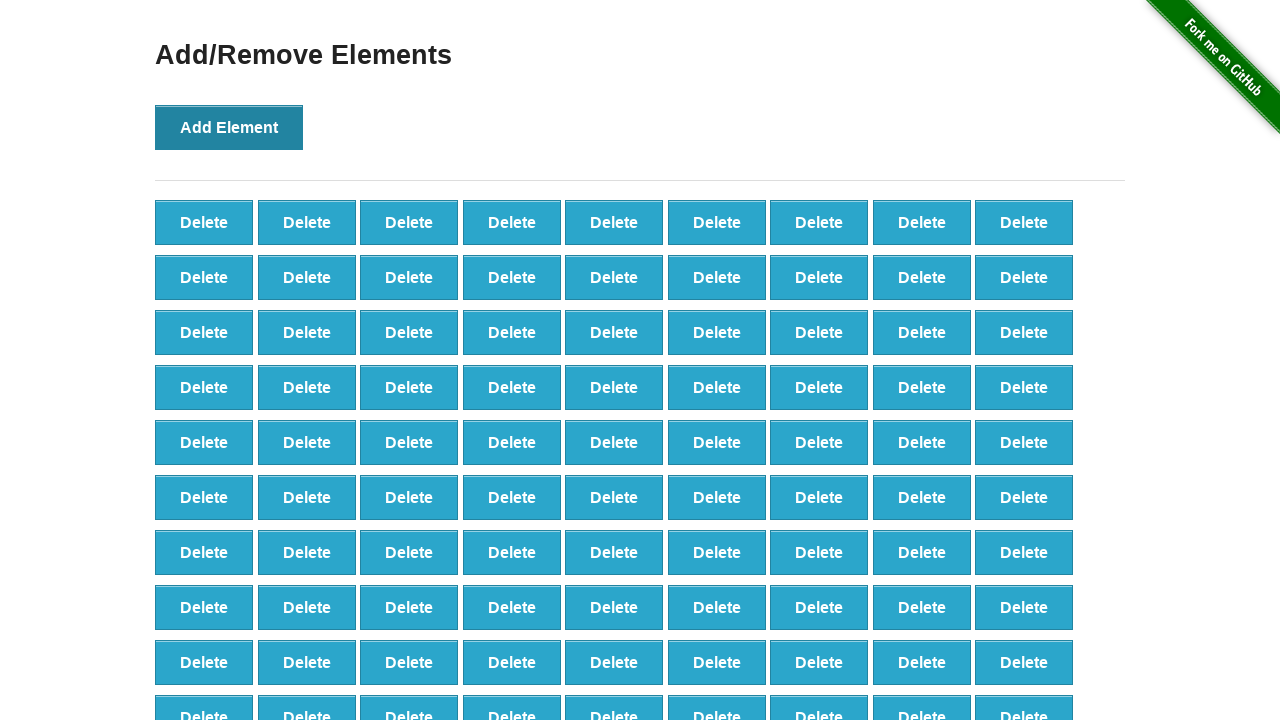

Clicked 'Add Element' button (iteration 96/100) at (229, 127) on button[onclick='addElement()']
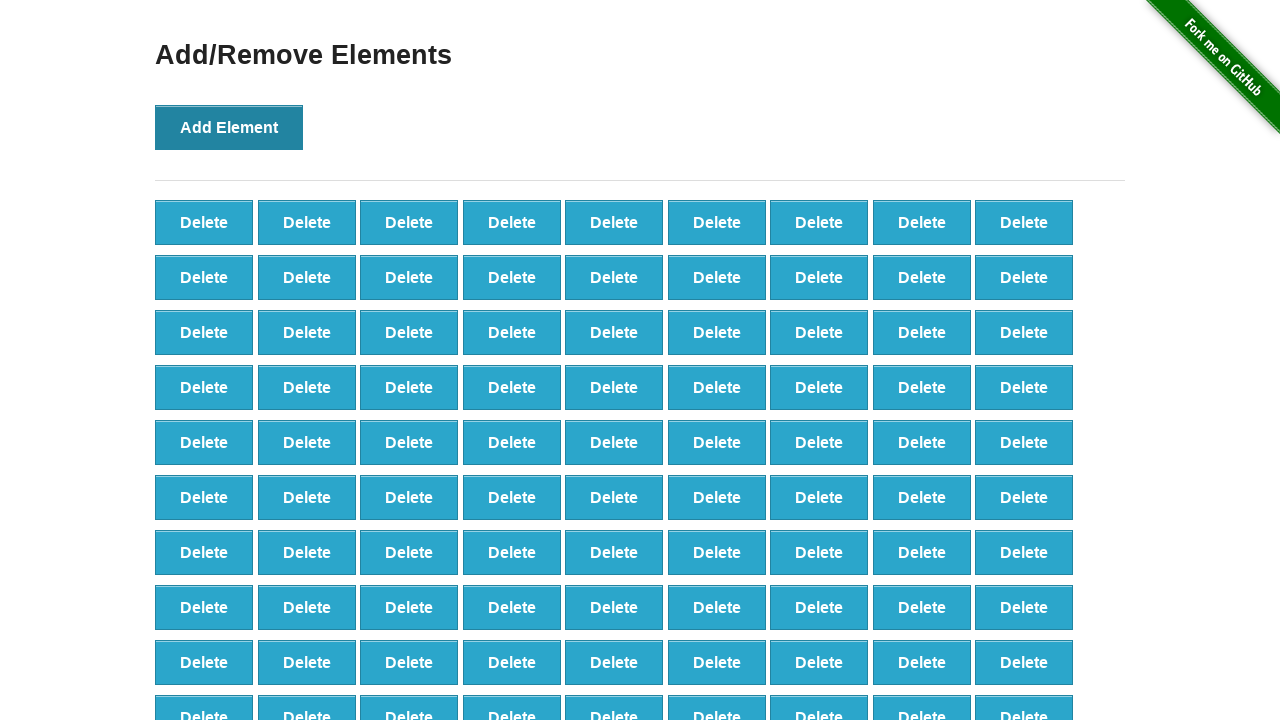

Clicked 'Add Element' button (iteration 97/100) at (229, 127) on button[onclick='addElement()']
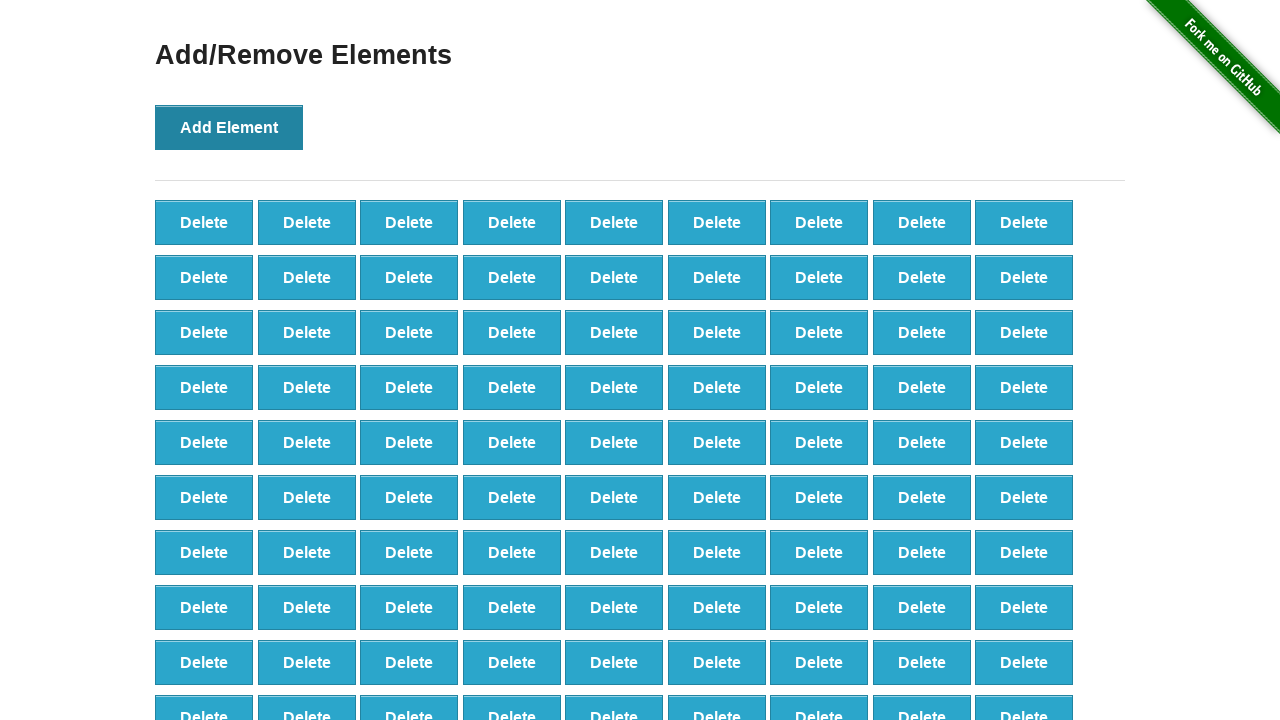

Clicked 'Add Element' button (iteration 98/100) at (229, 127) on button[onclick='addElement()']
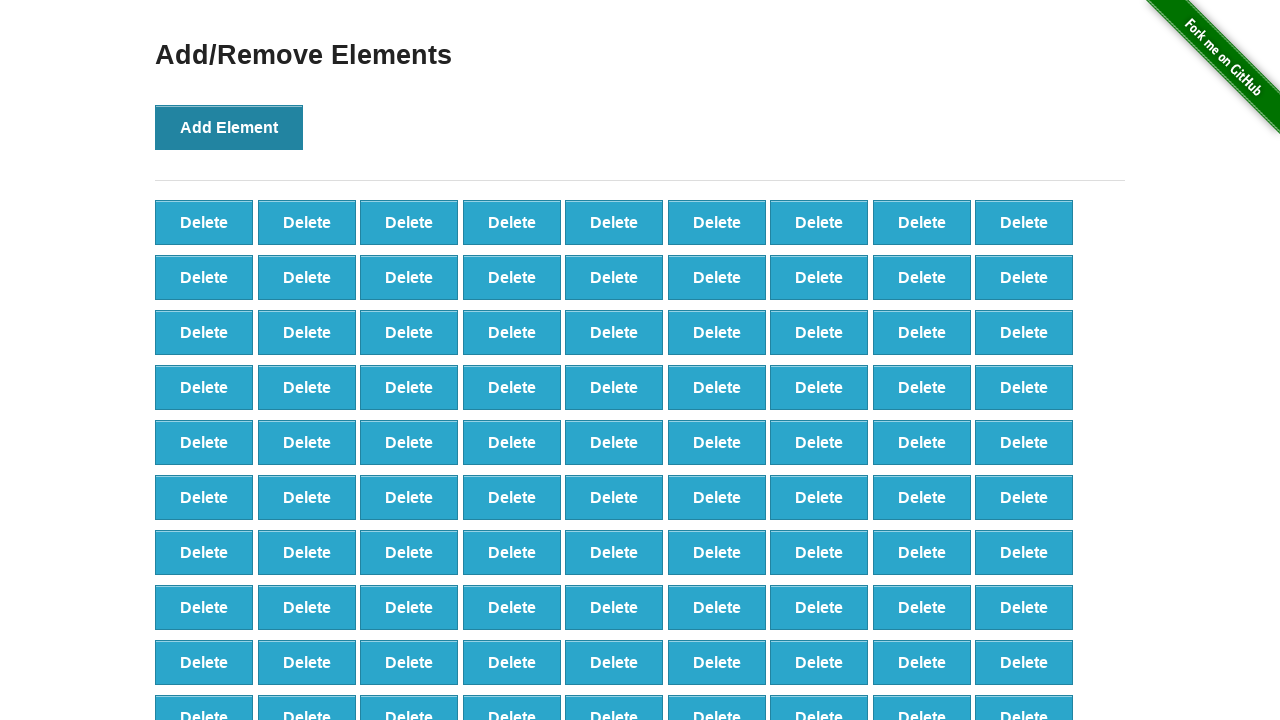

Clicked 'Add Element' button (iteration 99/100) at (229, 127) on button[onclick='addElement()']
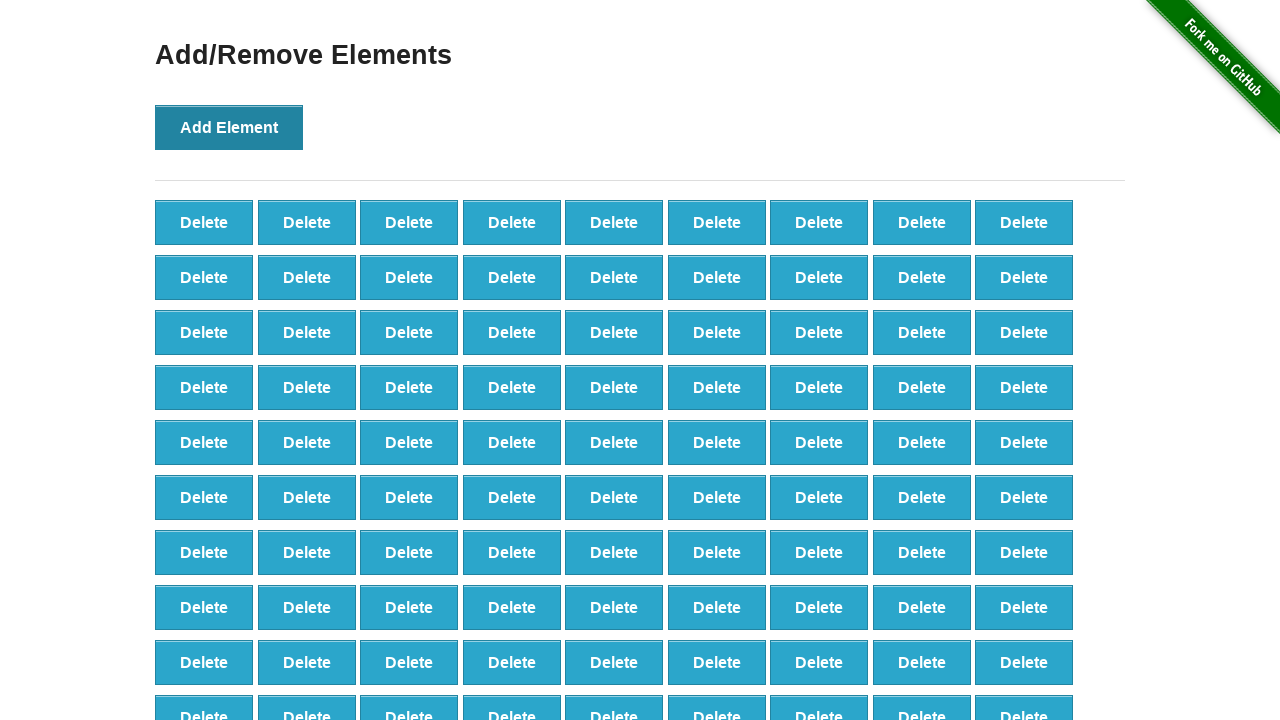

Clicked 'Add Element' button (iteration 100/100) at (229, 127) on button[onclick='addElement()']
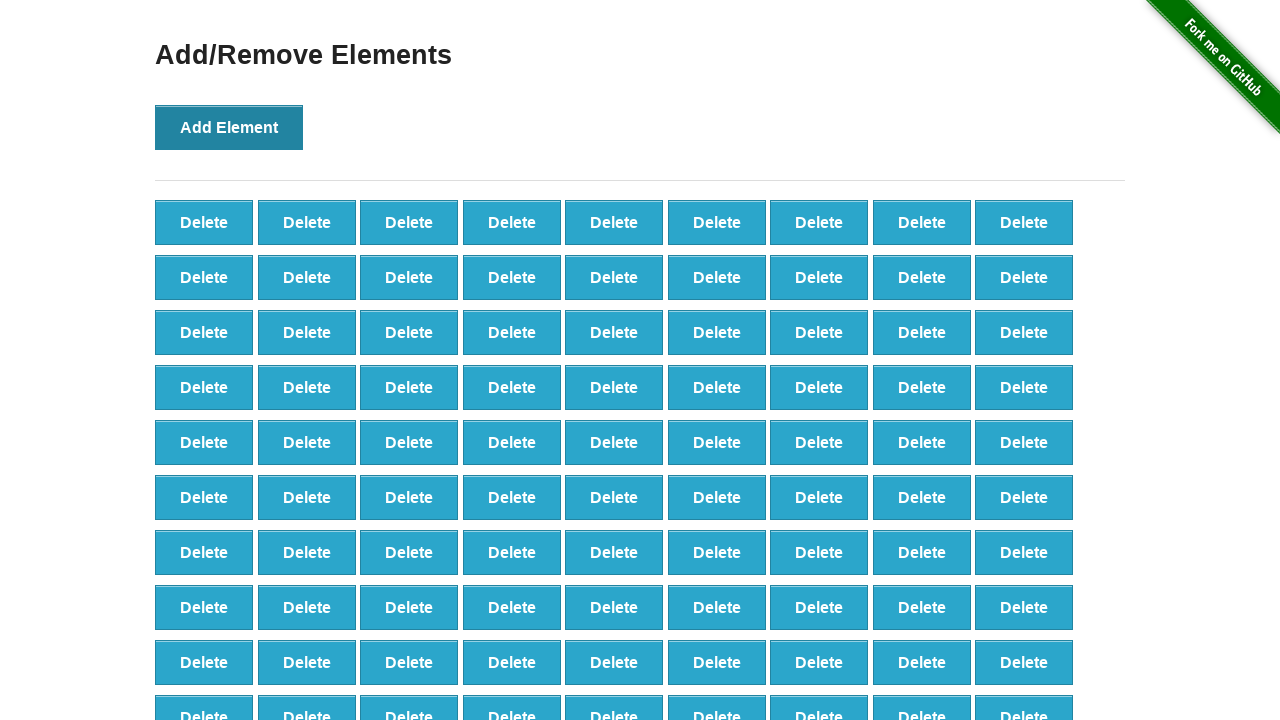

Verified that delete buttons were created successfully
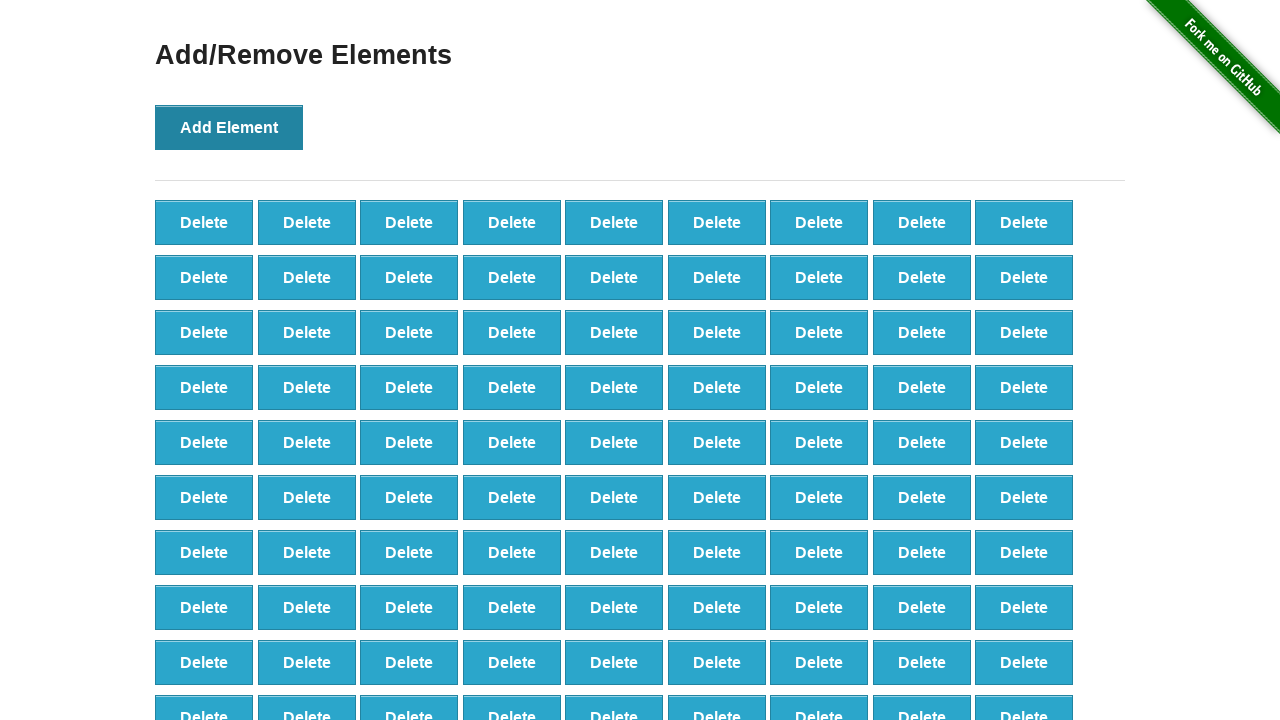

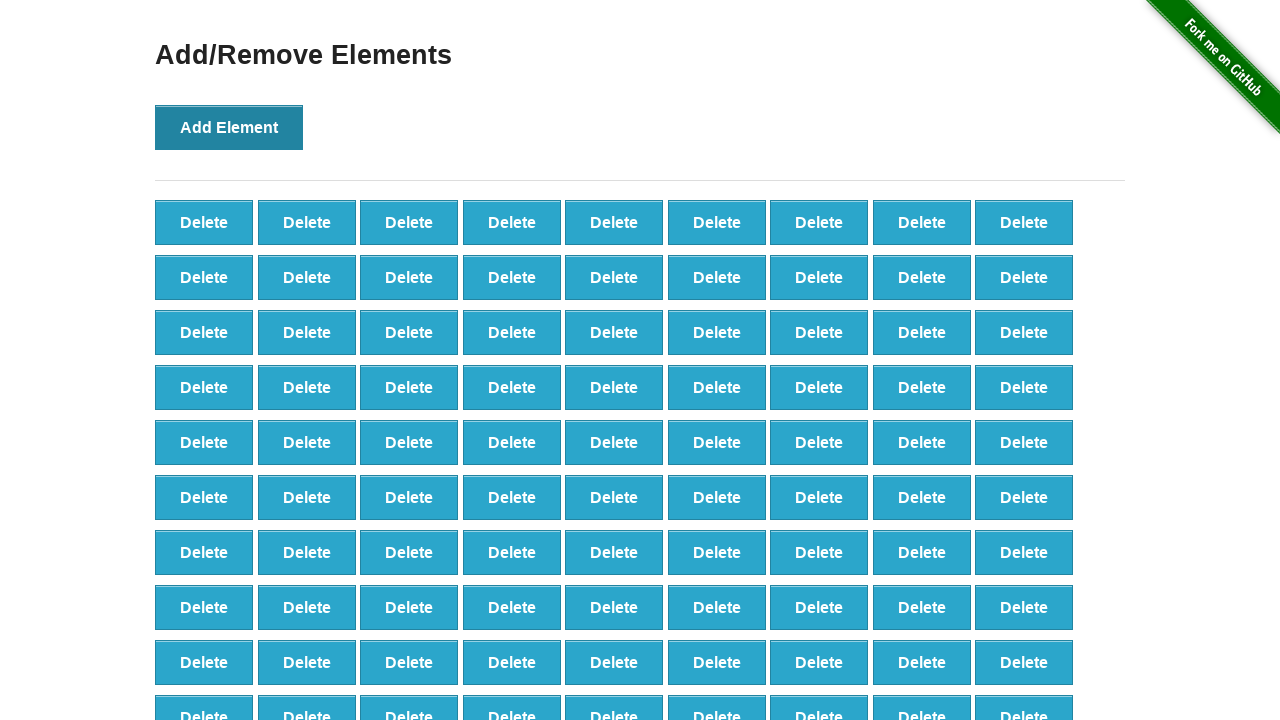